Tests opening multiple links in new tabs from footer section and then closing all new tabs

Starting URL: https://rahulshettyacademy.com/AutomationPractice/

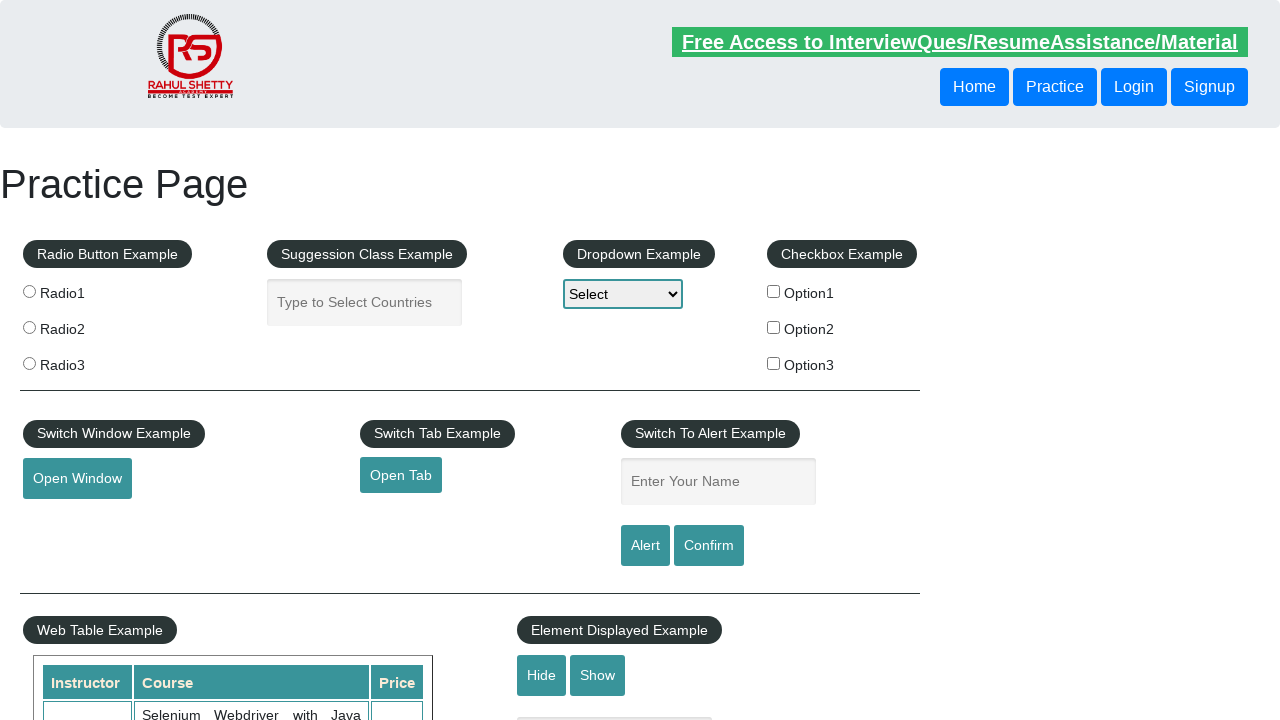

Located footer element with class containing 'footer_top'
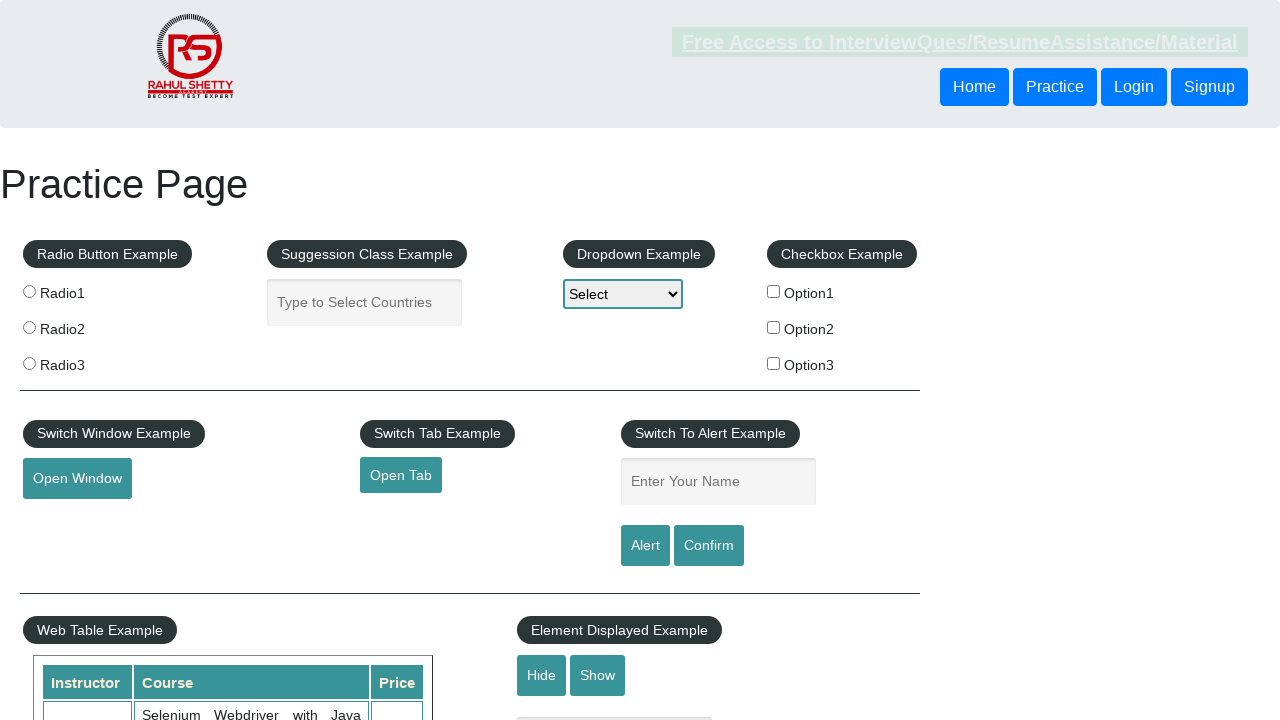

Retrieved all links from footer element
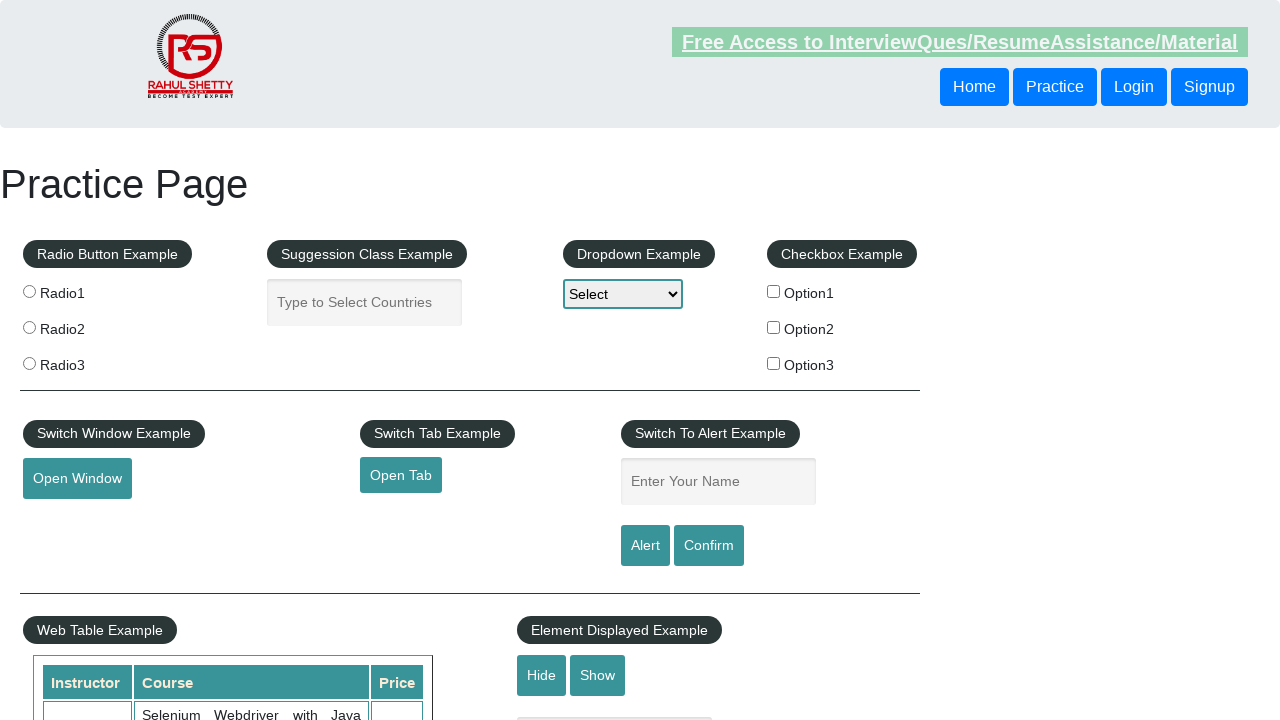

Retrieved href attribute: #
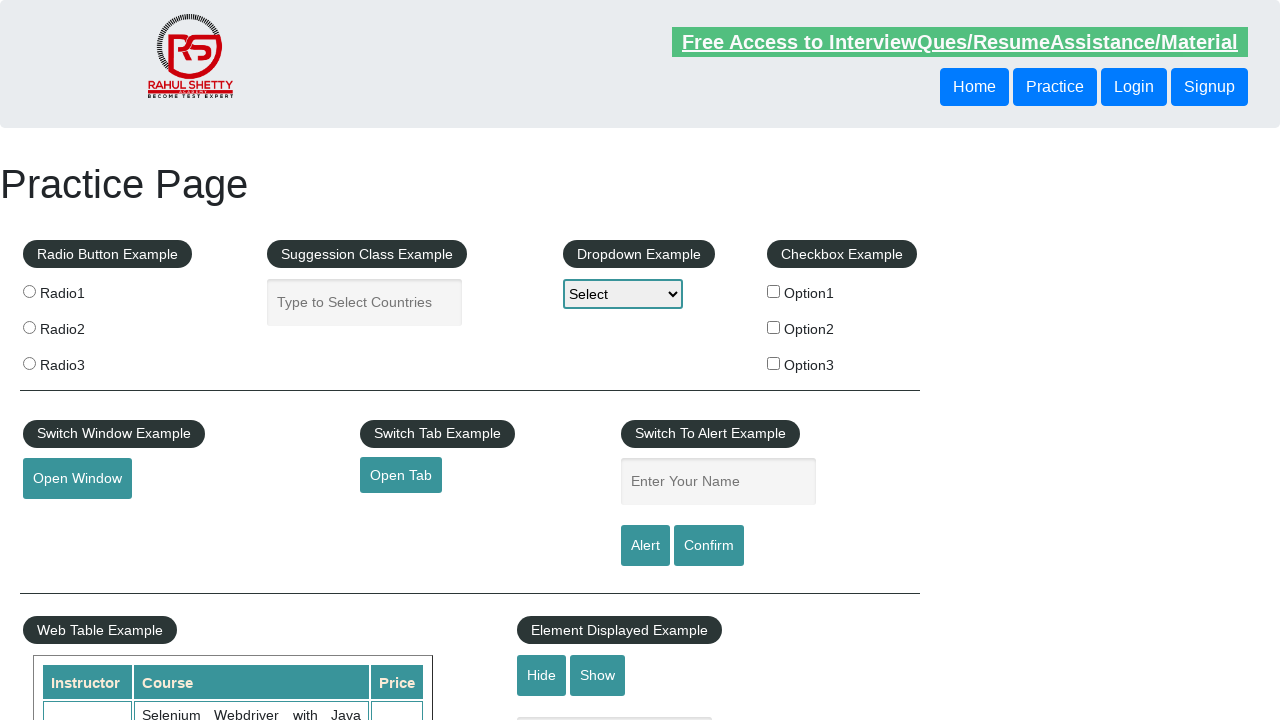

Opened link in new tab with Ctrl+Click: # at (157, 482) on *[class*='footer_top'] >> a >> nth=0
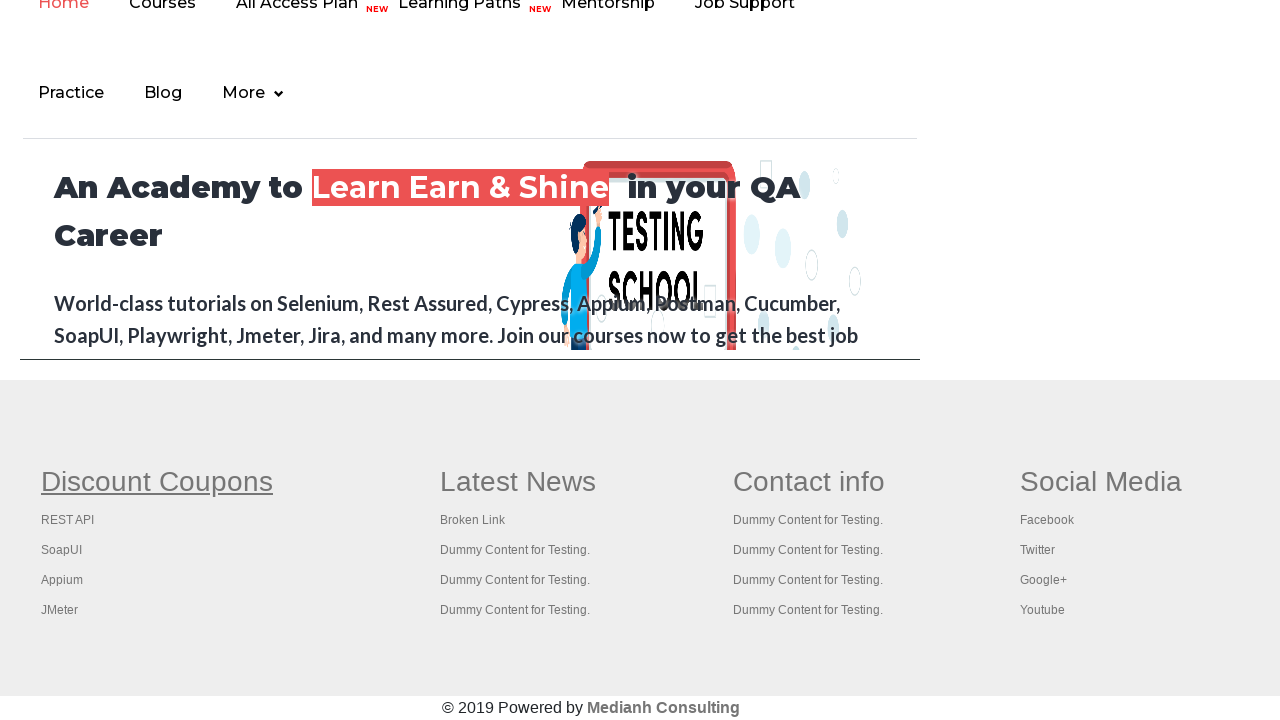

Added opened page to list (total pages: 1)
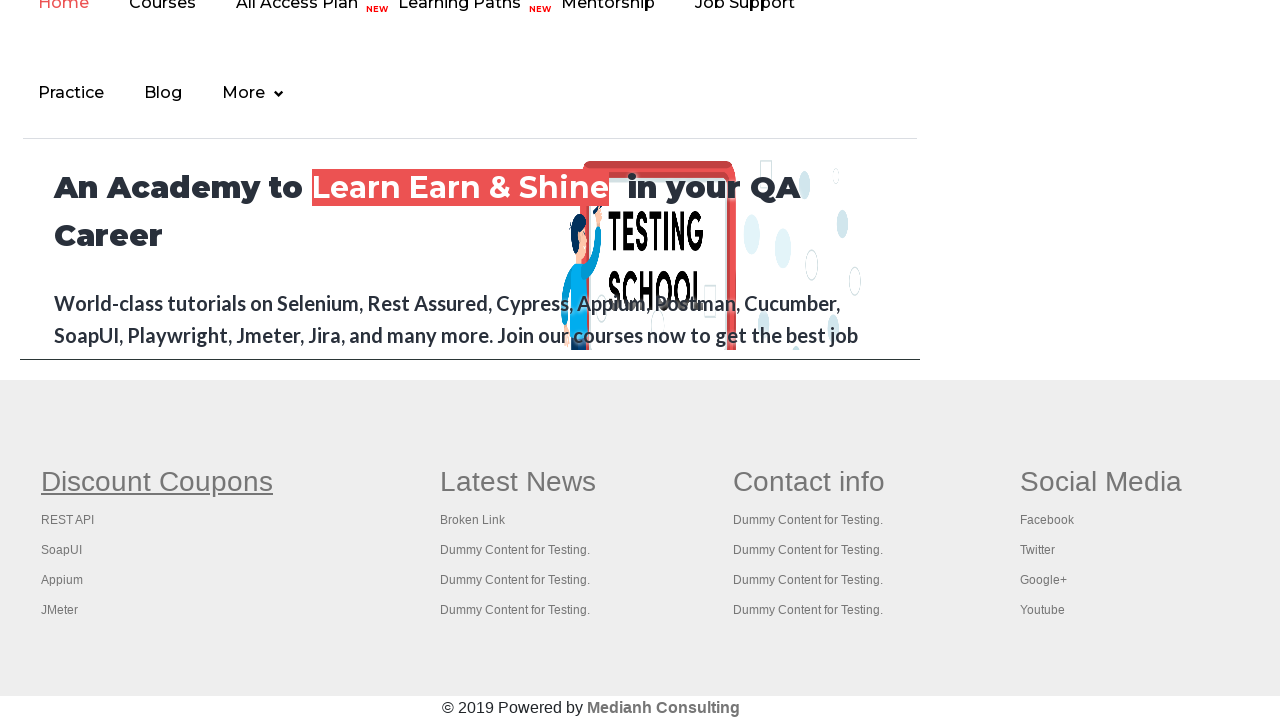

Retrieved href attribute: http://www.restapitutorial.com/
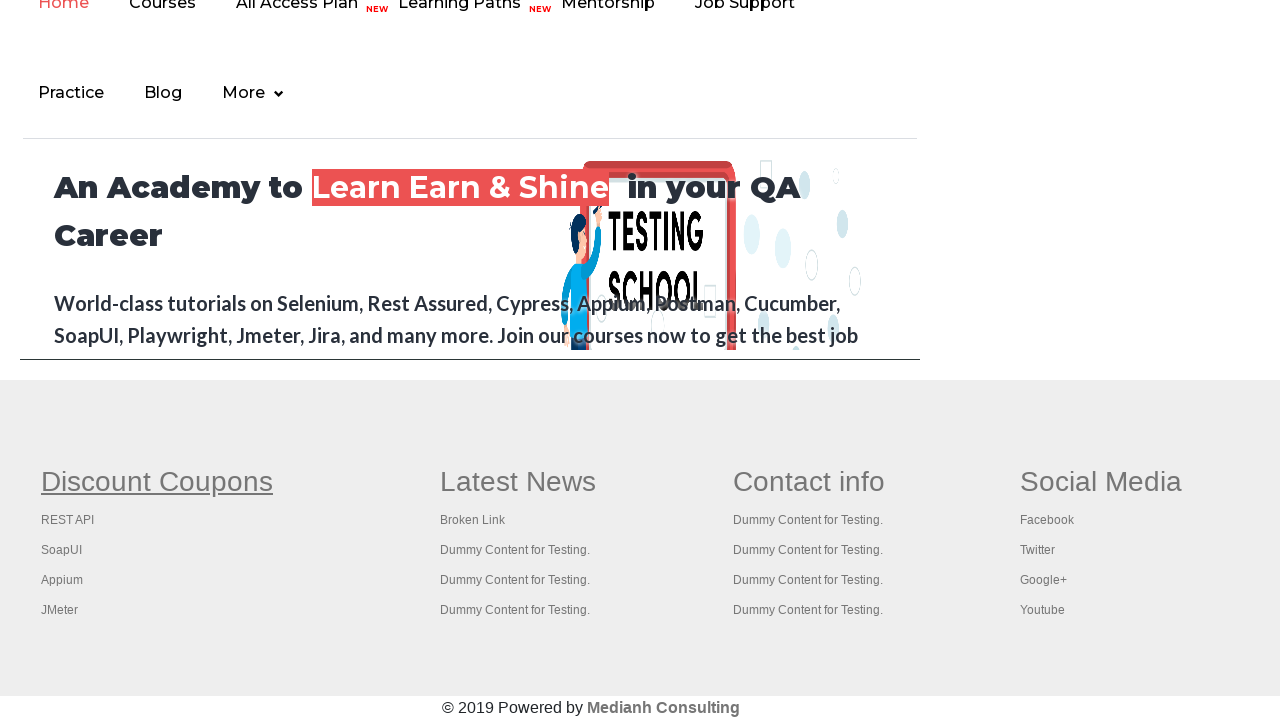

Opened link in new tab with Ctrl+Click: http://www.restapitutorial.com/ at (68, 520) on *[class*='footer_top'] >> a >> nth=1
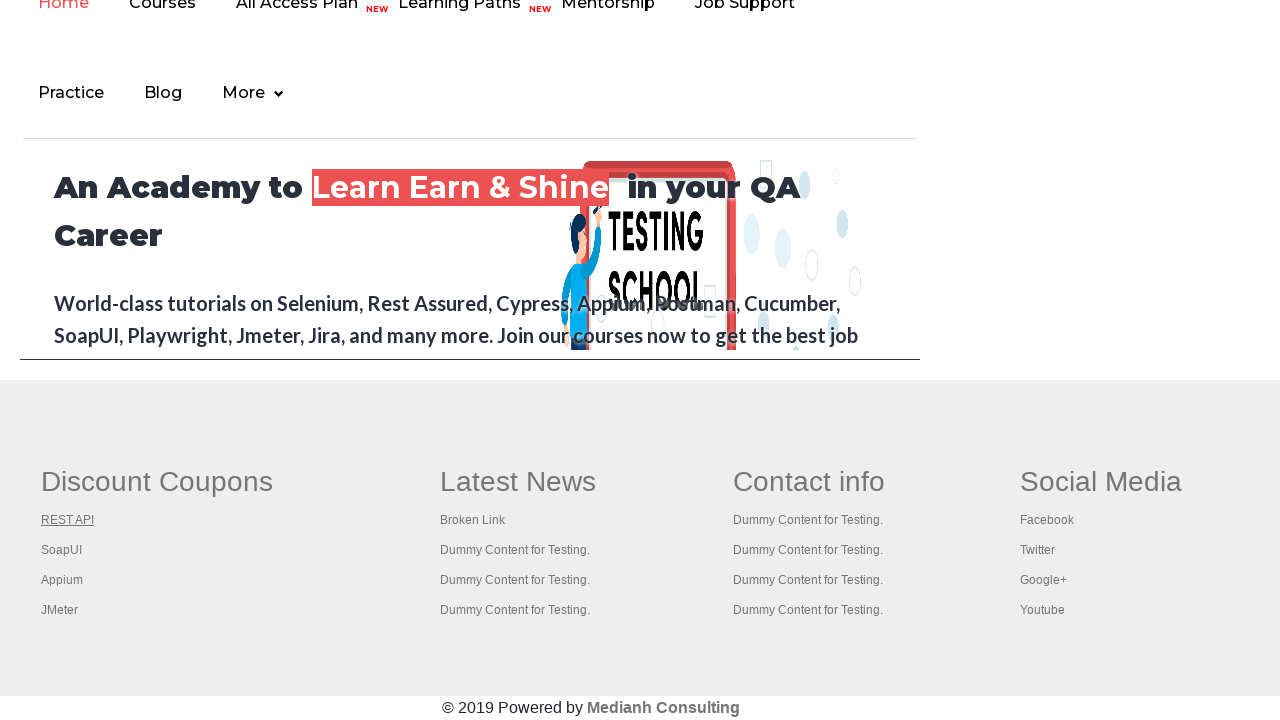

Added opened page to list (total pages: 2)
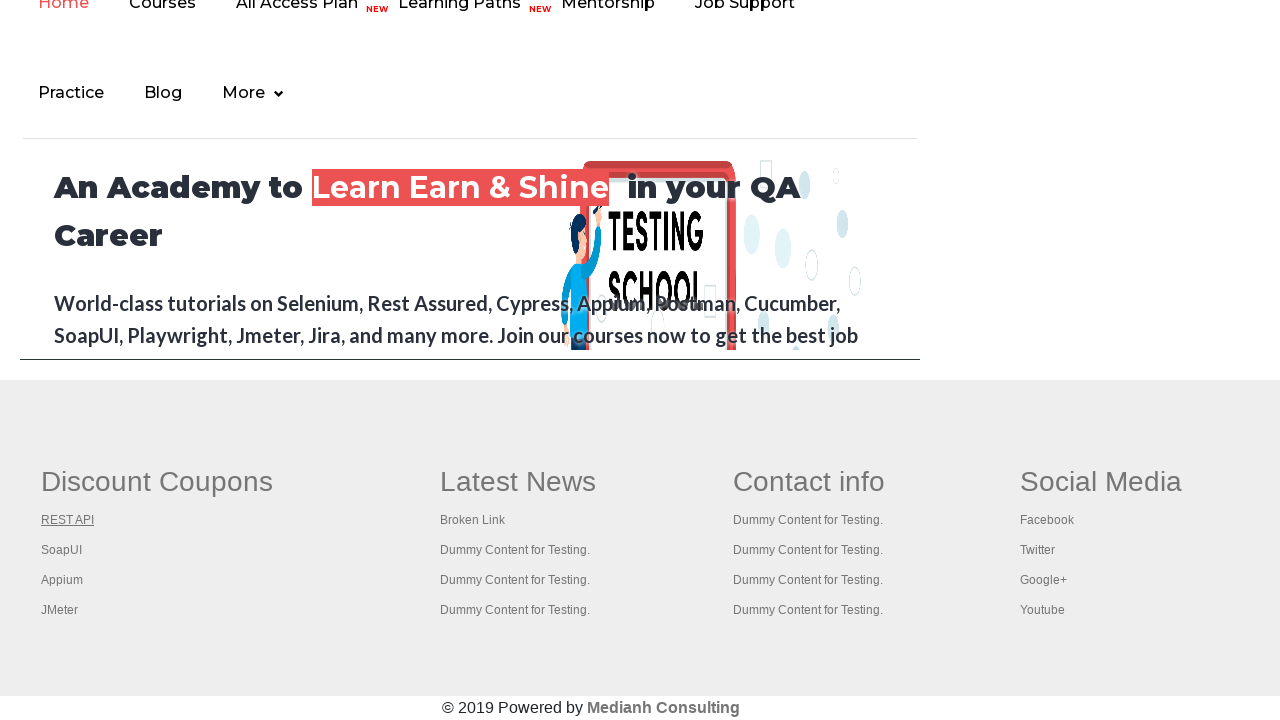

Retrieved href attribute: https://www.soapui.org/
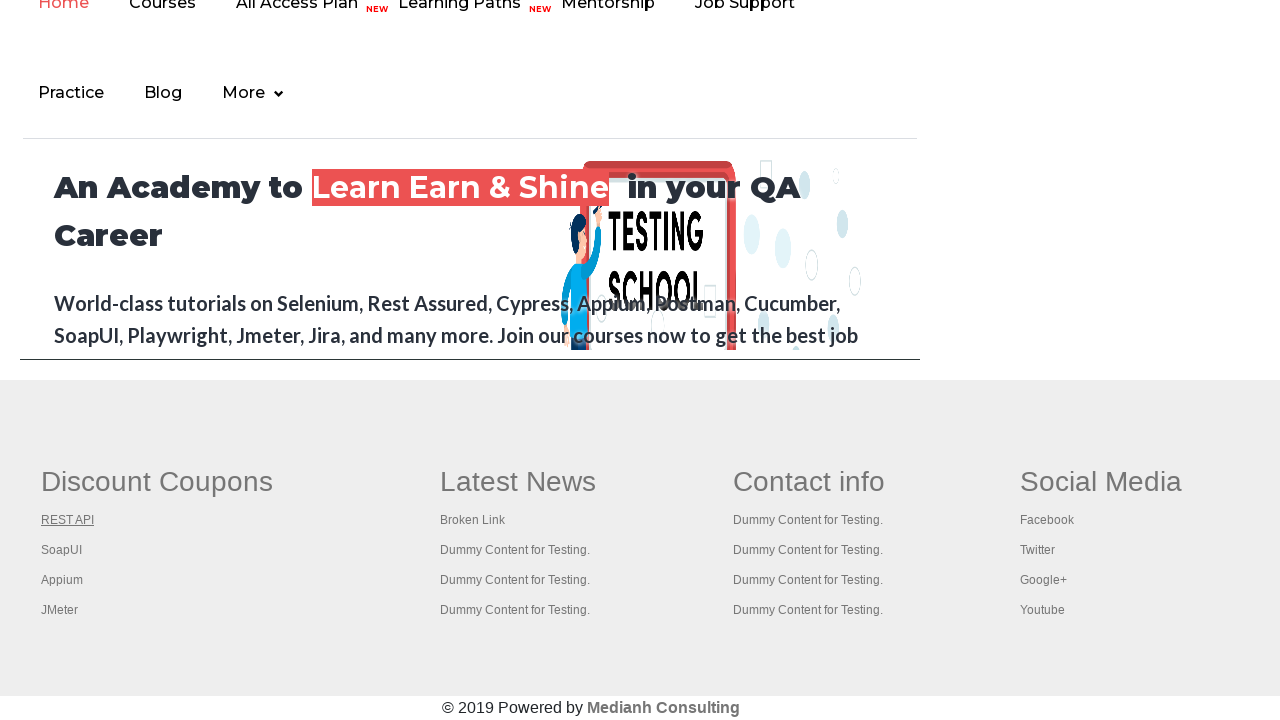

Opened link in new tab with Ctrl+Click: https://www.soapui.org/ at (62, 550) on *[class*='footer_top'] >> a >> nth=2
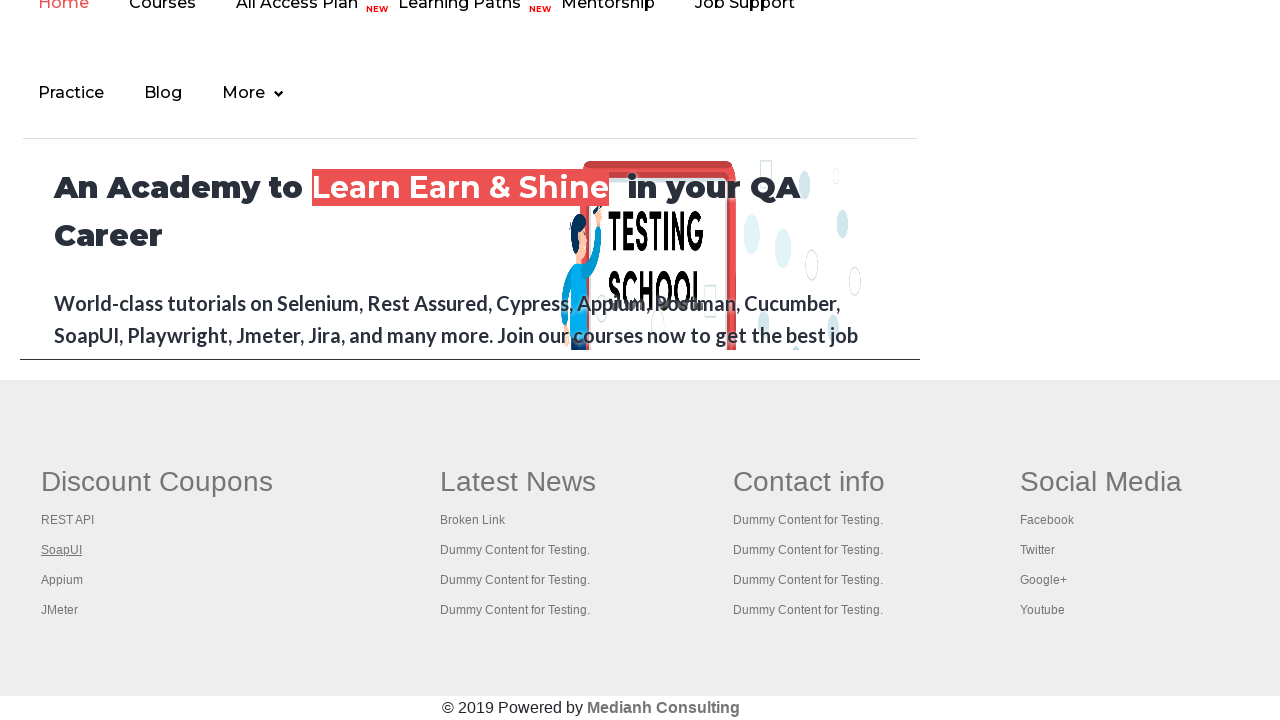

Added opened page to list (total pages: 3)
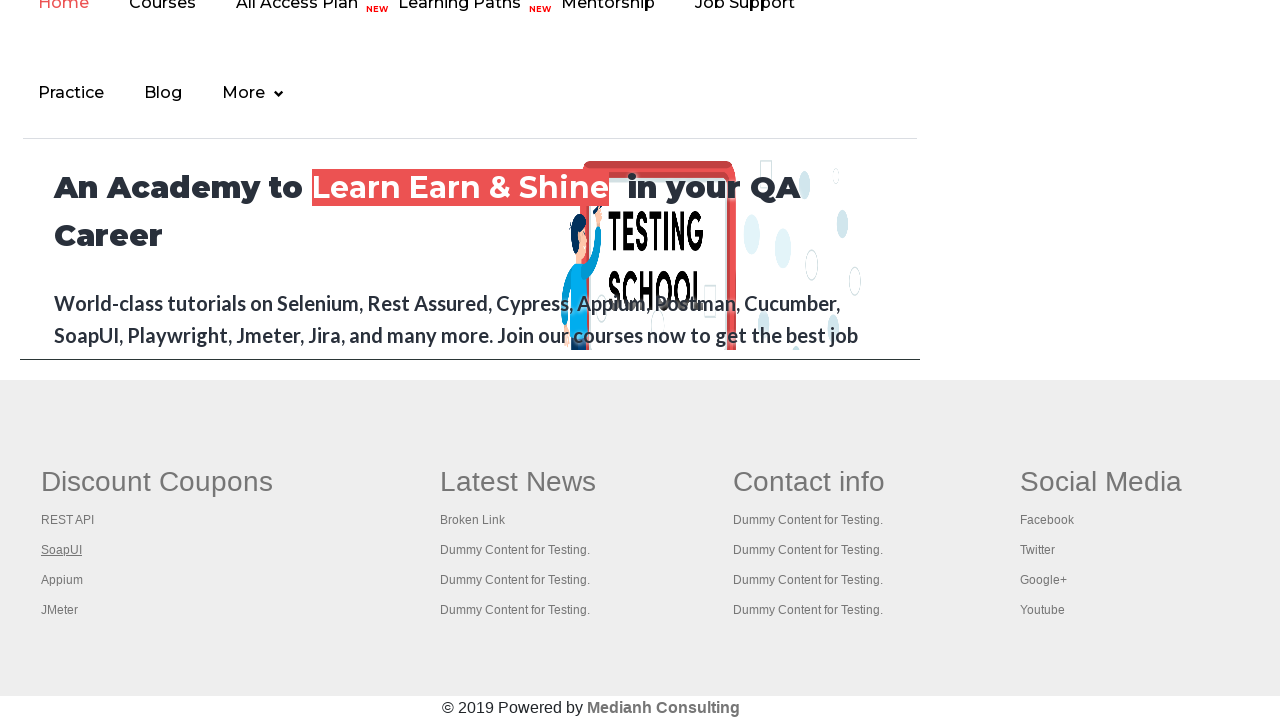

Retrieved href attribute: https://courses.rahulshettyacademy.com/p/appium-tutorial
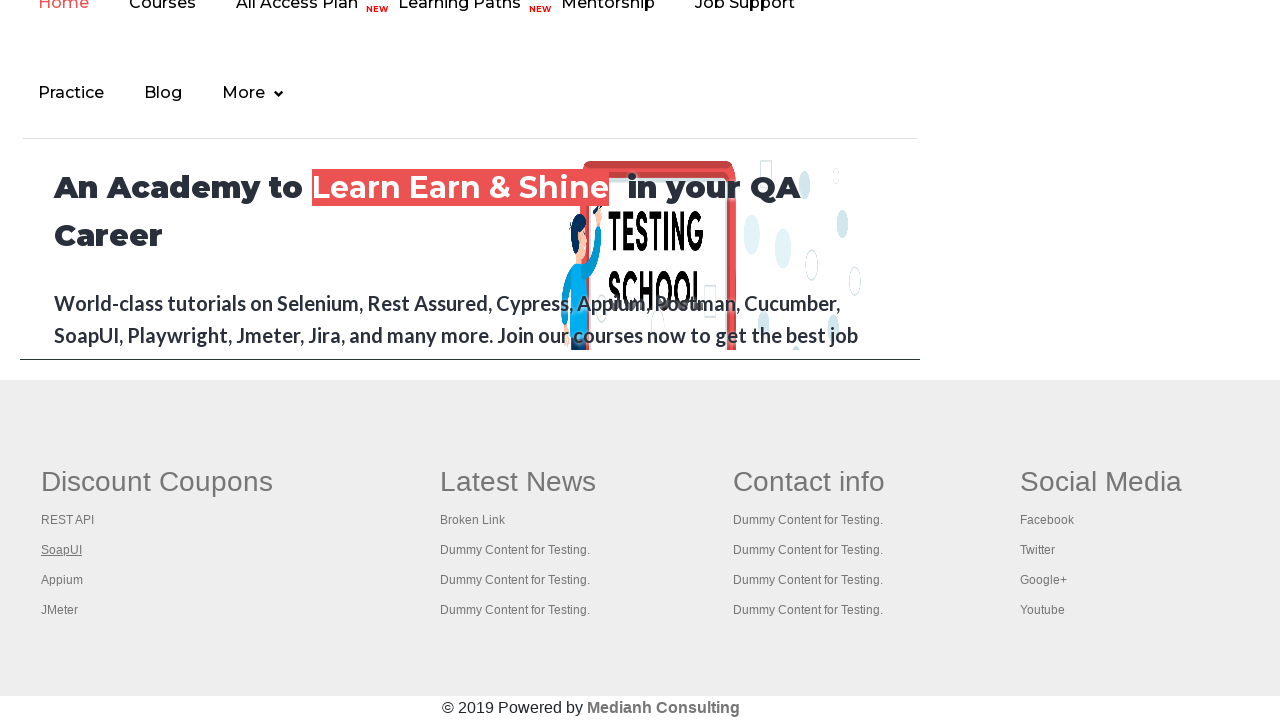

Opened link in new tab with Ctrl+Click: https://courses.rahulshettyacademy.com/p/appium-tutorial at (62, 580) on *[class*='footer_top'] >> a >> nth=3
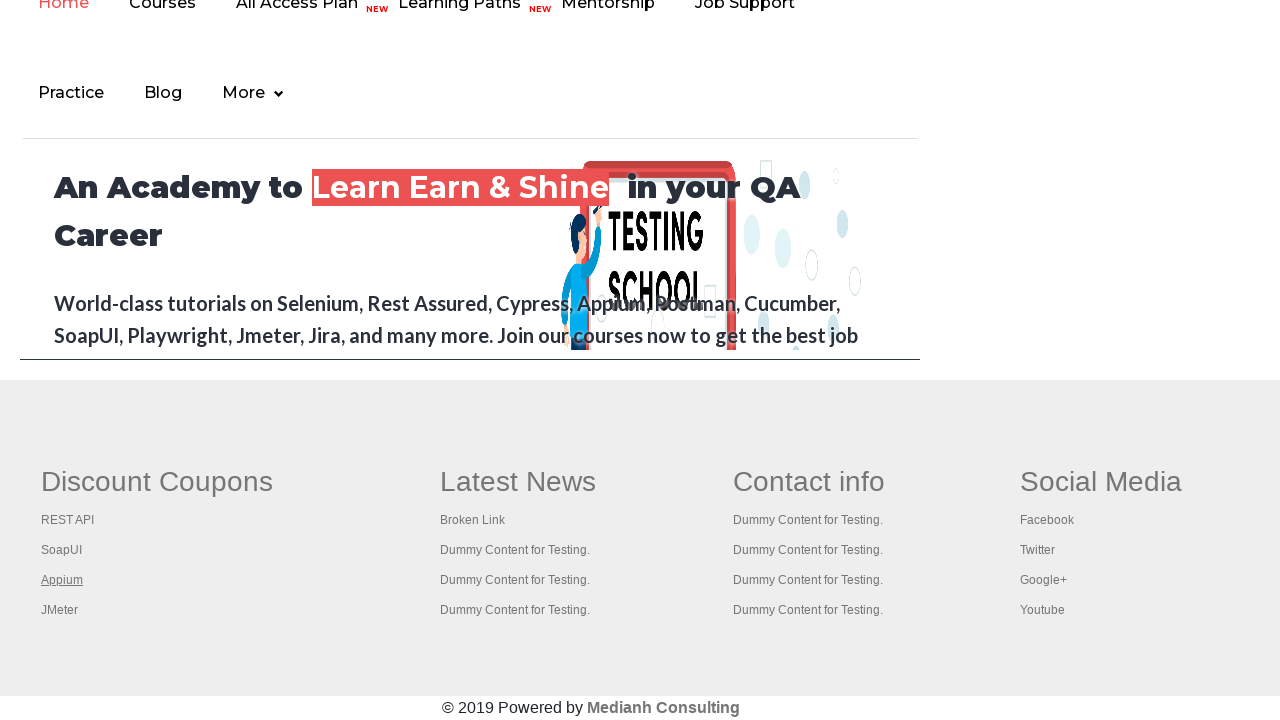

Added opened page to list (total pages: 4)
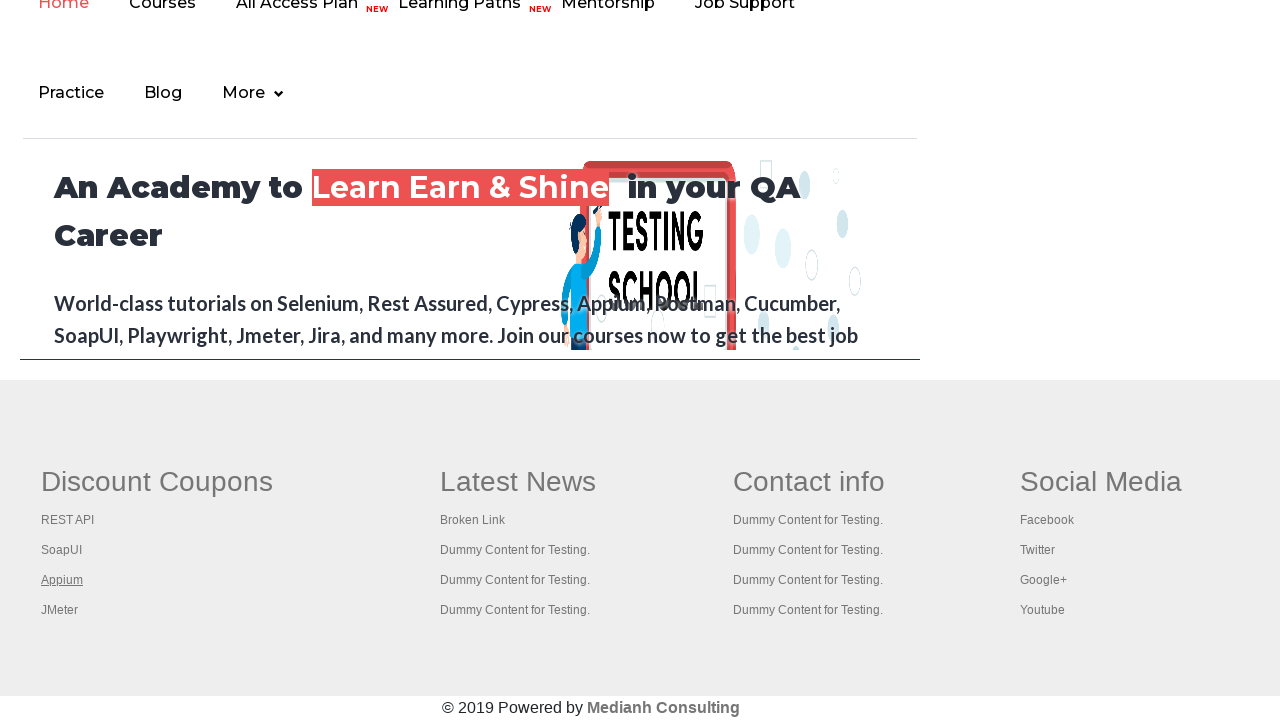

Retrieved href attribute: https://jmeter.apache.org/
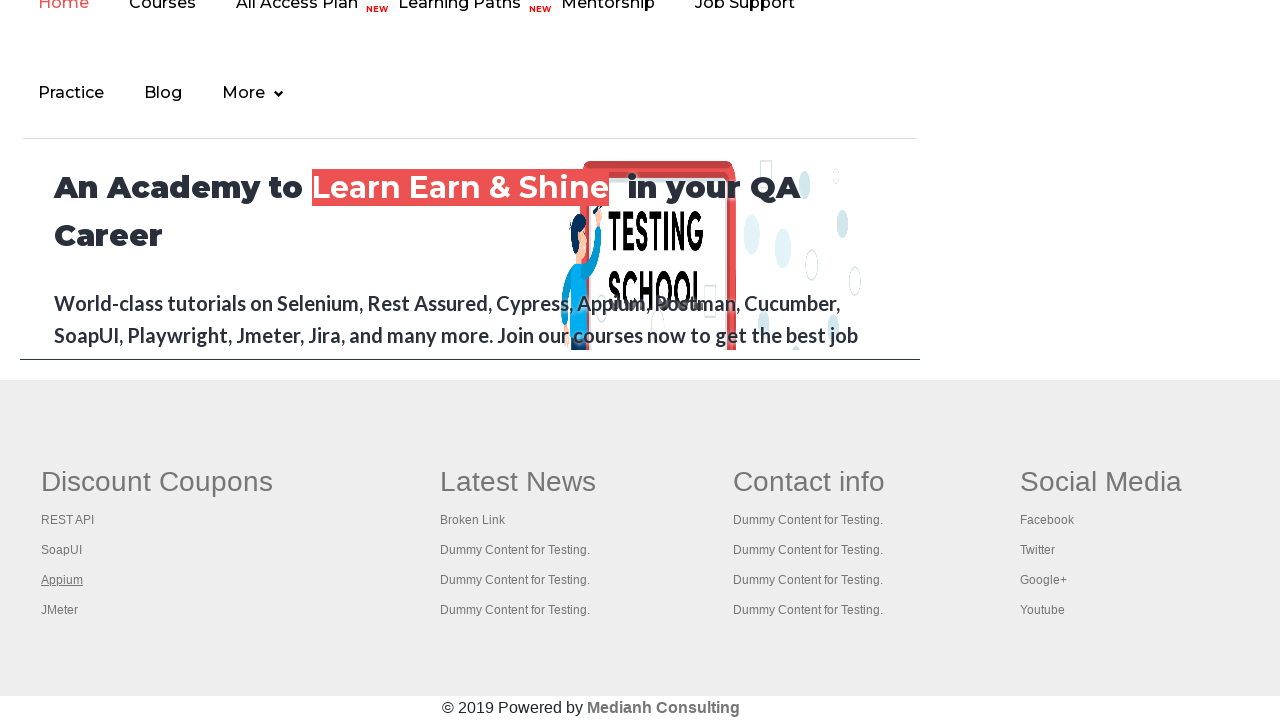

Opened link in new tab with Ctrl+Click: https://jmeter.apache.org/ at (60, 610) on *[class*='footer_top'] >> a >> nth=4
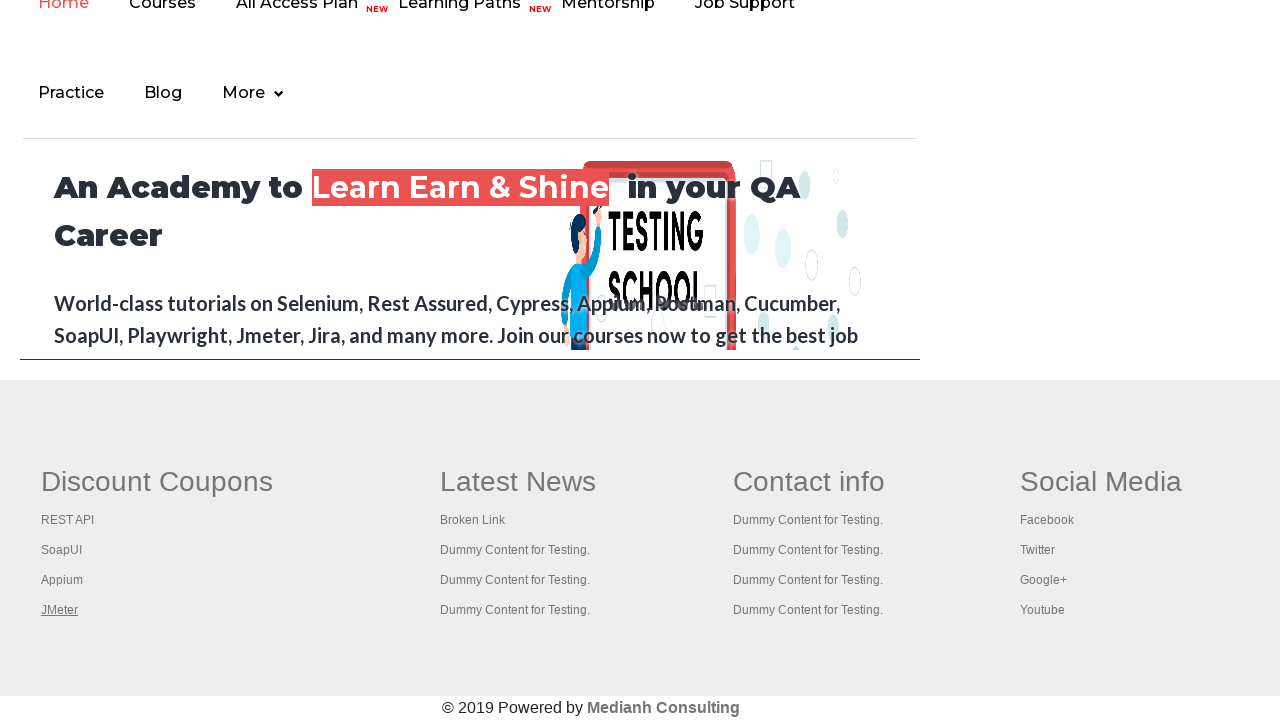

Added opened page to list (total pages: 5)
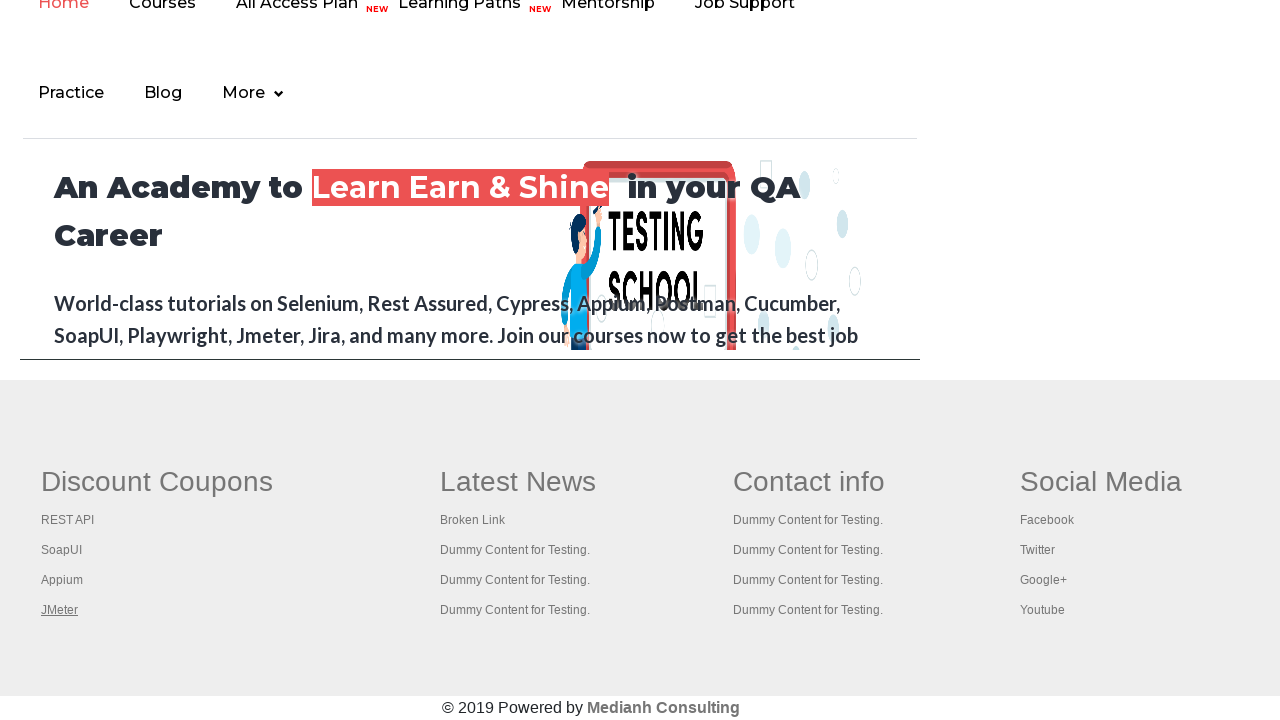

Retrieved href attribute: #
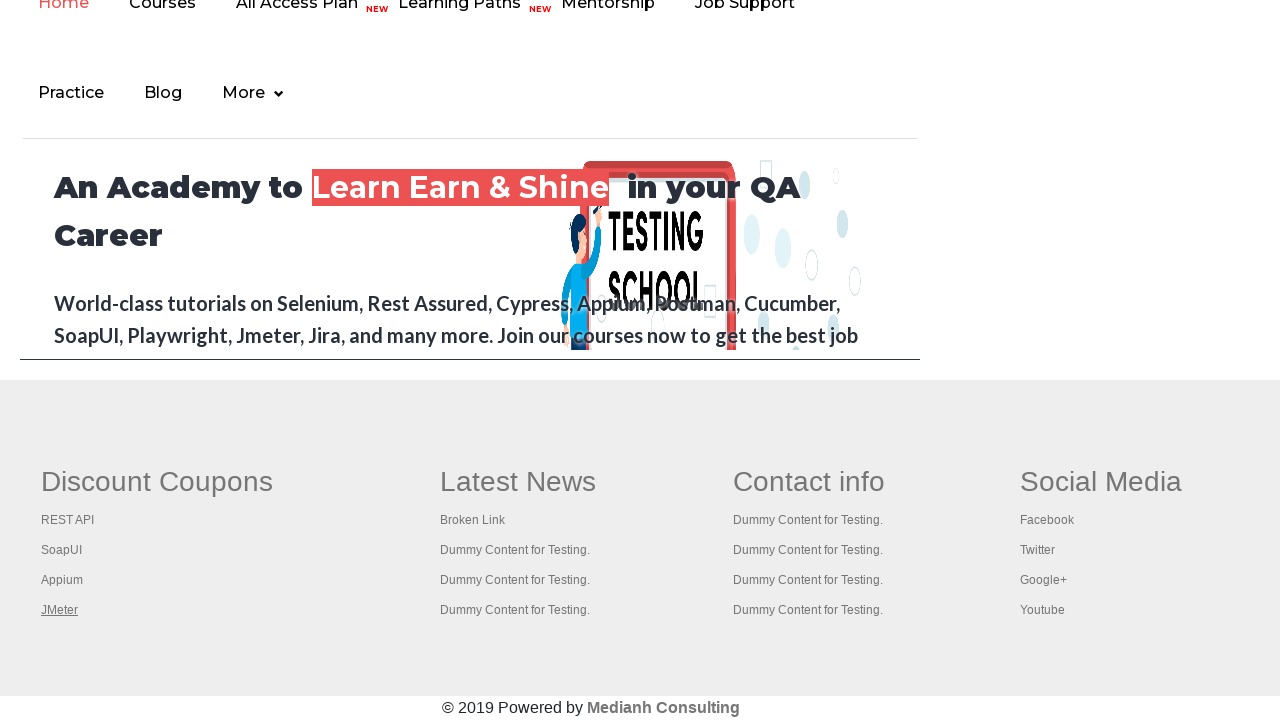

Opened link in new tab with Ctrl+Click: # at (518, 482) on *[class*='footer_top'] >> a >> nth=5
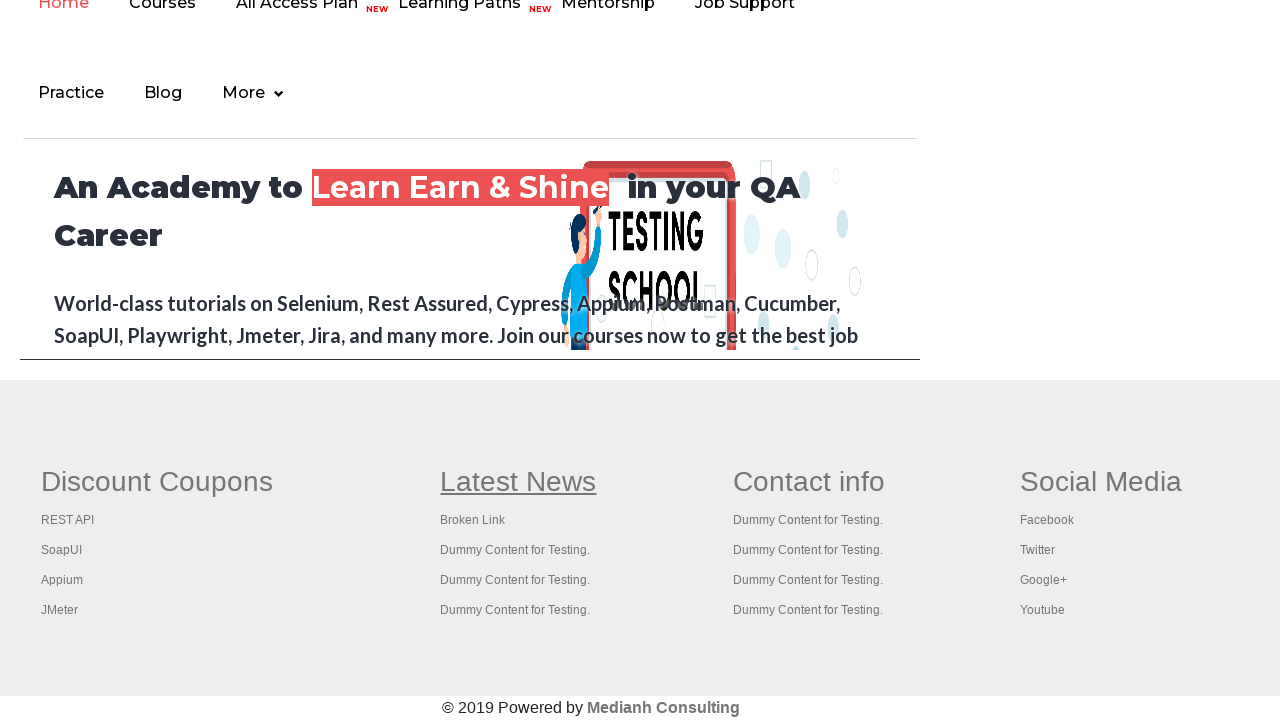

Added opened page to list (total pages: 6)
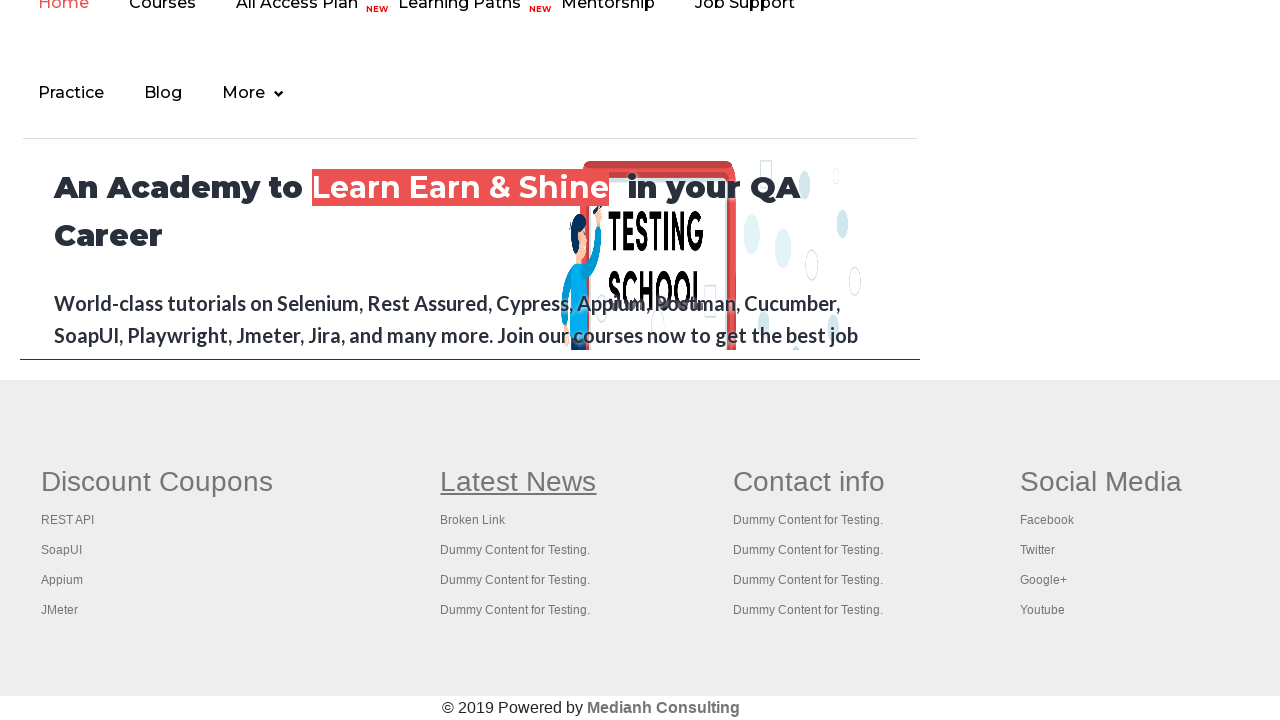

Retrieved href attribute: https://rahulshettyacademy.com/brokenlink
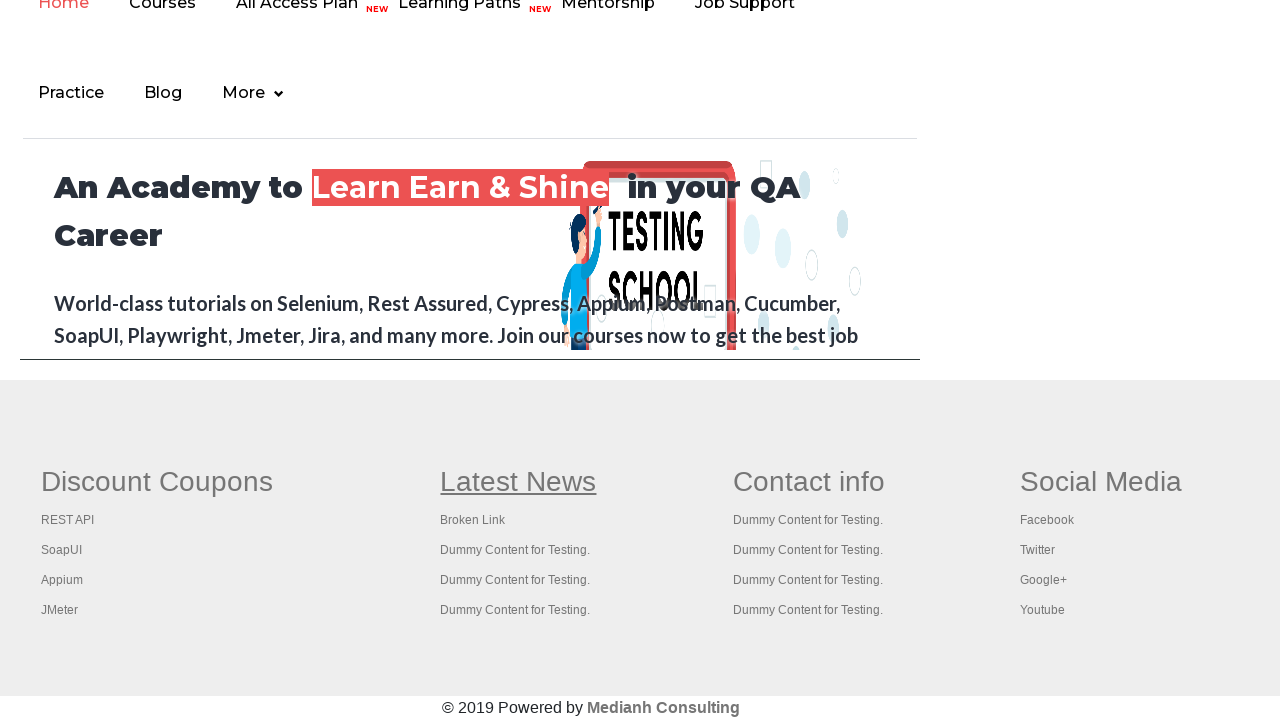

Opened link in new tab with Ctrl+Click: https://rahulshettyacademy.com/brokenlink at (473, 520) on *[class*='footer_top'] >> a >> nth=6
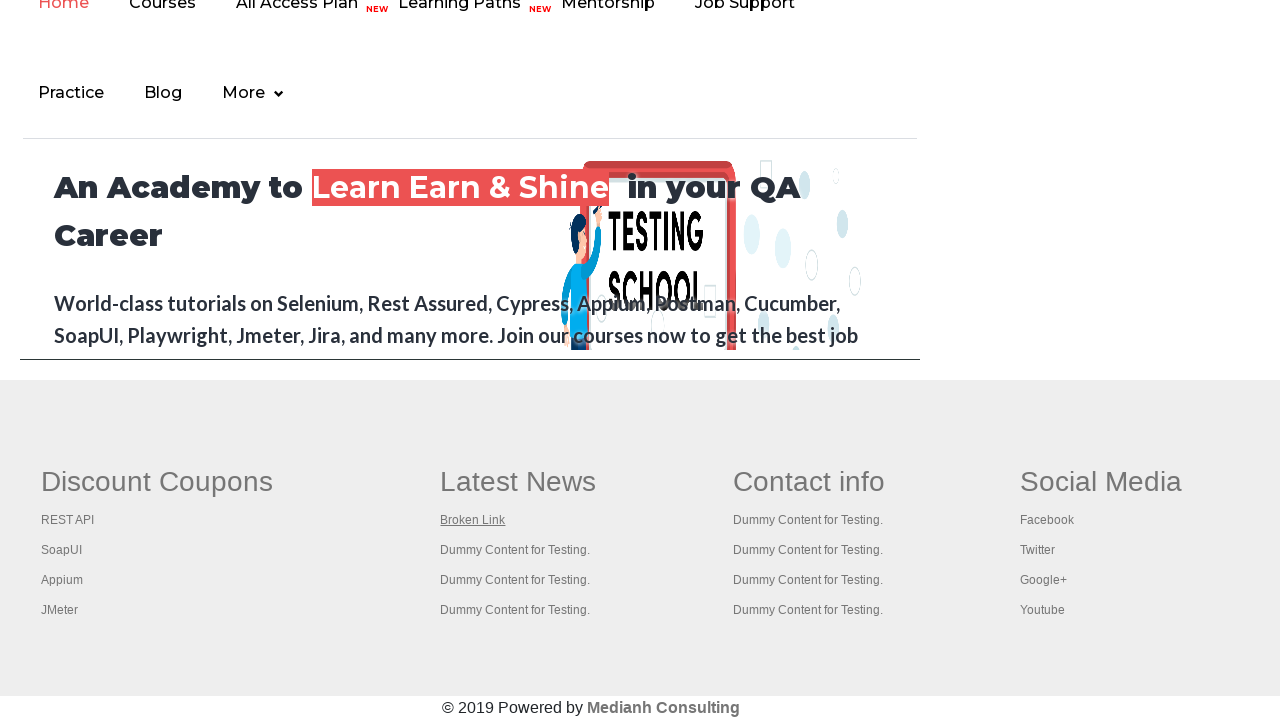

Added opened page to list (total pages: 7)
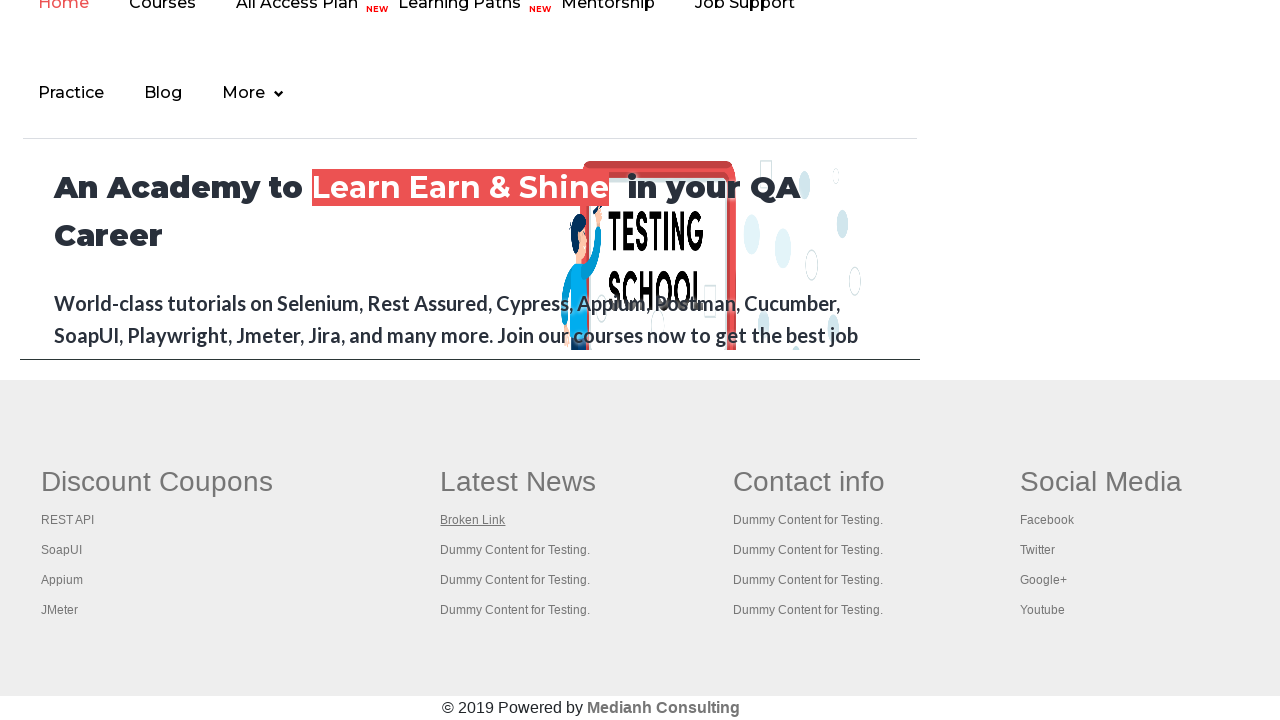

Retrieved href attribute: #
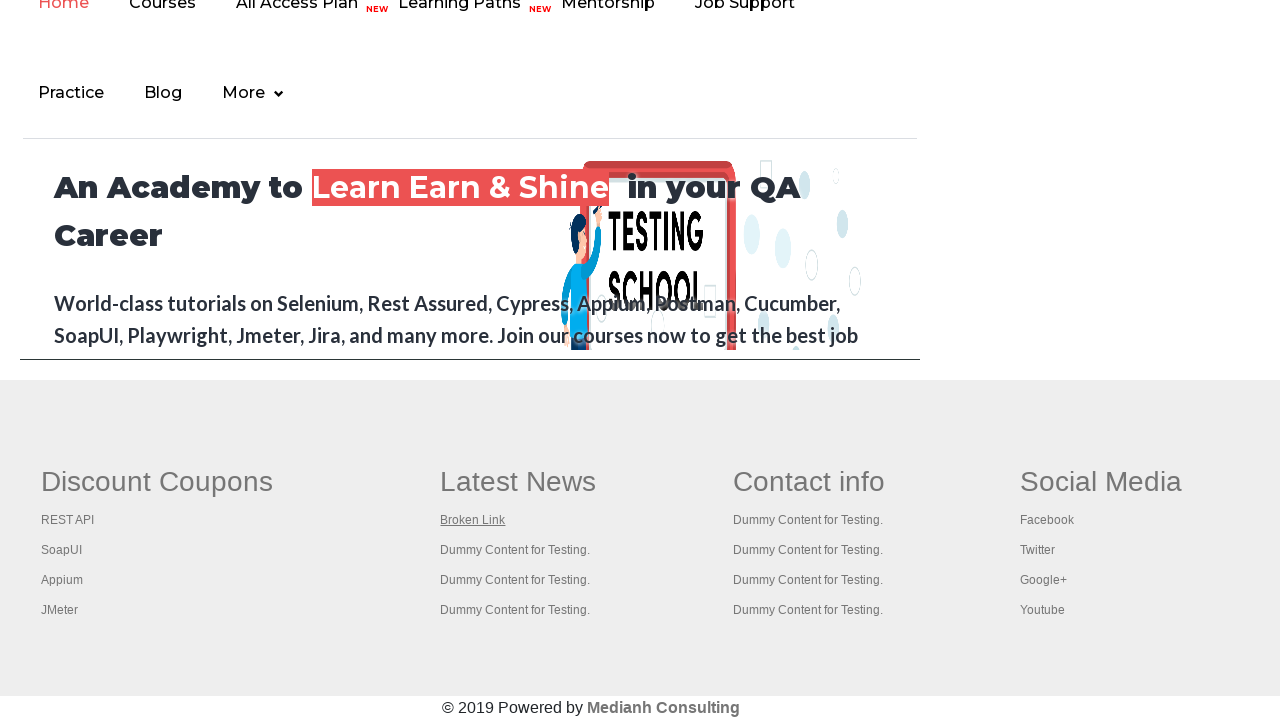

Opened link in new tab with Ctrl+Click: # at (515, 550) on *[class*='footer_top'] >> a >> nth=7
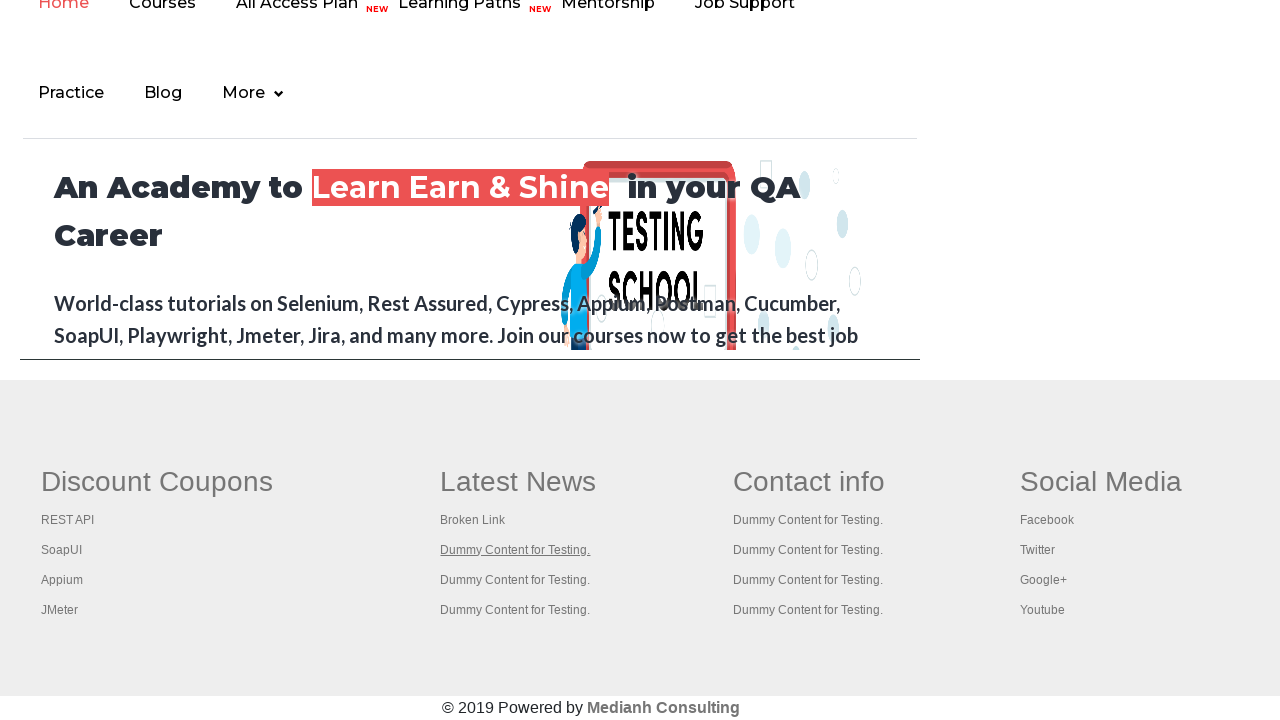

Added opened page to list (total pages: 8)
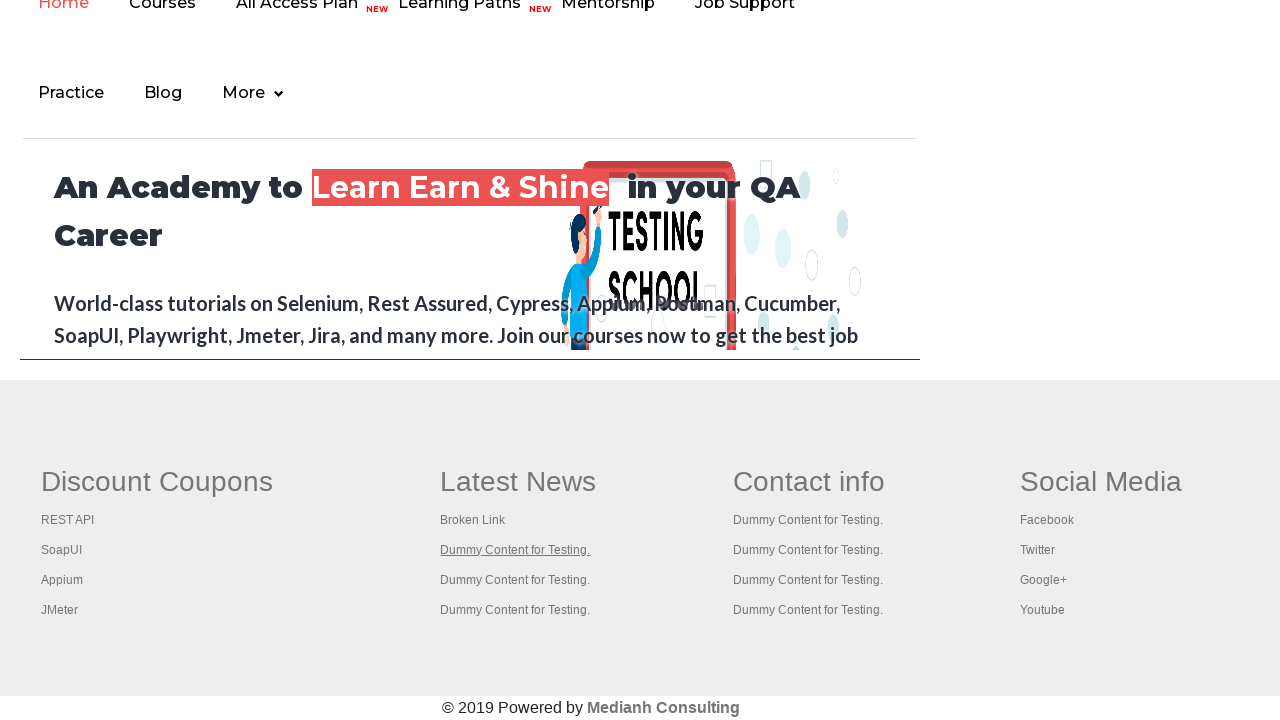

Retrieved href attribute: #
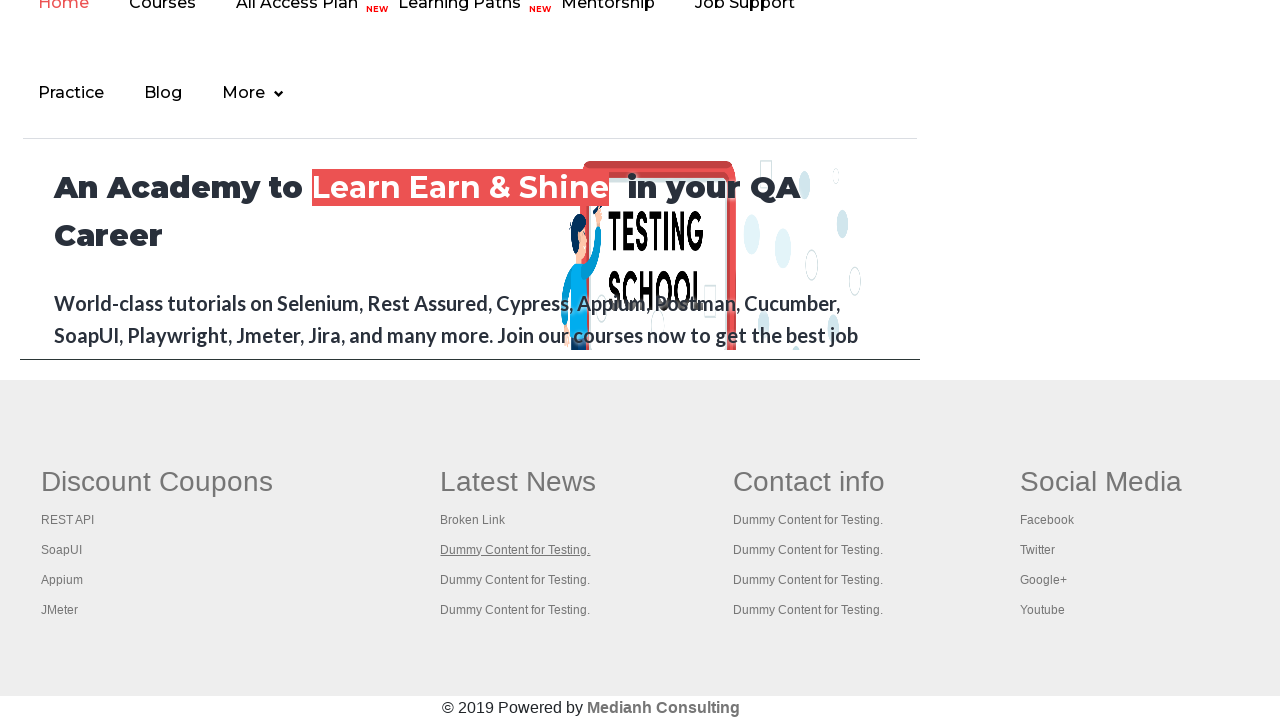

Opened link in new tab with Ctrl+Click: # at (515, 580) on *[class*='footer_top'] >> a >> nth=8
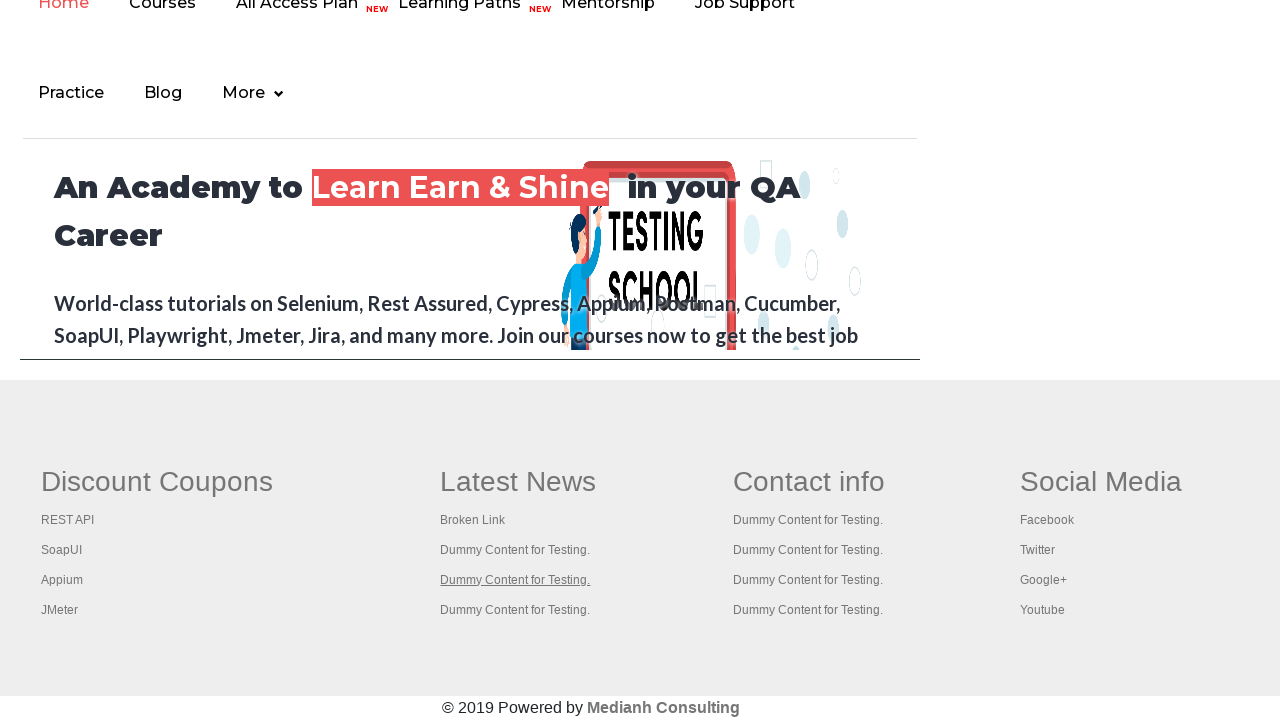

Added opened page to list (total pages: 9)
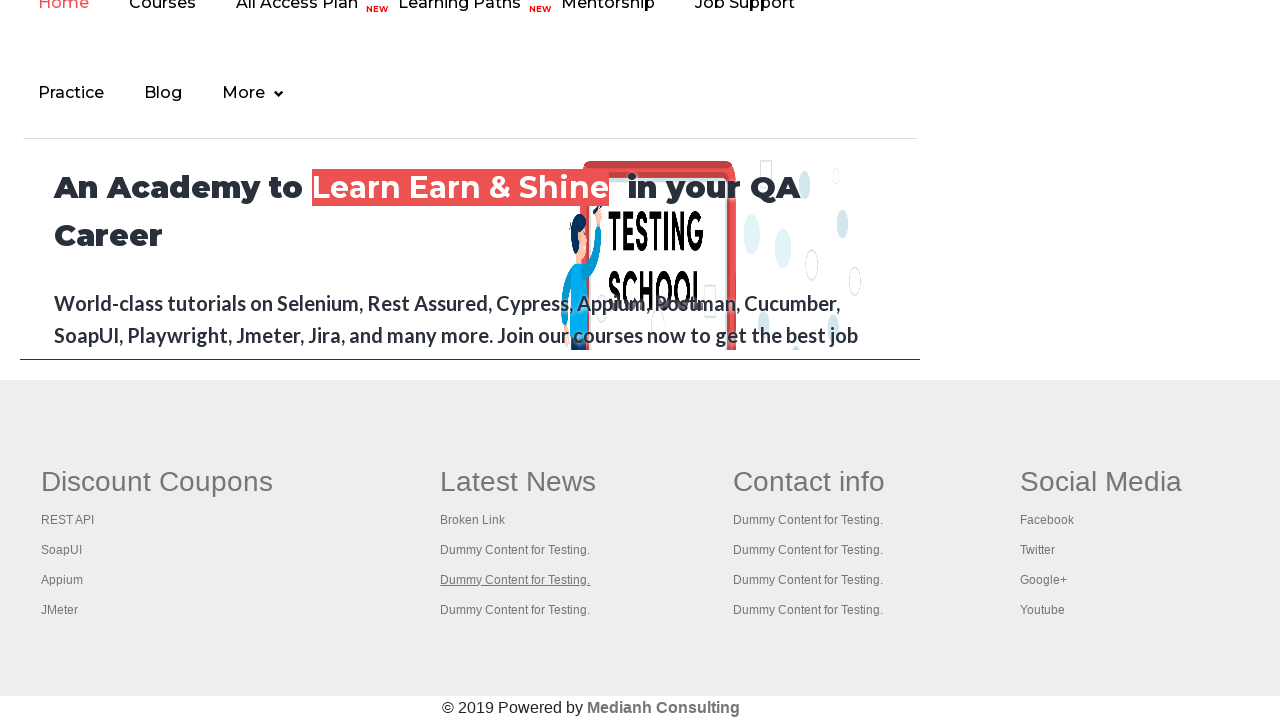

Retrieved href attribute: #
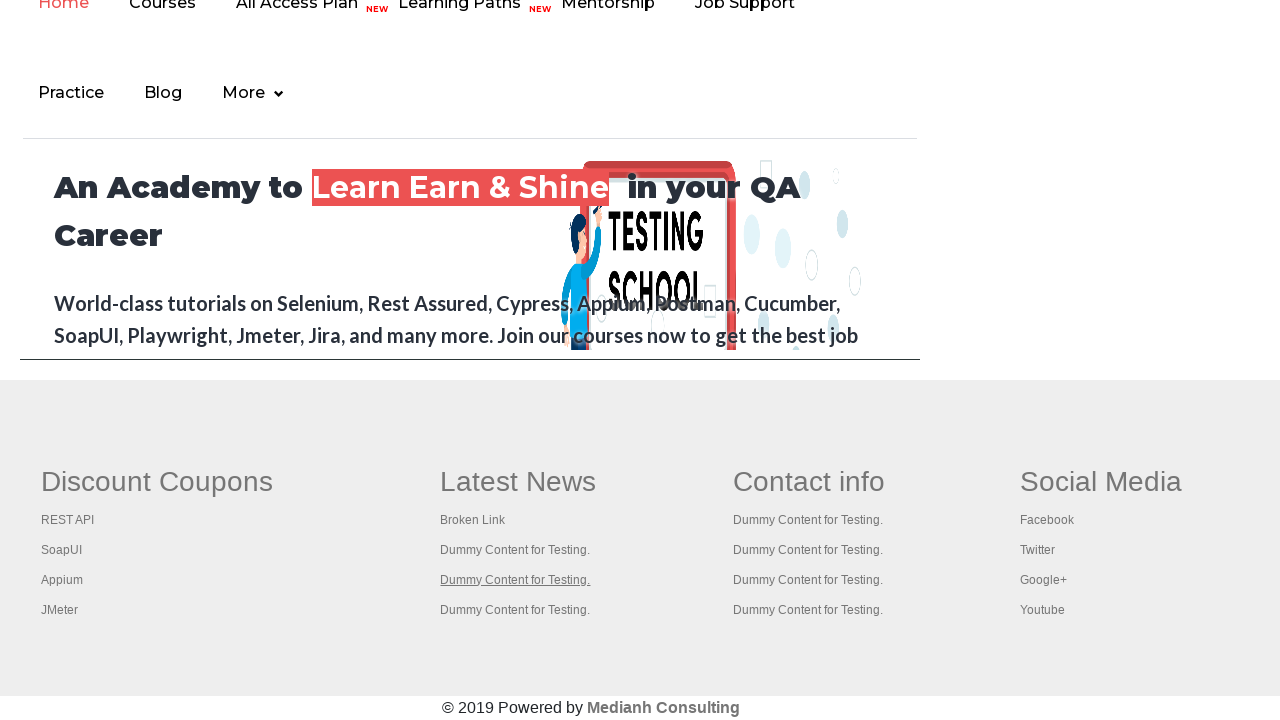

Opened link in new tab with Ctrl+Click: # at (515, 610) on *[class*='footer_top'] >> a >> nth=9
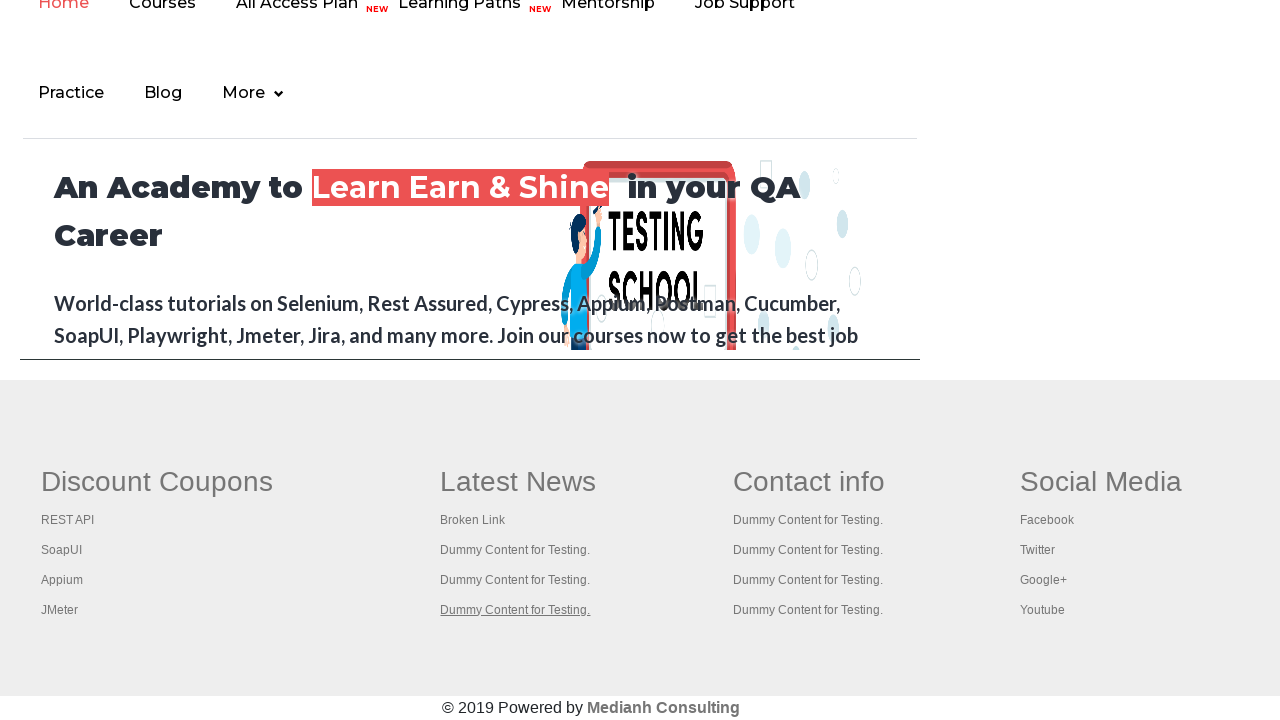

Added opened page to list (total pages: 10)
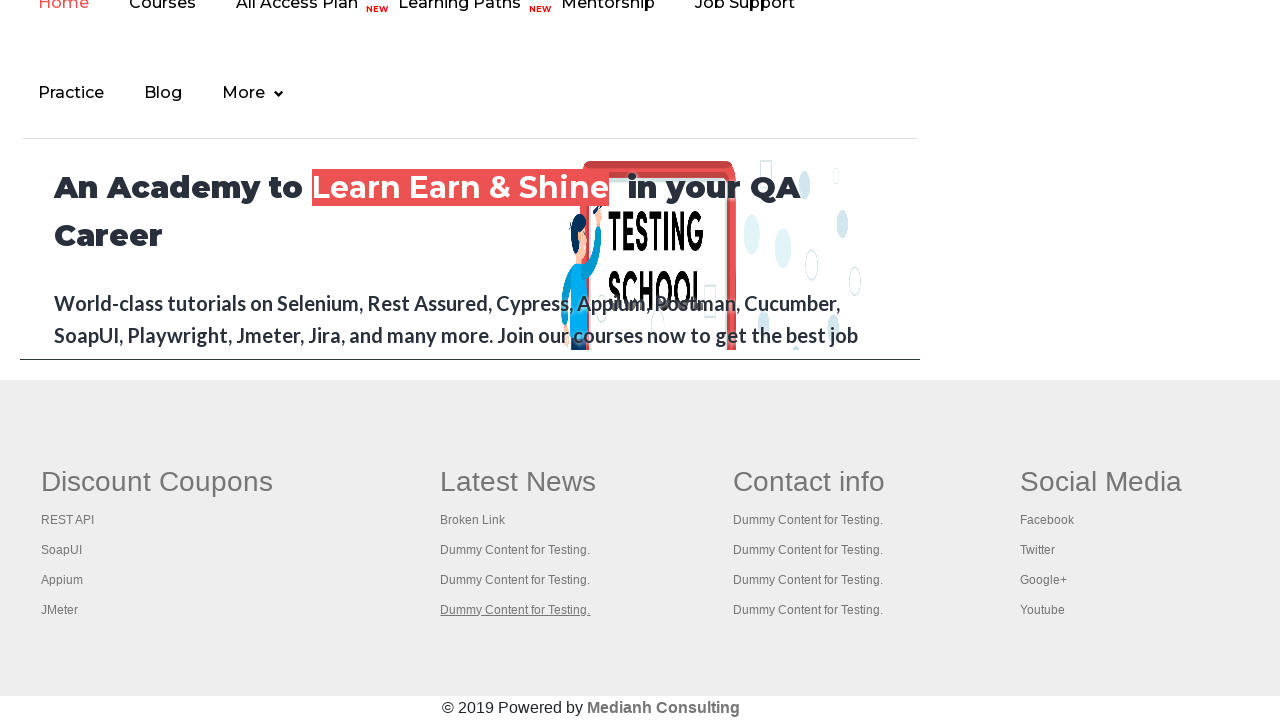

Retrieved href attribute: #
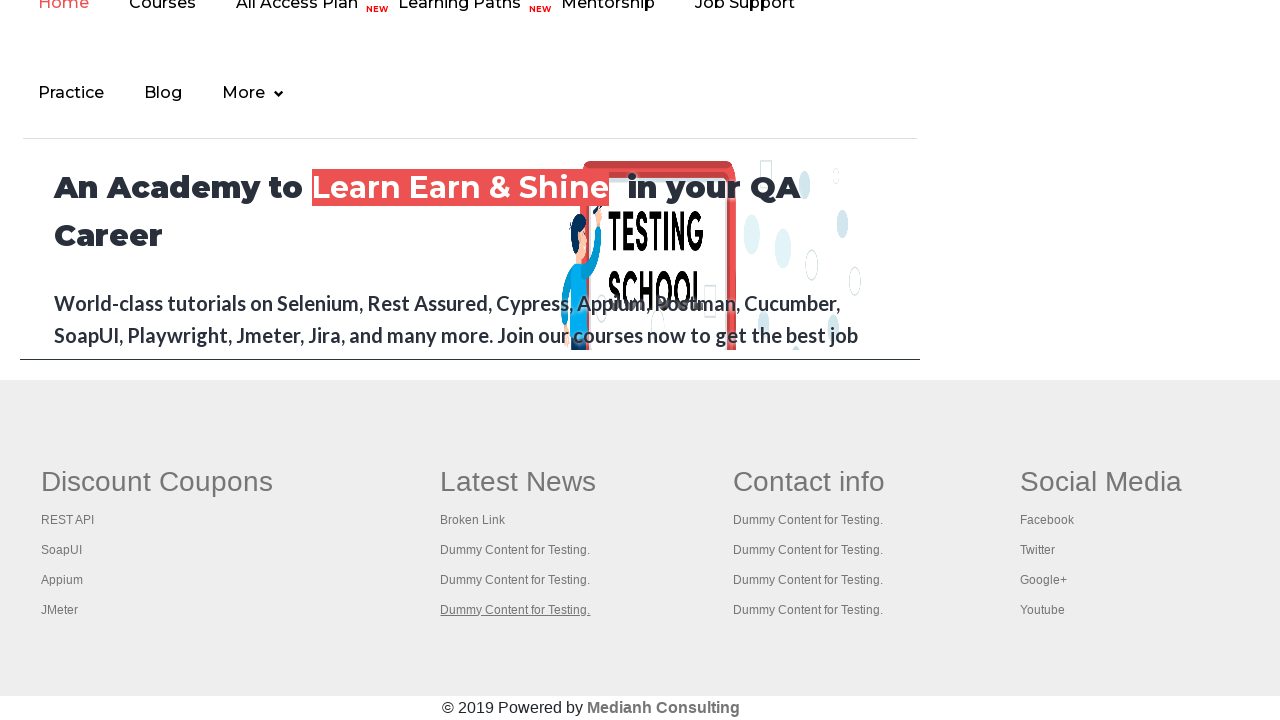

Opened link in new tab with Ctrl+Click: # at (809, 482) on *[class*='footer_top'] >> a >> nth=10
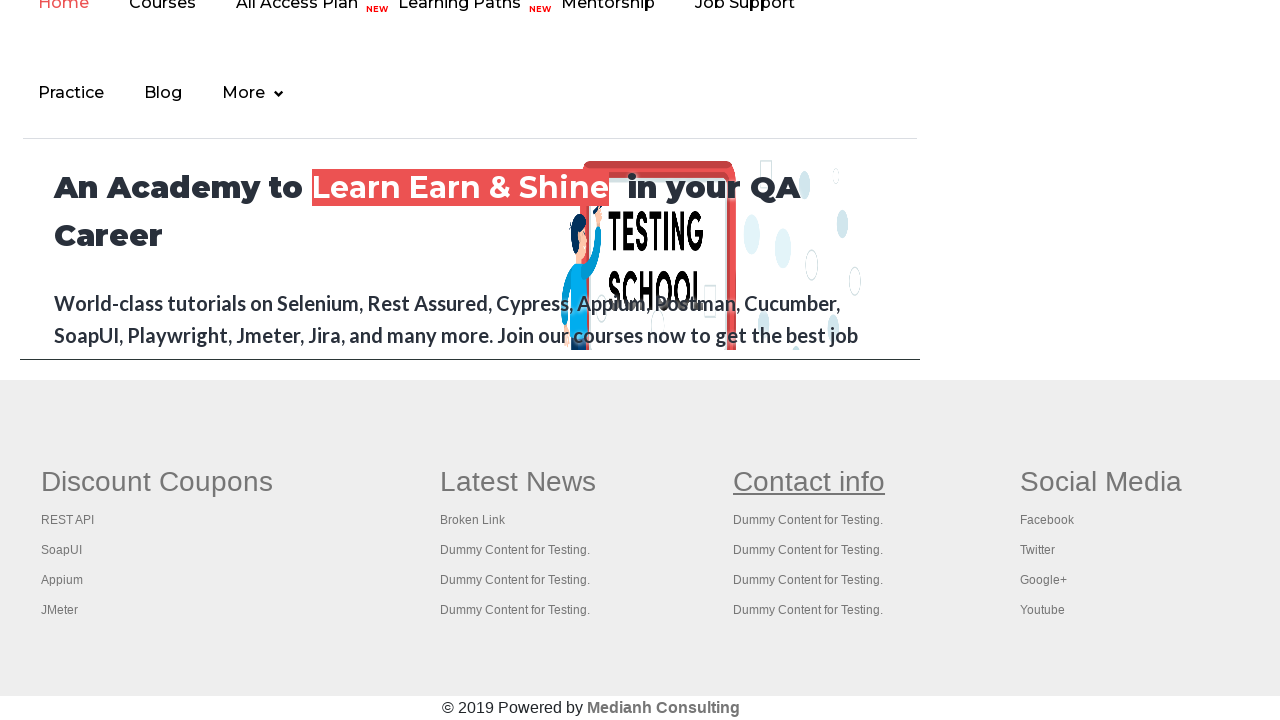

Added opened page to list (total pages: 11)
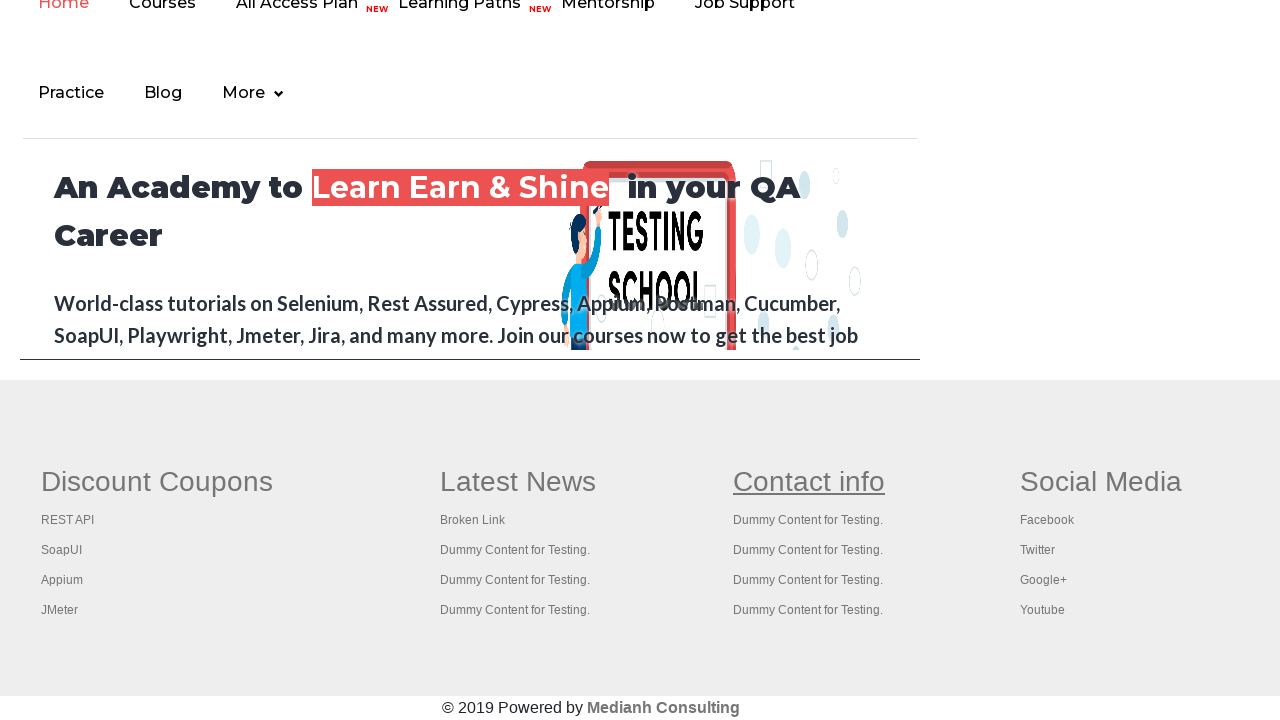

Retrieved href attribute: #
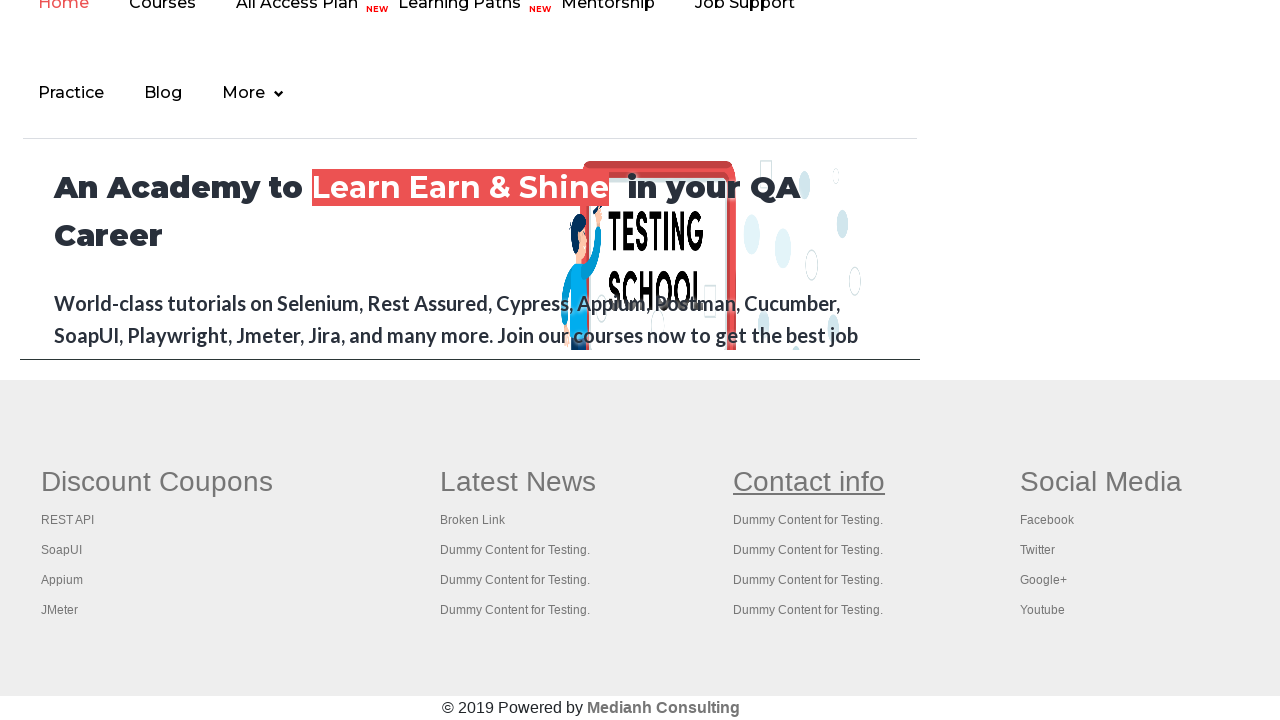

Opened link in new tab with Ctrl+Click: # at (808, 520) on *[class*='footer_top'] >> a >> nth=11
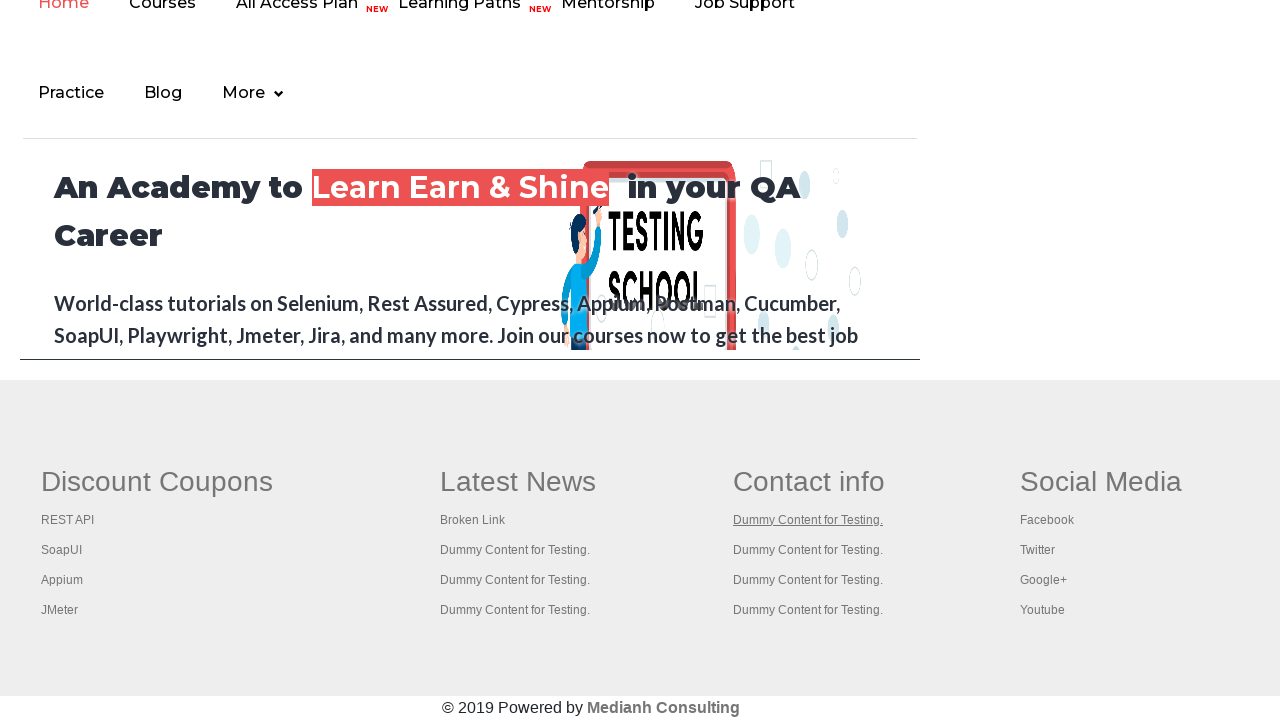

Added opened page to list (total pages: 12)
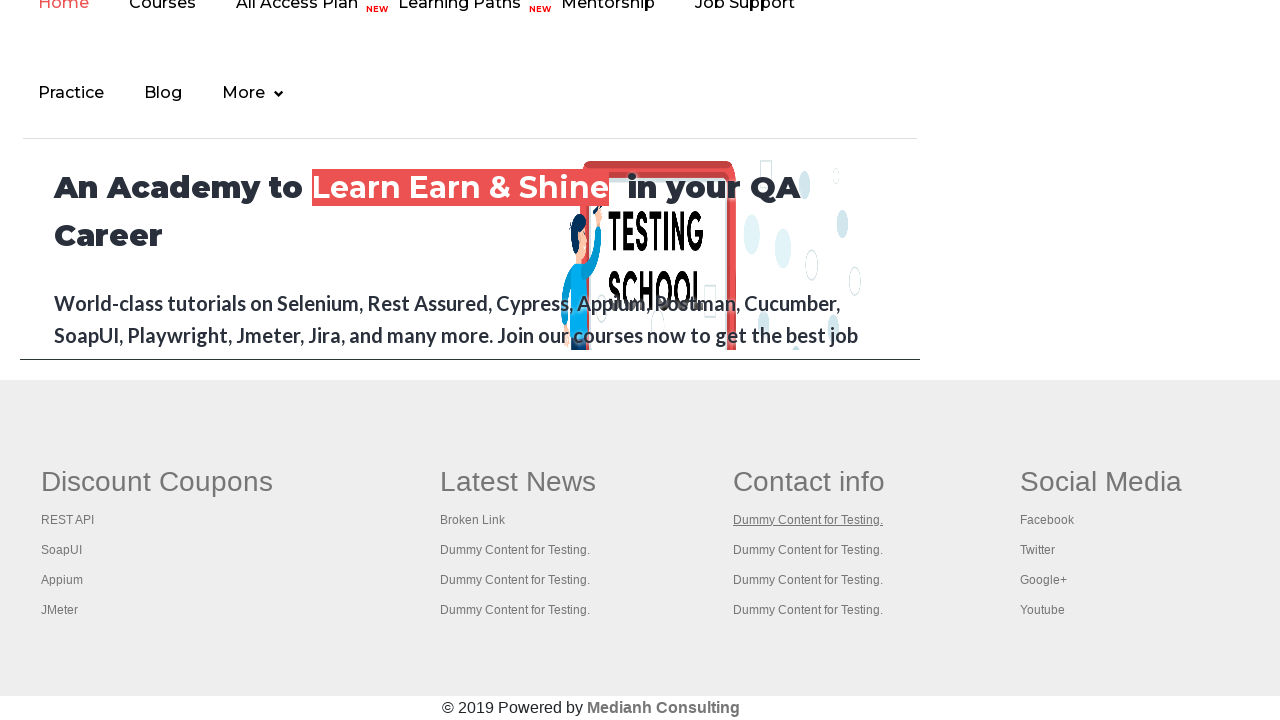

Retrieved href attribute: #
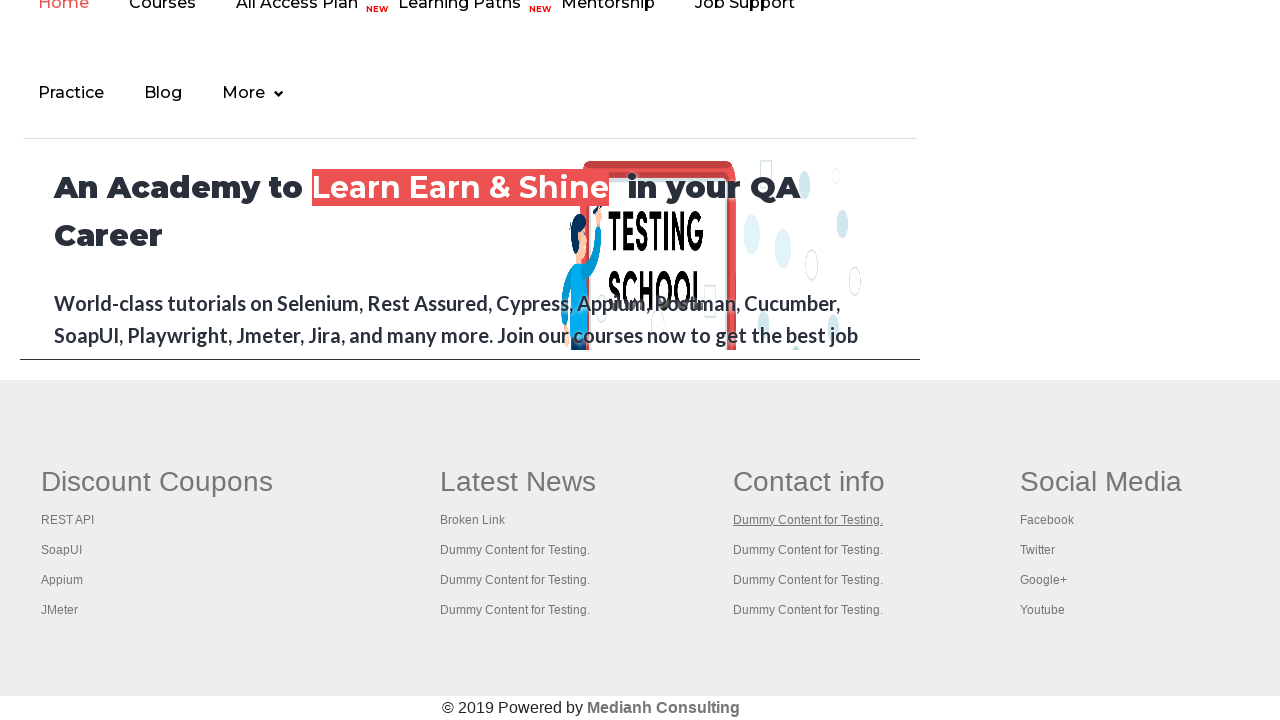

Opened link in new tab with Ctrl+Click: # at (808, 550) on *[class*='footer_top'] >> a >> nth=12
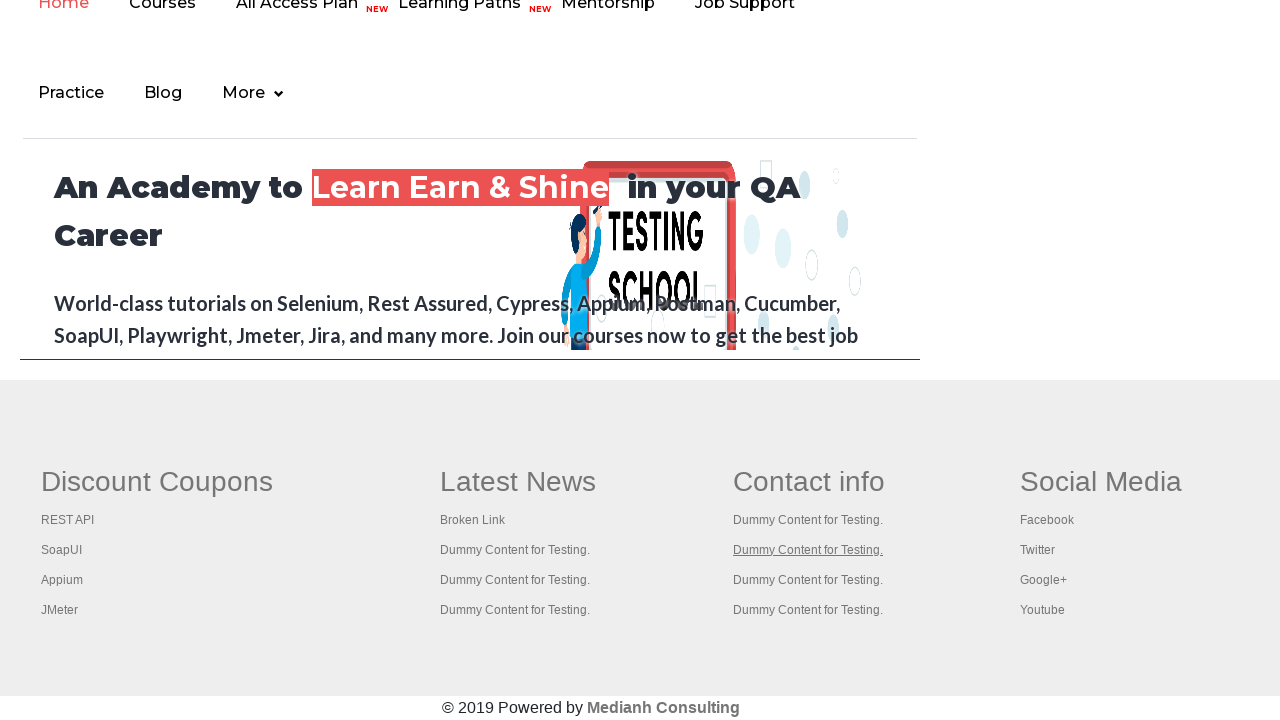

Added opened page to list (total pages: 13)
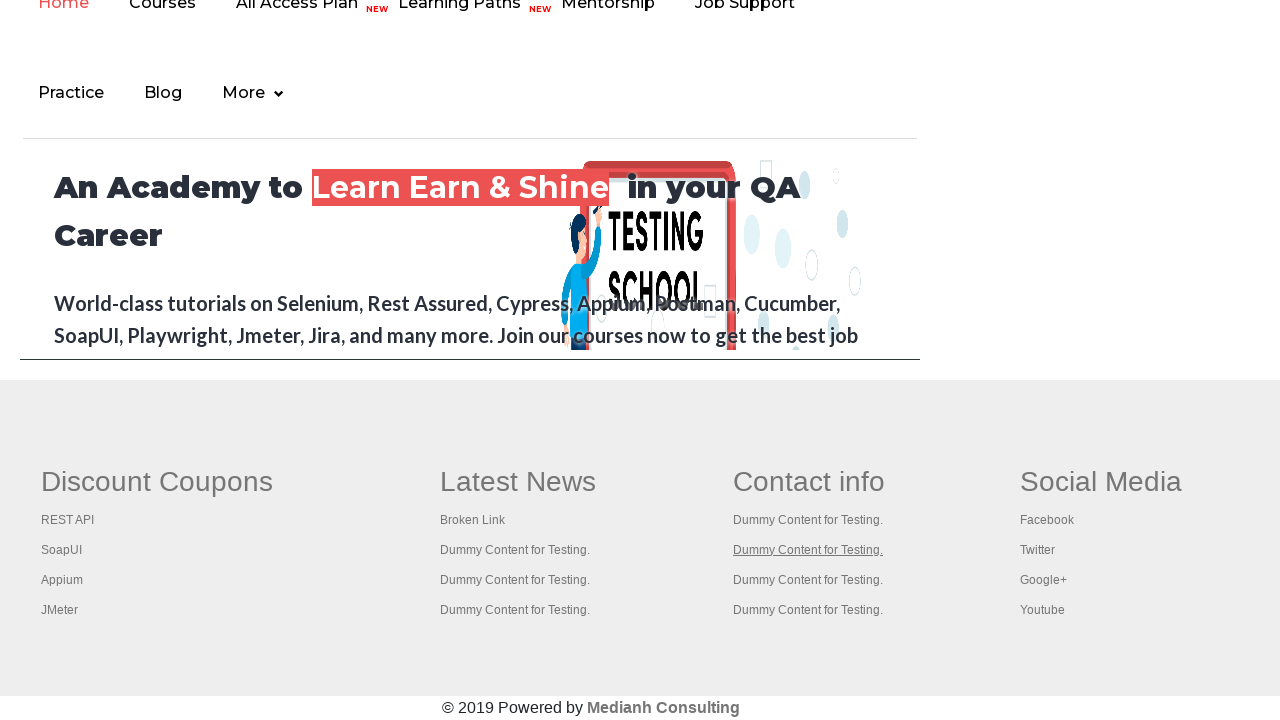

Retrieved href attribute: #
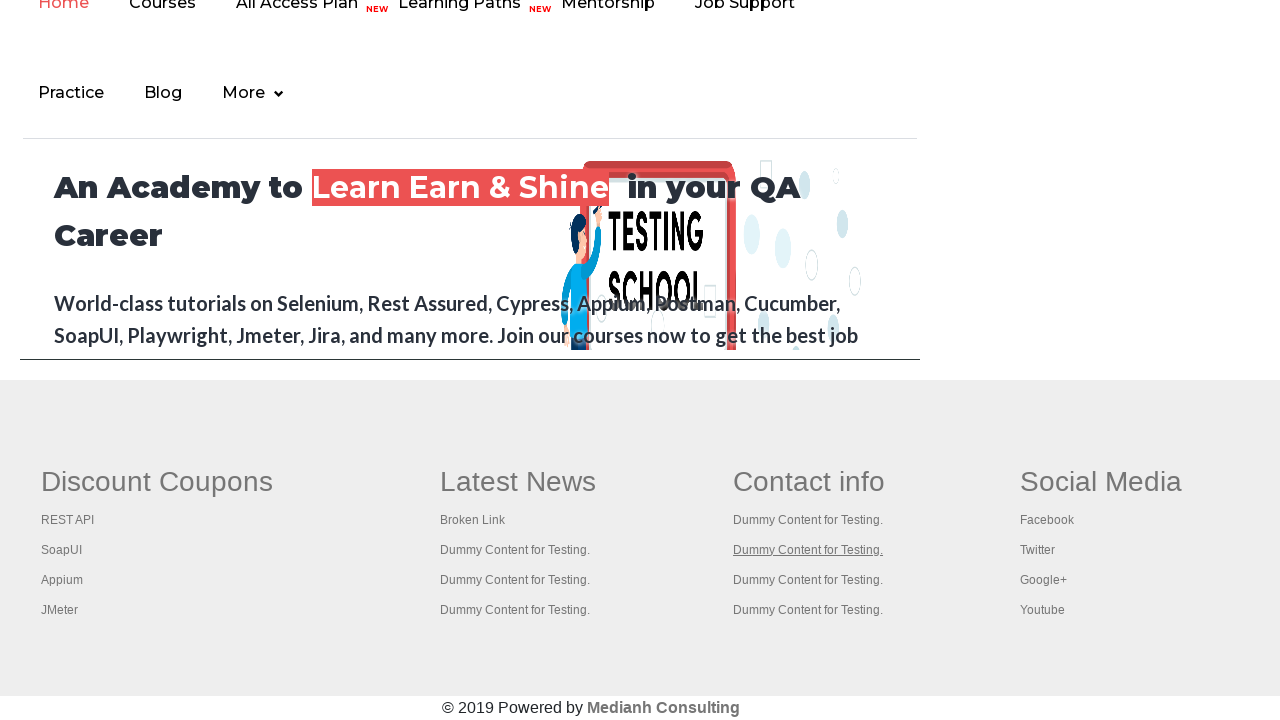

Opened link in new tab with Ctrl+Click: # at (808, 580) on *[class*='footer_top'] >> a >> nth=13
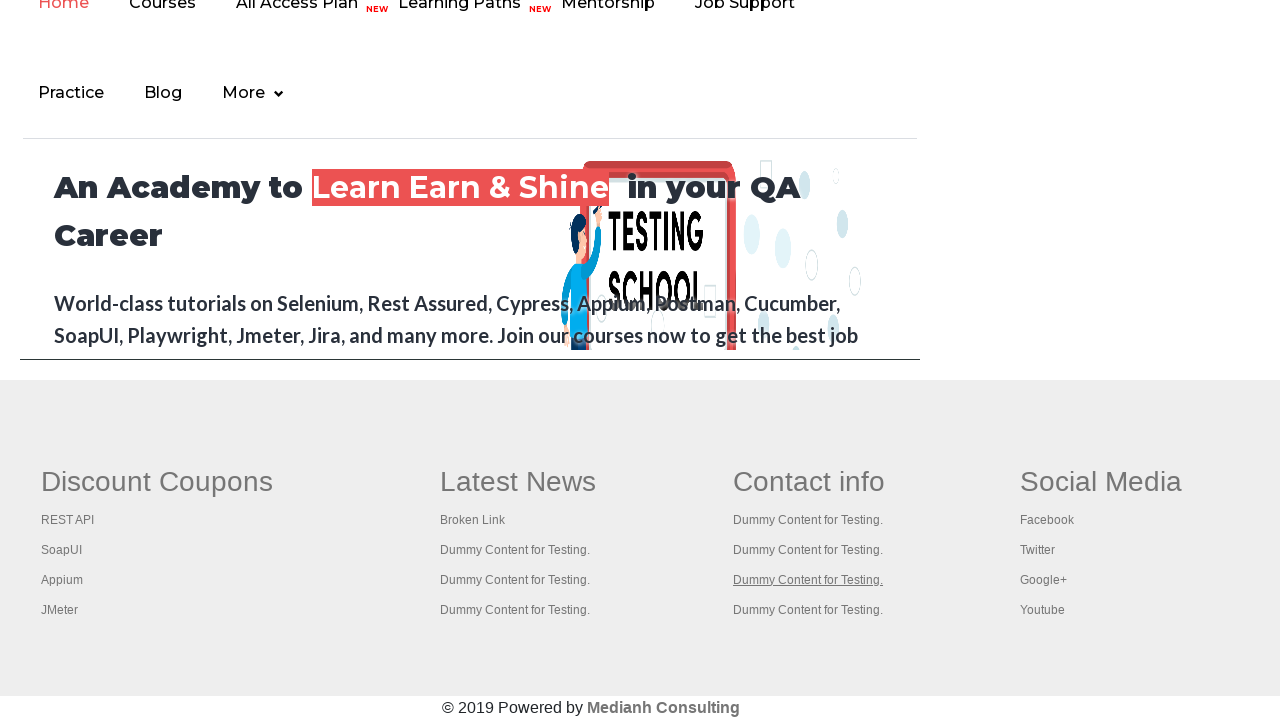

Added opened page to list (total pages: 14)
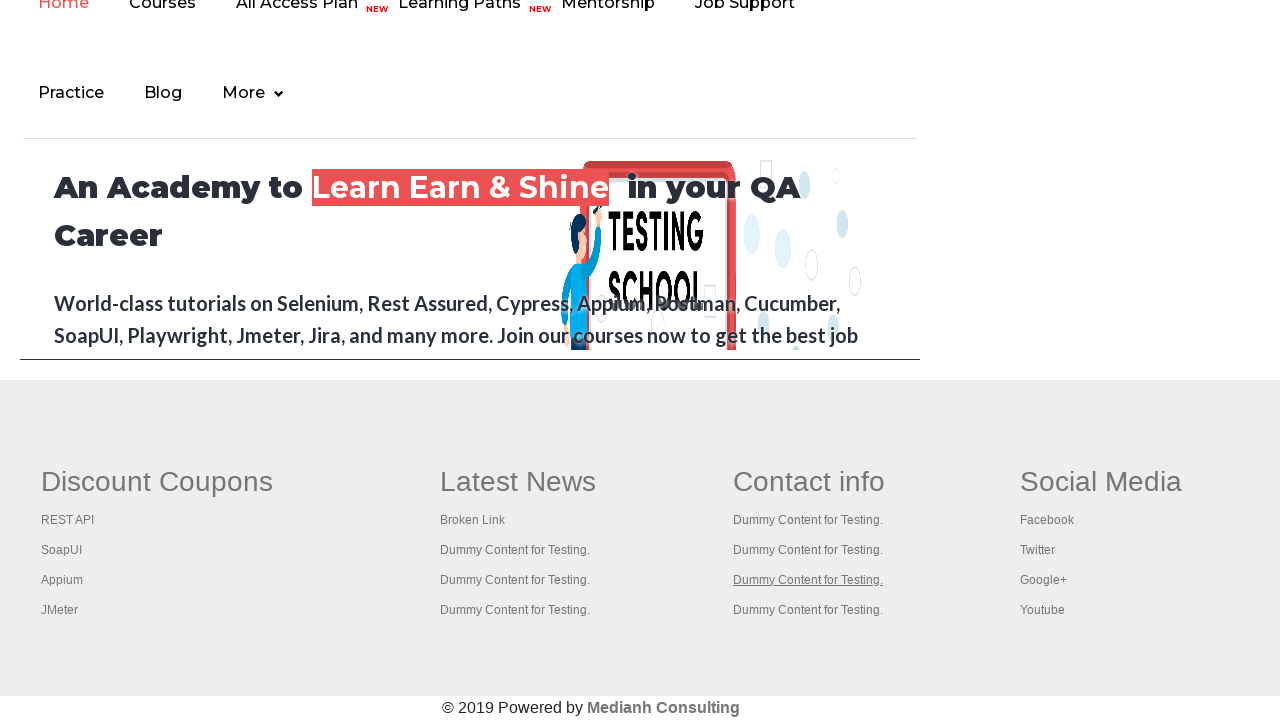

Retrieved href attribute: #
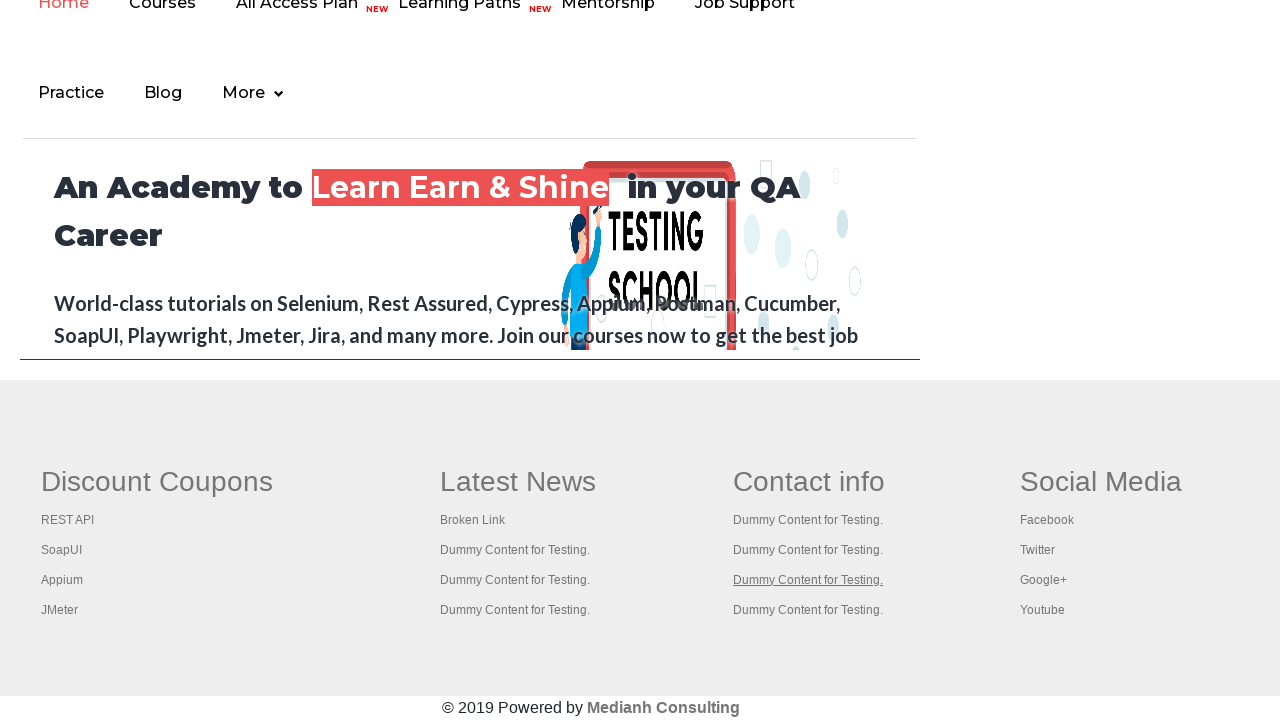

Opened link in new tab with Ctrl+Click: # at (808, 610) on *[class*='footer_top'] >> a >> nth=14
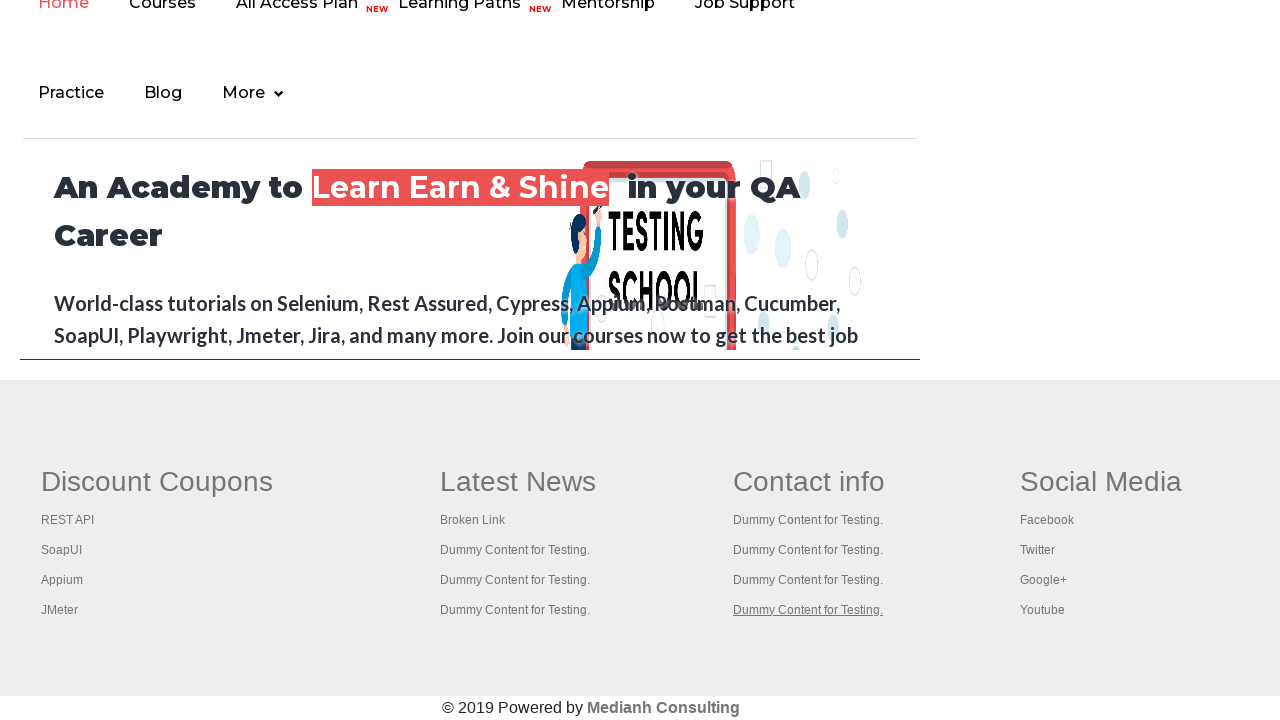

Added opened page to list (total pages: 15)
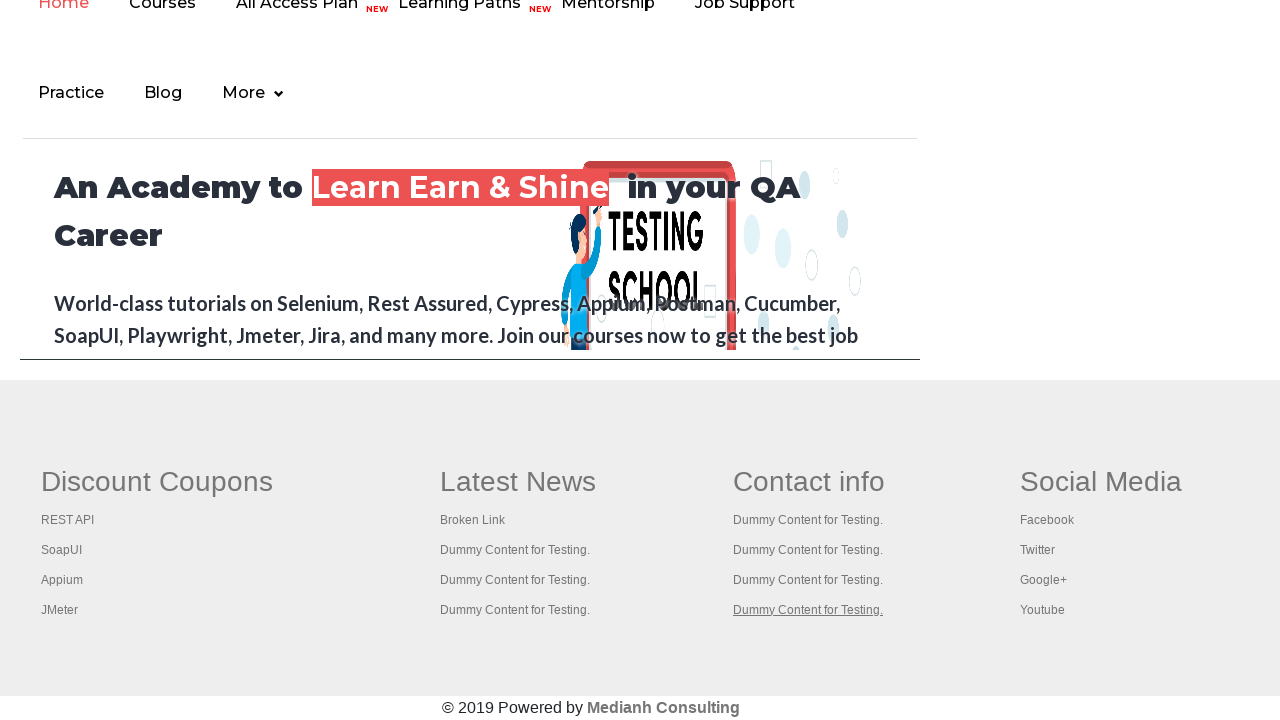

Retrieved href attribute: #
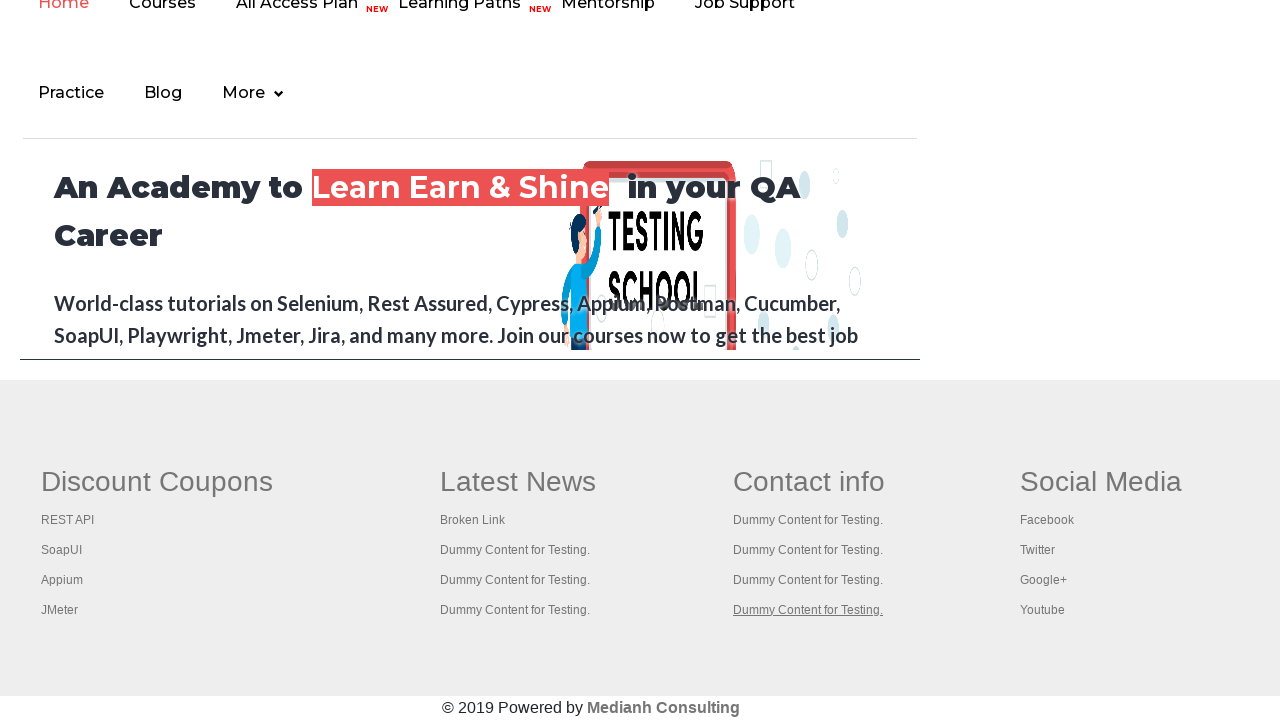

Opened link in new tab with Ctrl+Click: # at (1101, 482) on *[class*='footer_top'] >> a >> nth=15
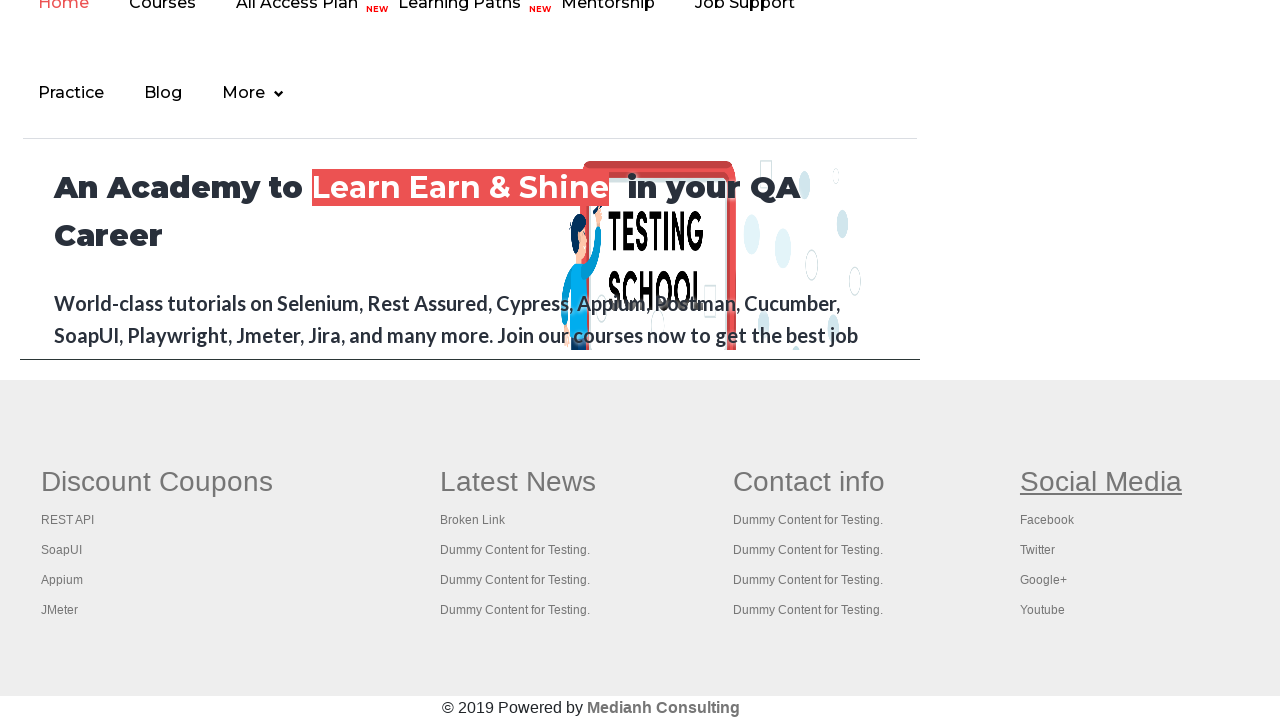

Added opened page to list (total pages: 16)
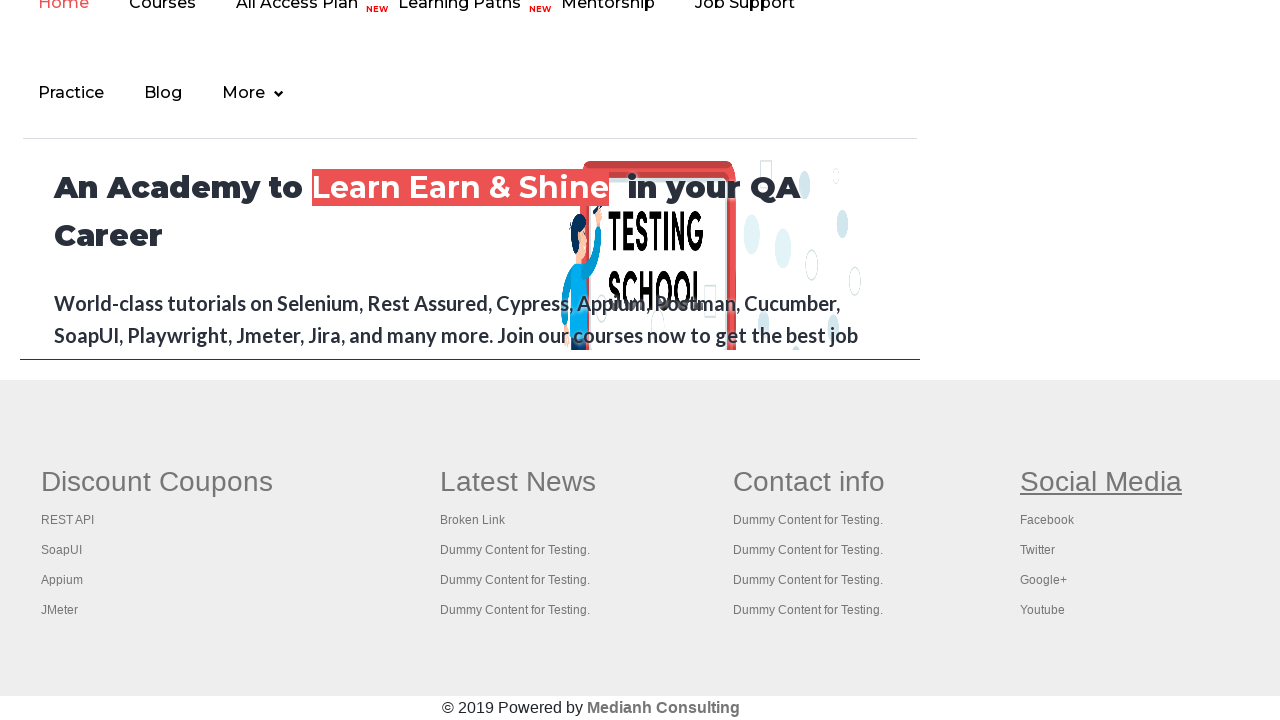

Retrieved href attribute: #
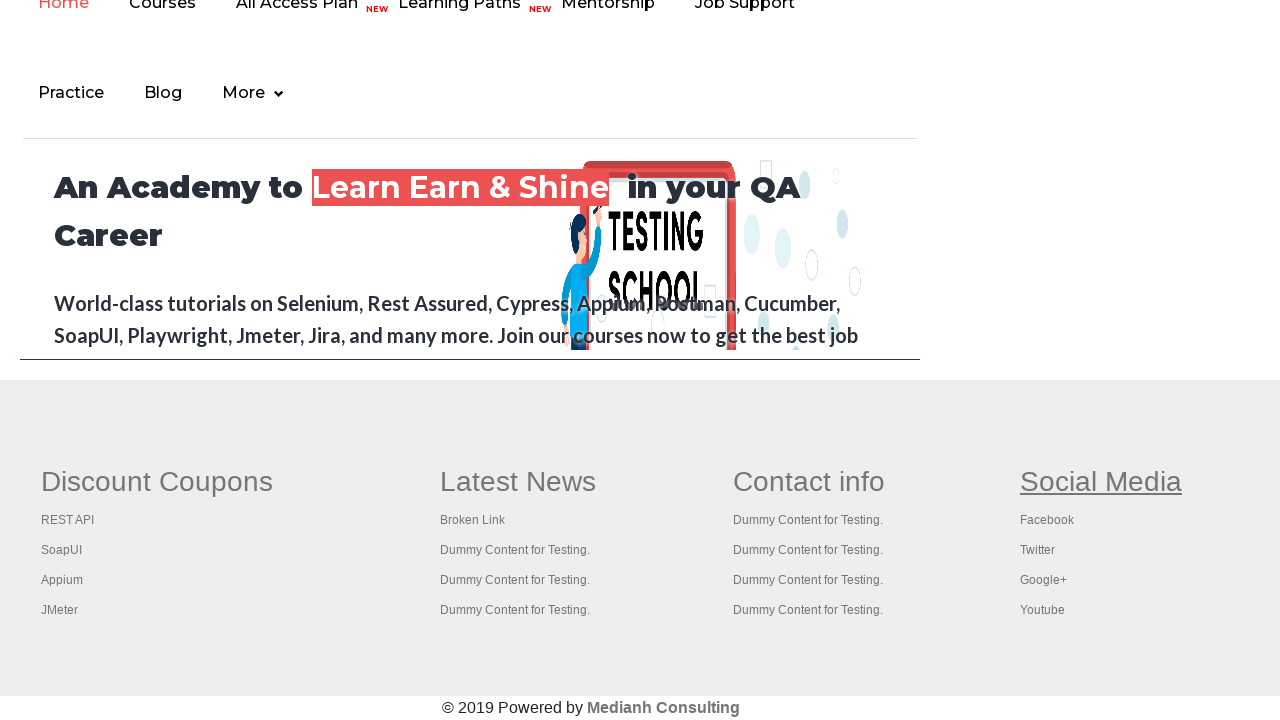

Opened link in new tab with Ctrl+Click: # at (1047, 520) on *[class*='footer_top'] >> a >> nth=16
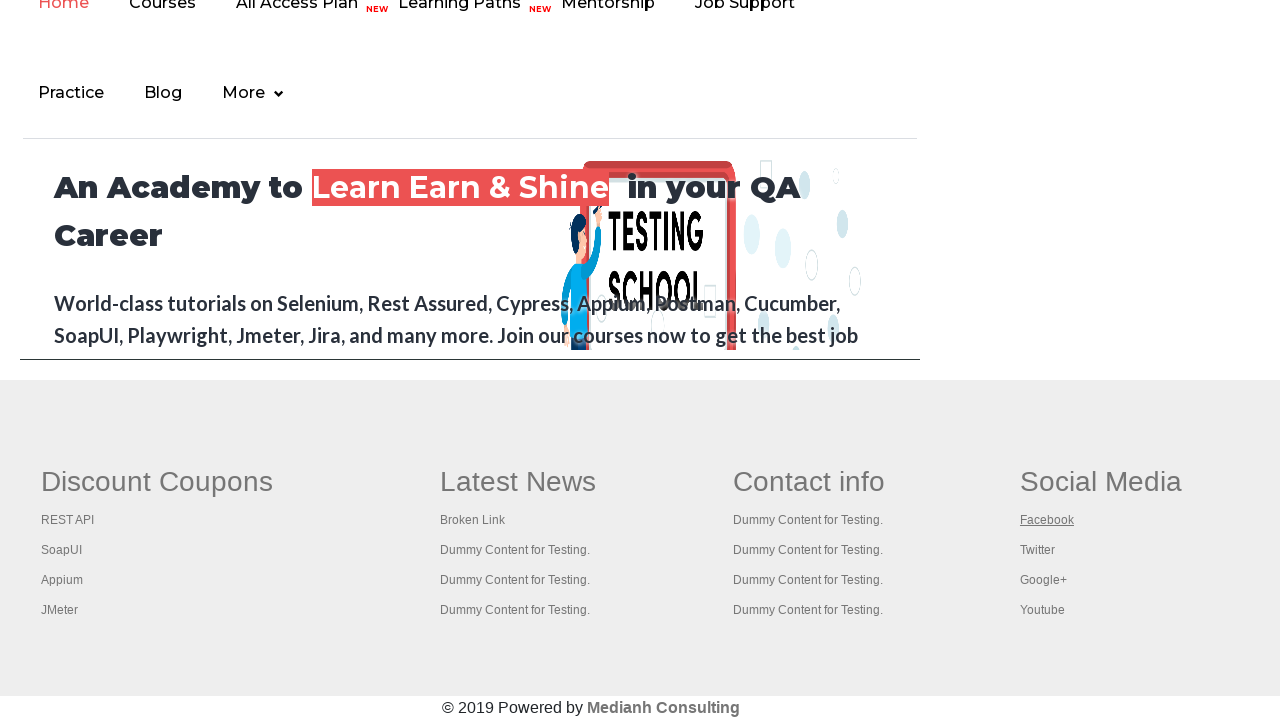

Added opened page to list (total pages: 17)
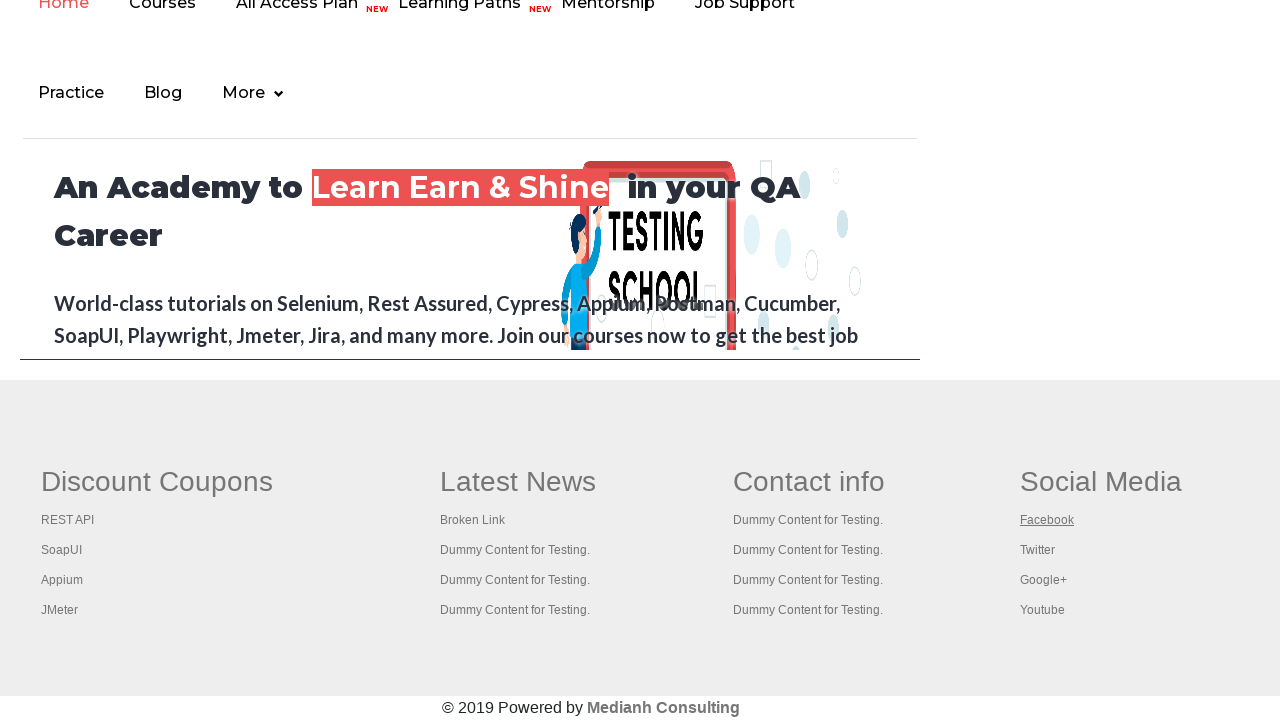

Retrieved href attribute: #
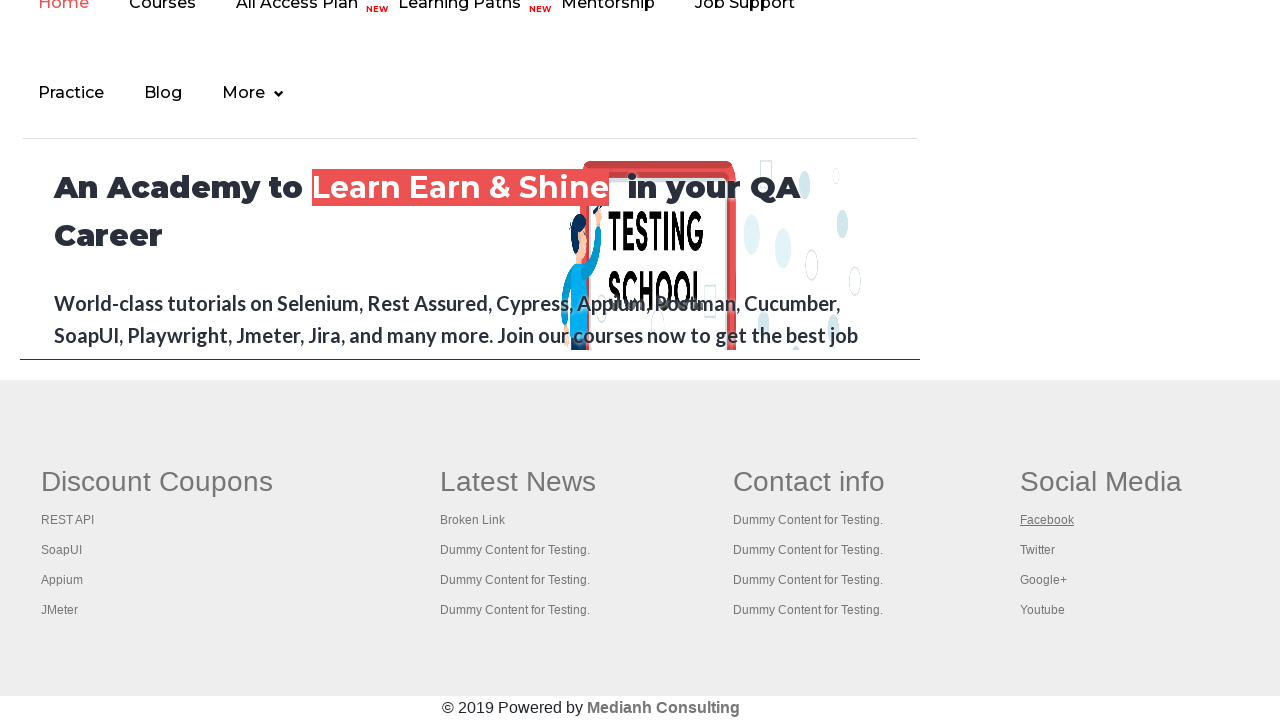

Opened link in new tab with Ctrl+Click: # at (1037, 550) on *[class*='footer_top'] >> a >> nth=17
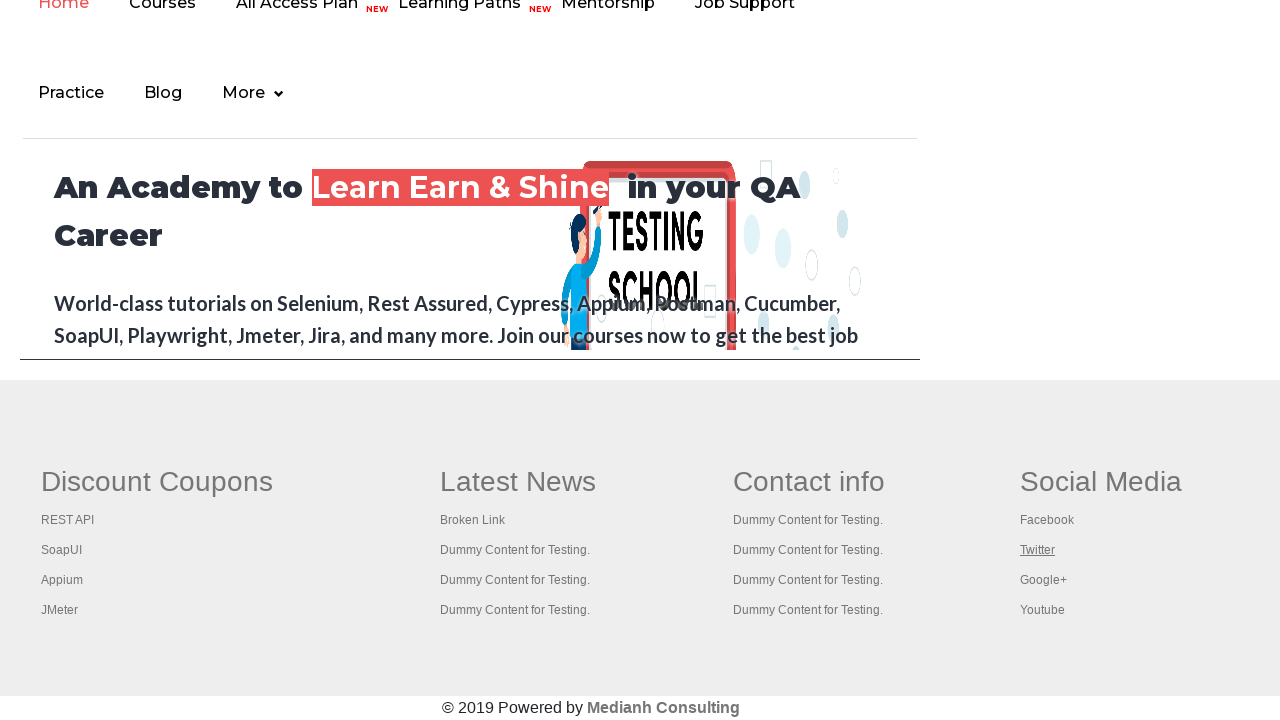

Added opened page to list (total pages: 18)
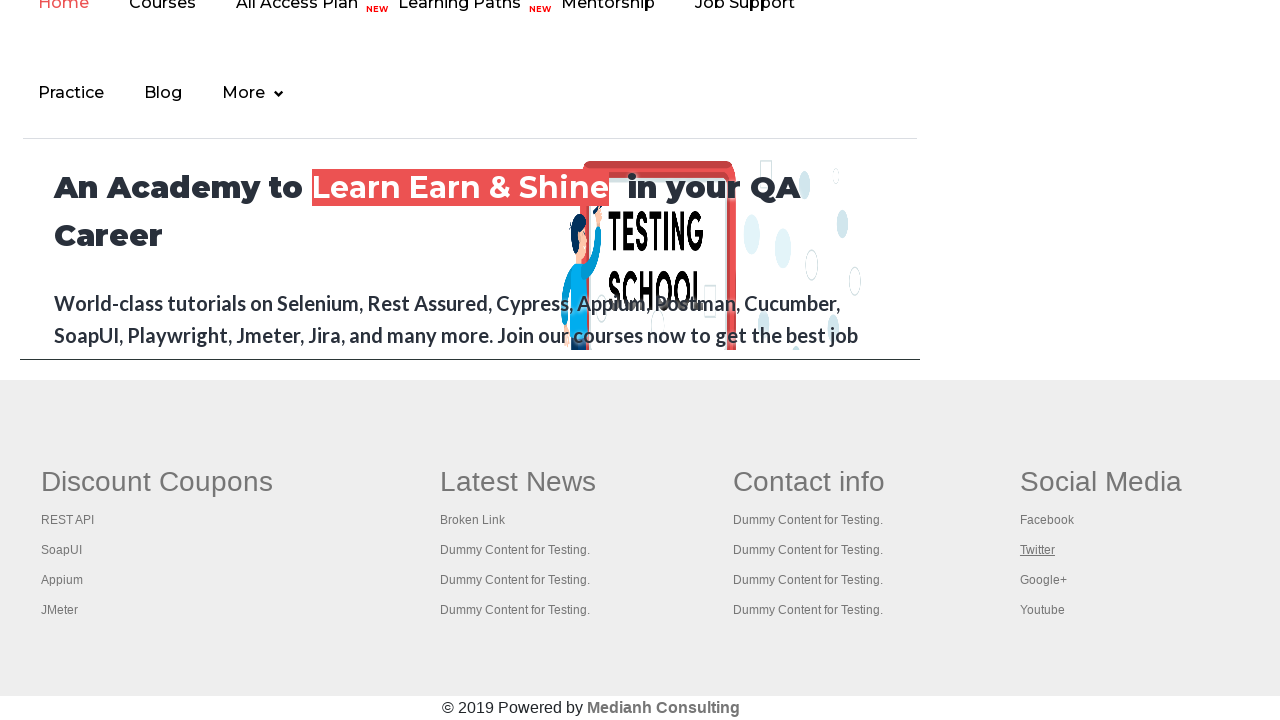

Retrieved href attribute: #
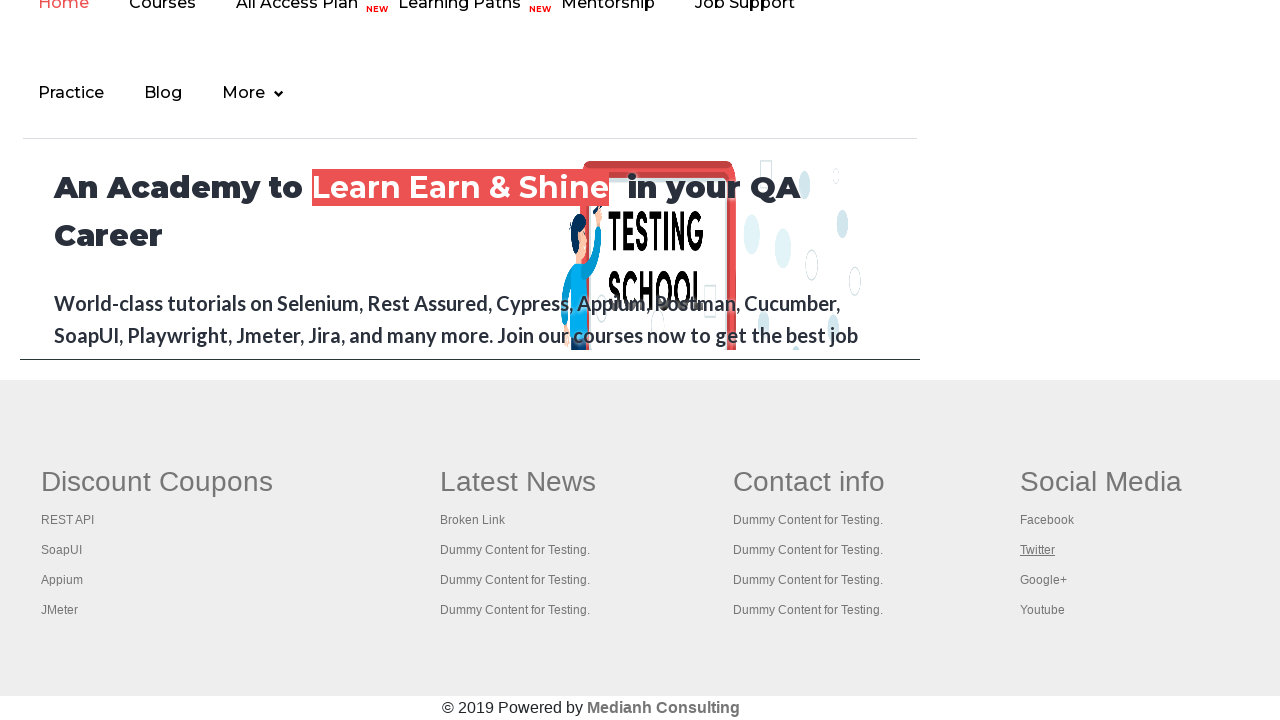

Opened link in new tab with Ctrl+Click: # at (1043, 580) on *[class*='footer_top'] >> a >> nth=18
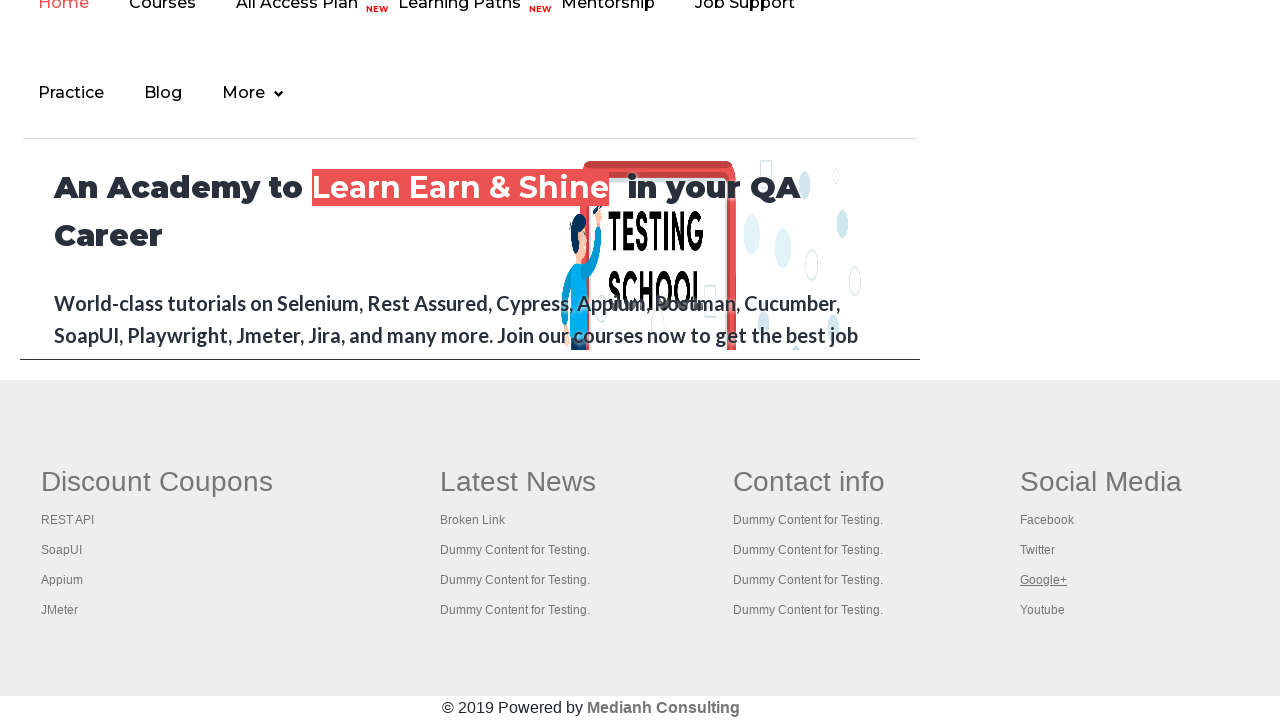

Added opened page to list (total pages: 19)
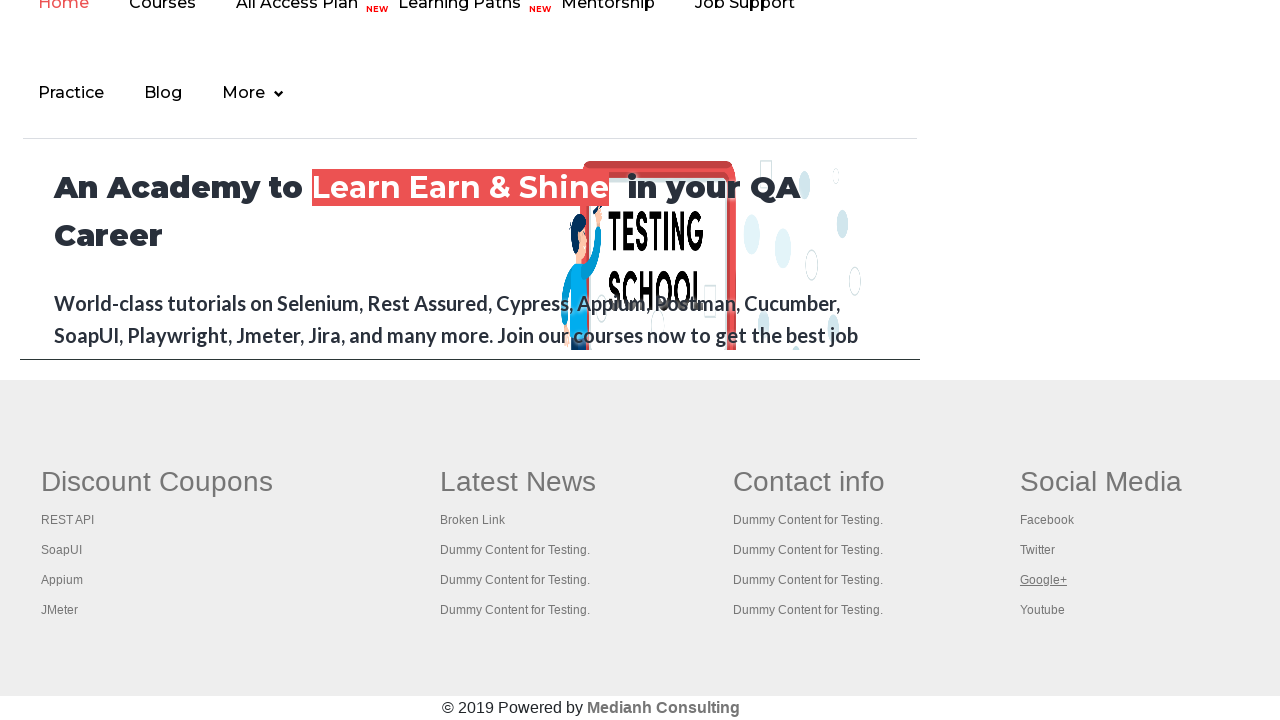

Retrieved href attribute: #
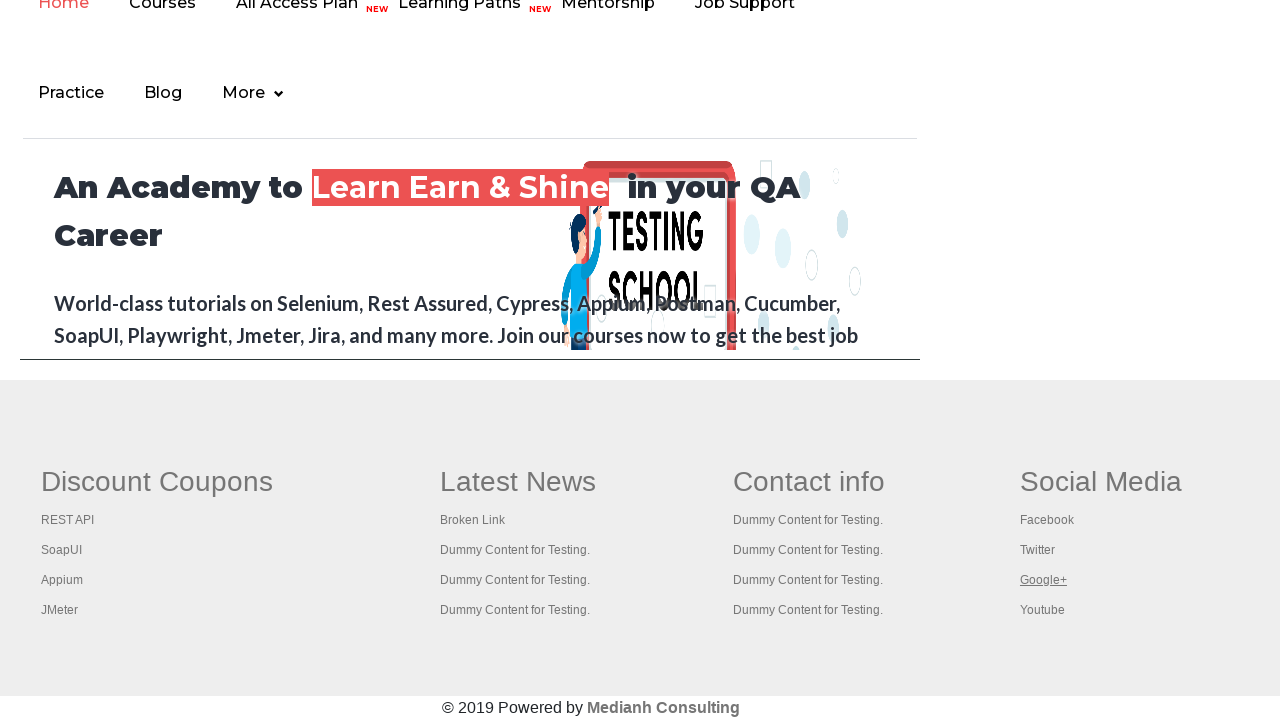

Opened link in new tab with Ctrl+Click: # at (1042, 610) on *[class*='footer_top'] >> a >> nth=19
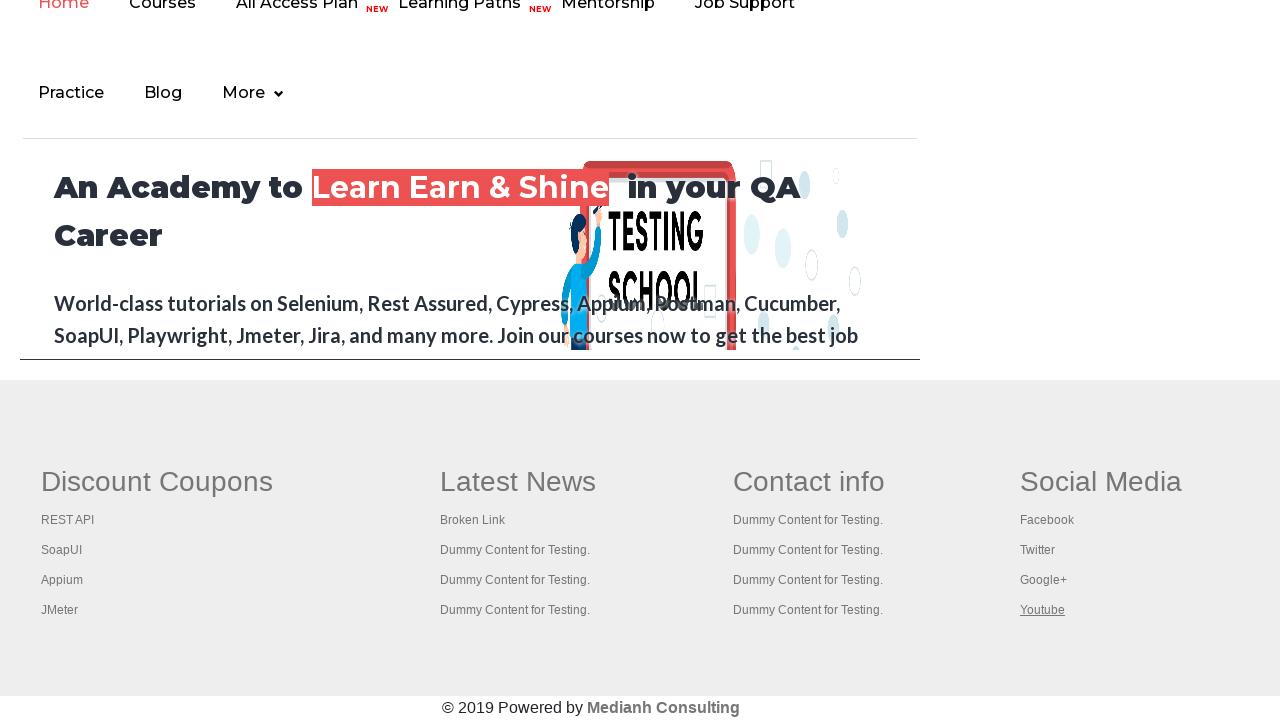

Added opened page to list (total pages: 20)
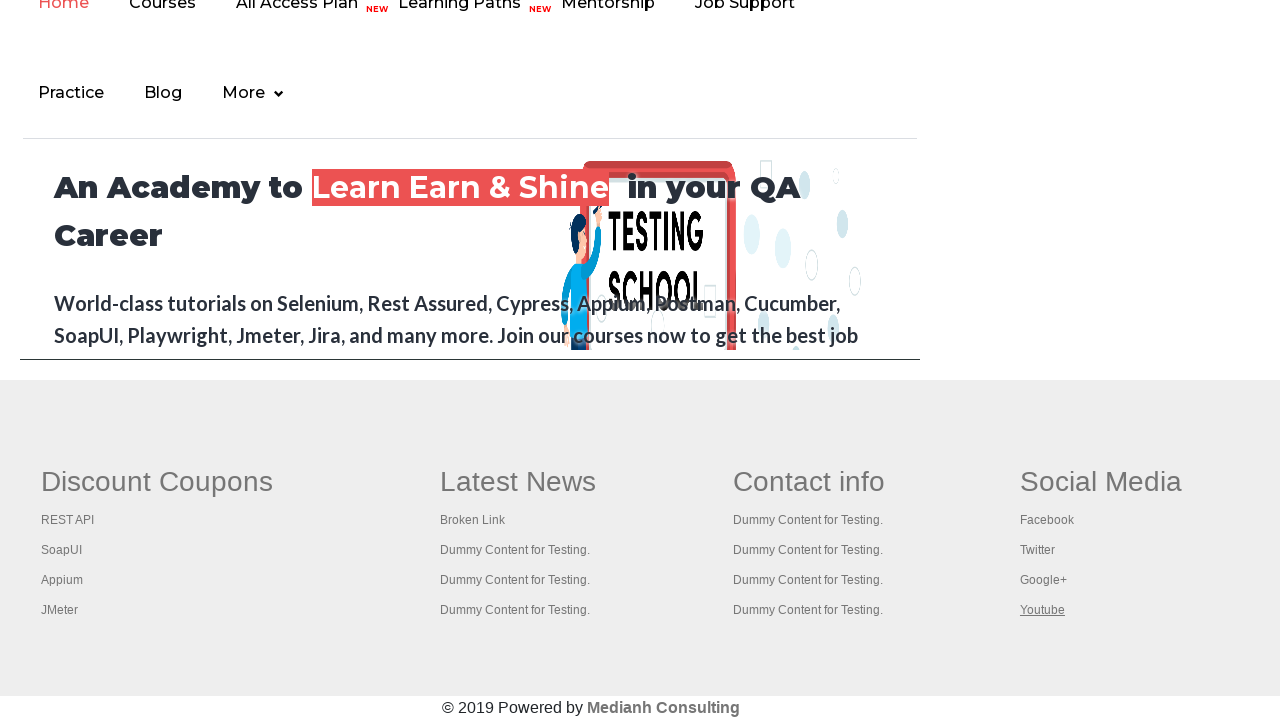

Closed opened tab (remaining tabs: 19)
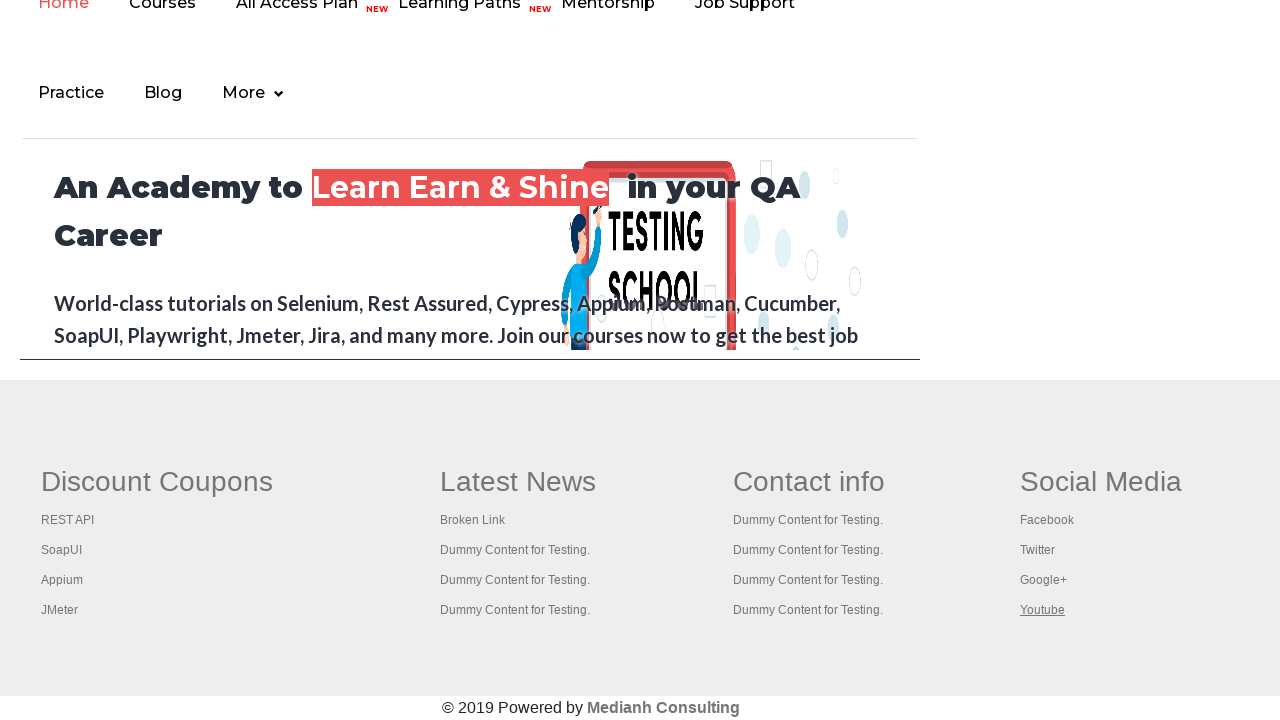

Closed opened tab (remaining tabs: 18)
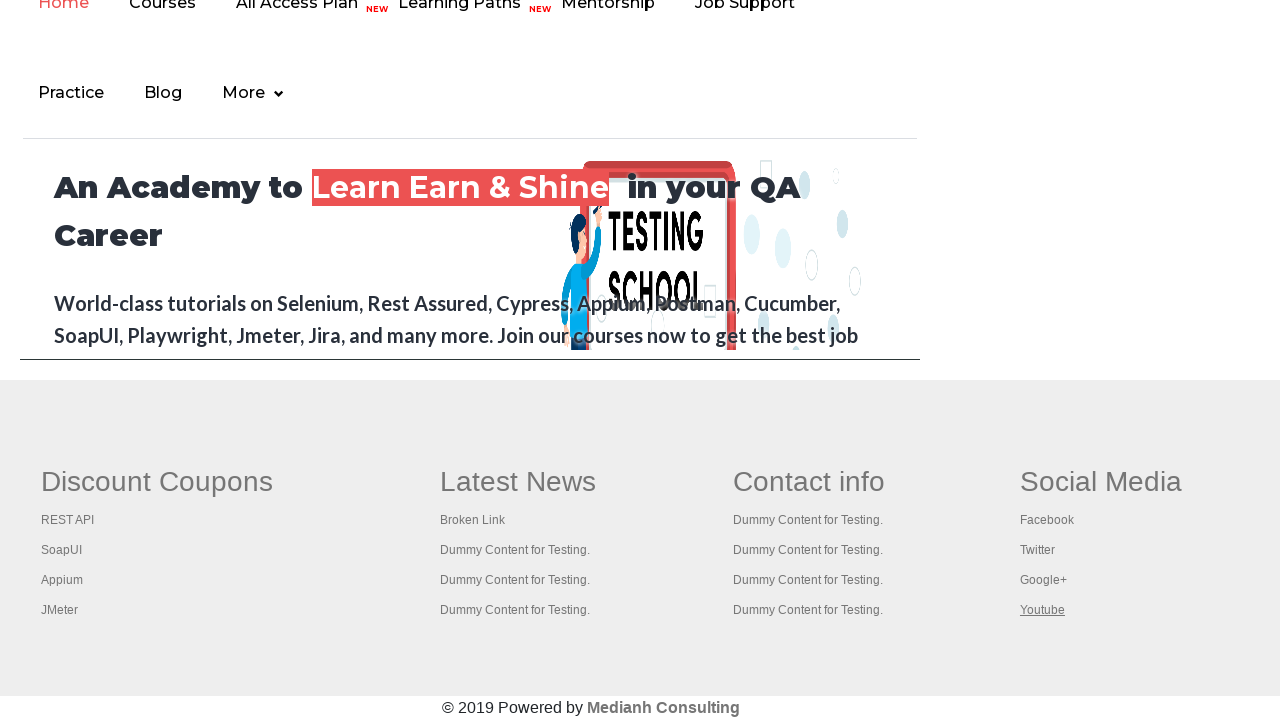

Closed opened tab (remaining tabs: 17)
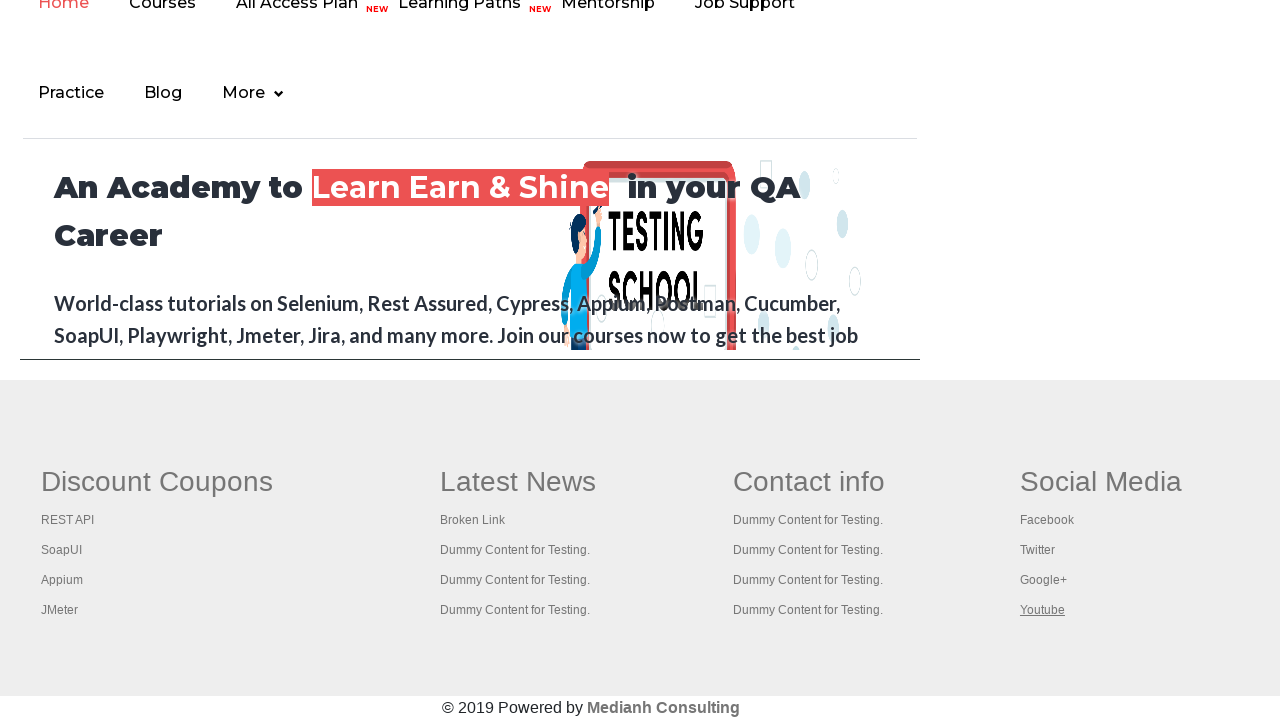

Closed opened tab (remaining tabs: 16)
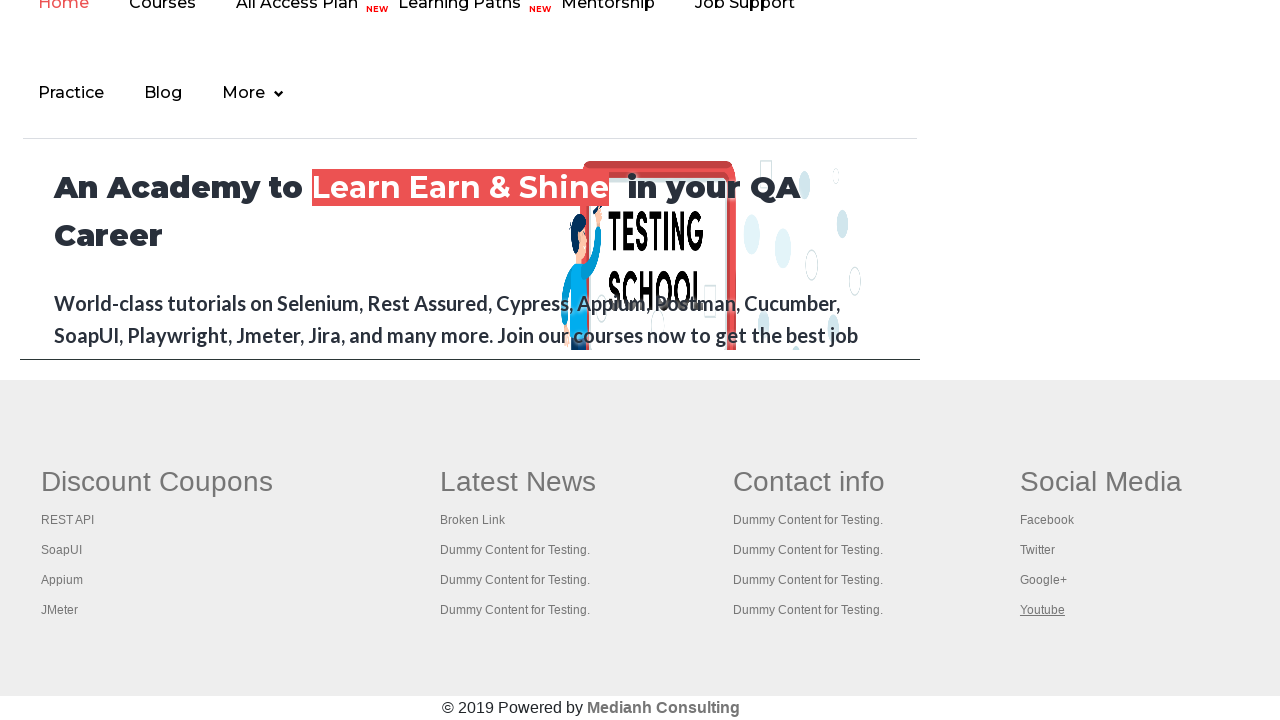

Closed opened tab (remaining tabs: 15)
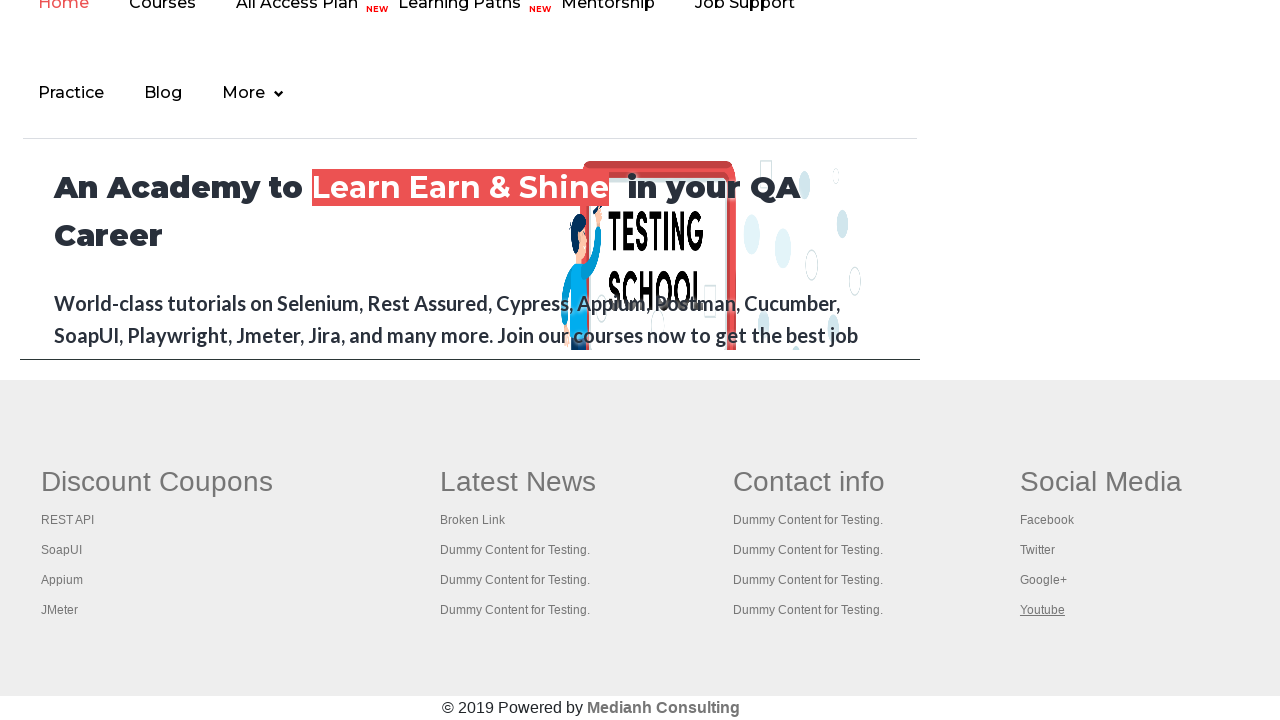

Closed opened tab (remaining tabs: 14)
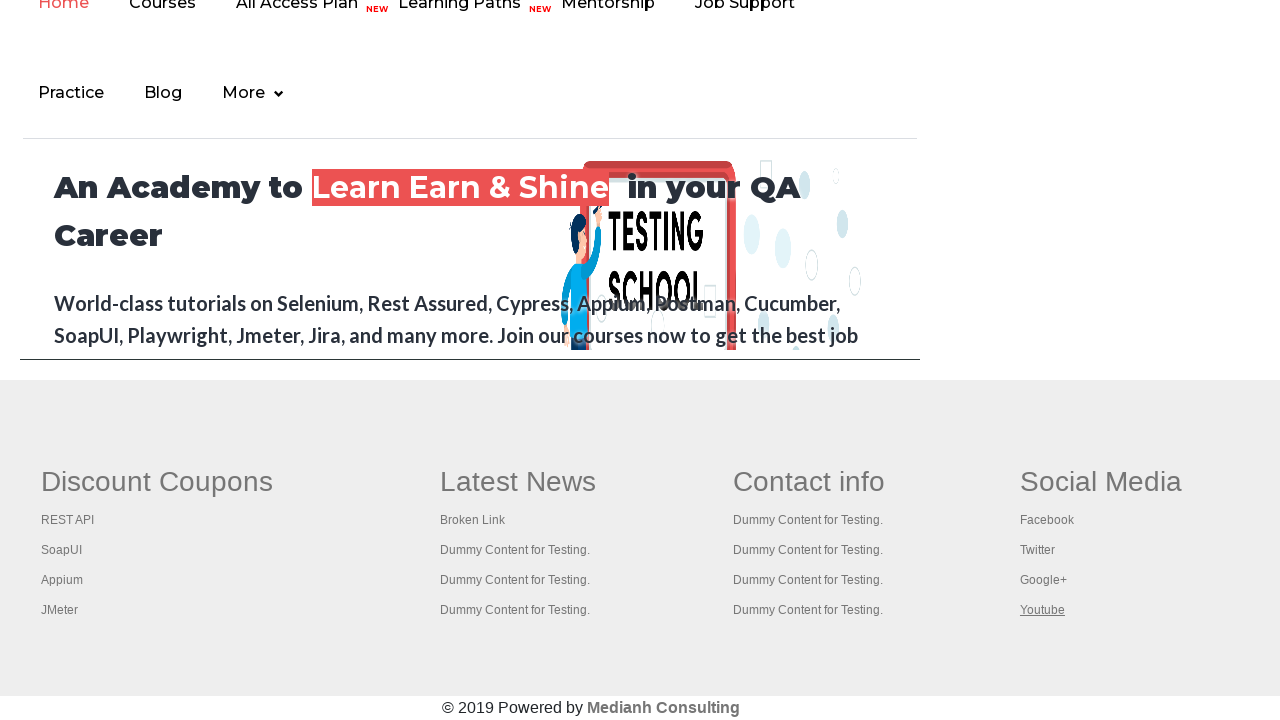

Closed opened tab (remaining tabs: 13)
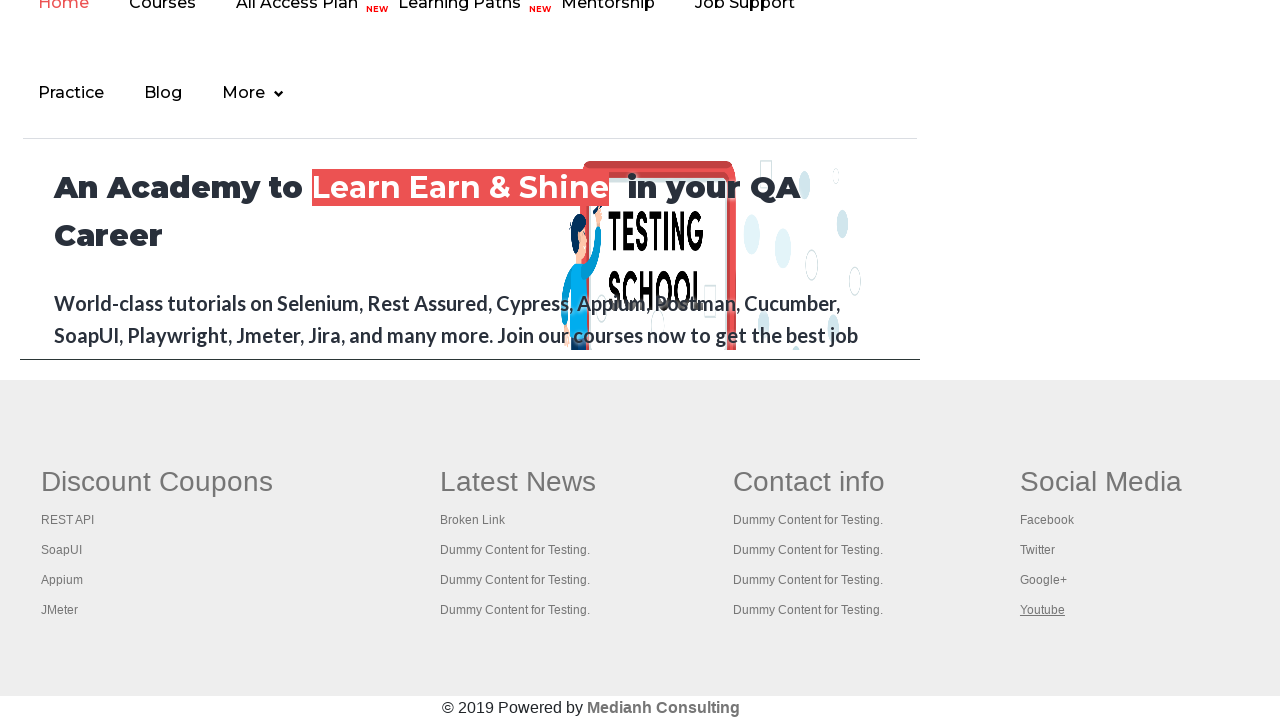

Closed opened tab (remaining tabs: 12)
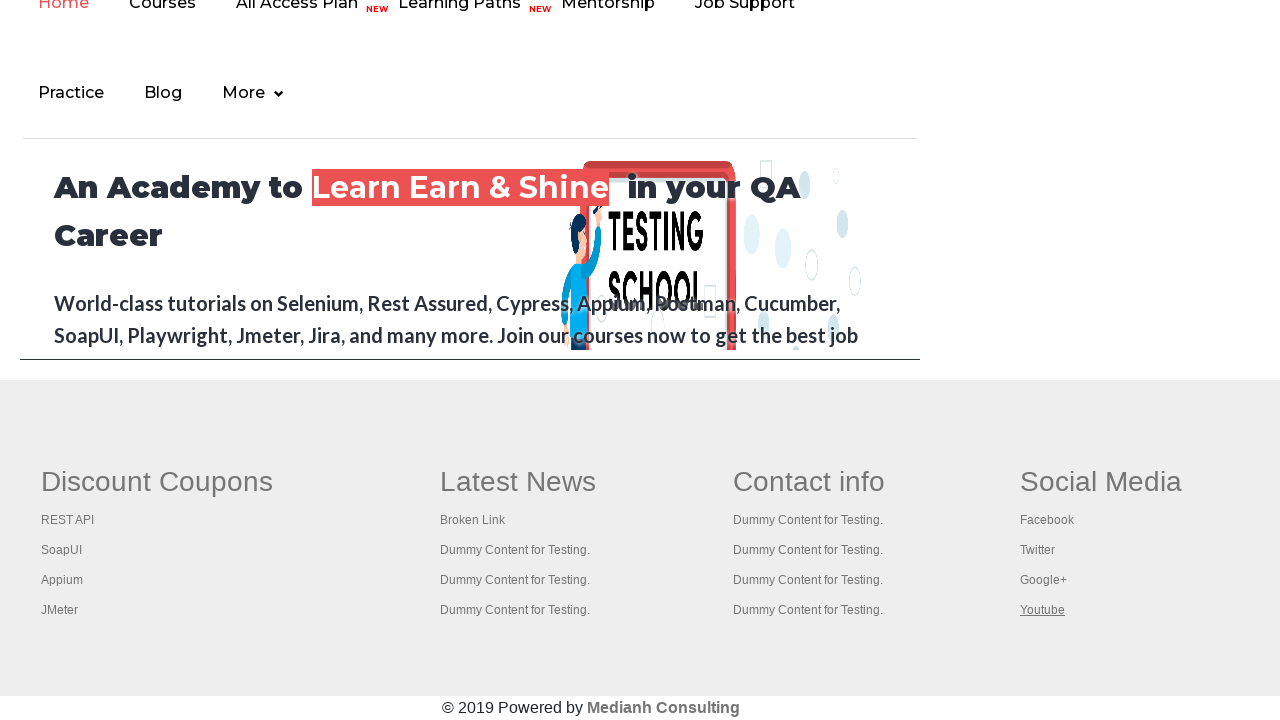

Closed opened tab (remaining tabs: 11)
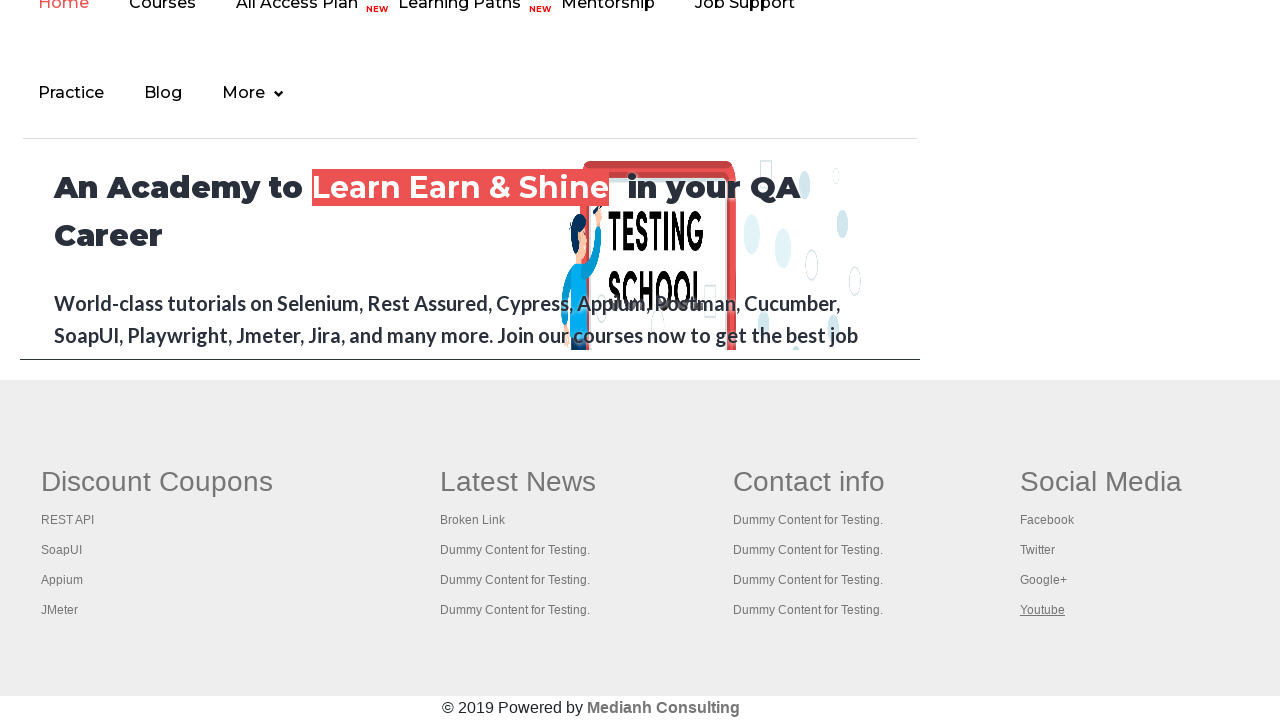

Closed opened tab (remaining tabs: 10)
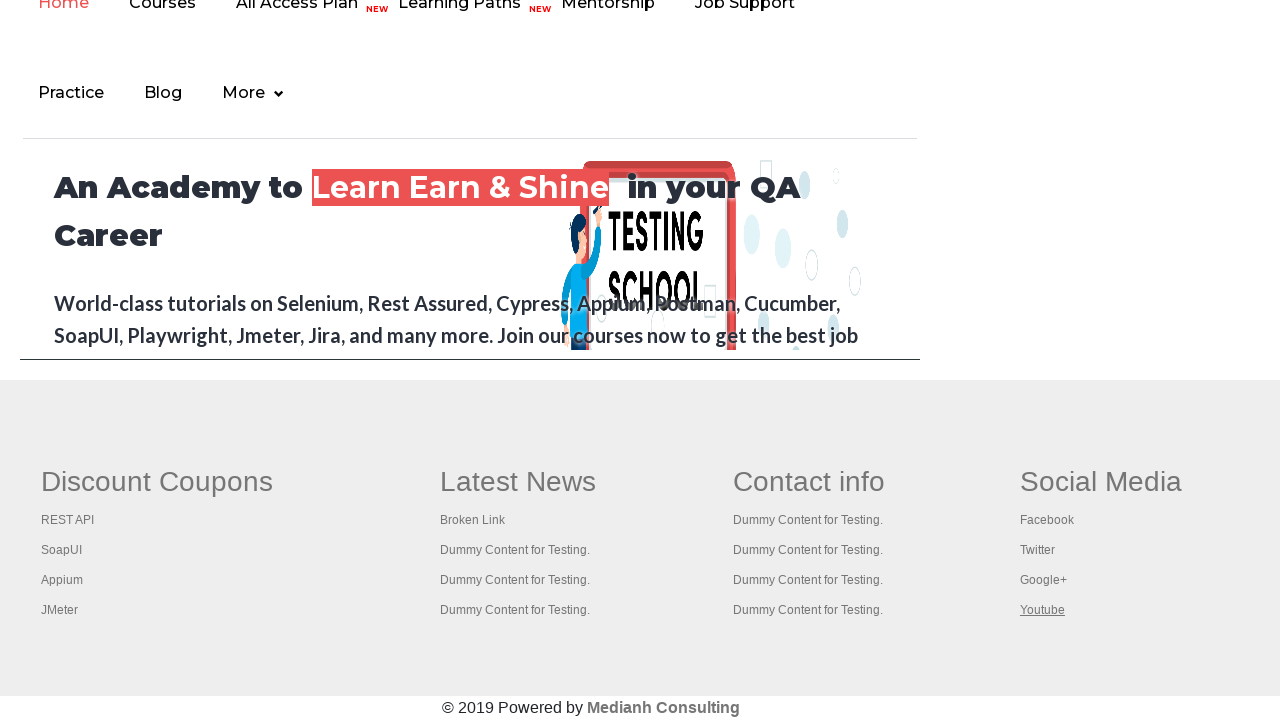

Closed opened tab (remaining tabs: 9)
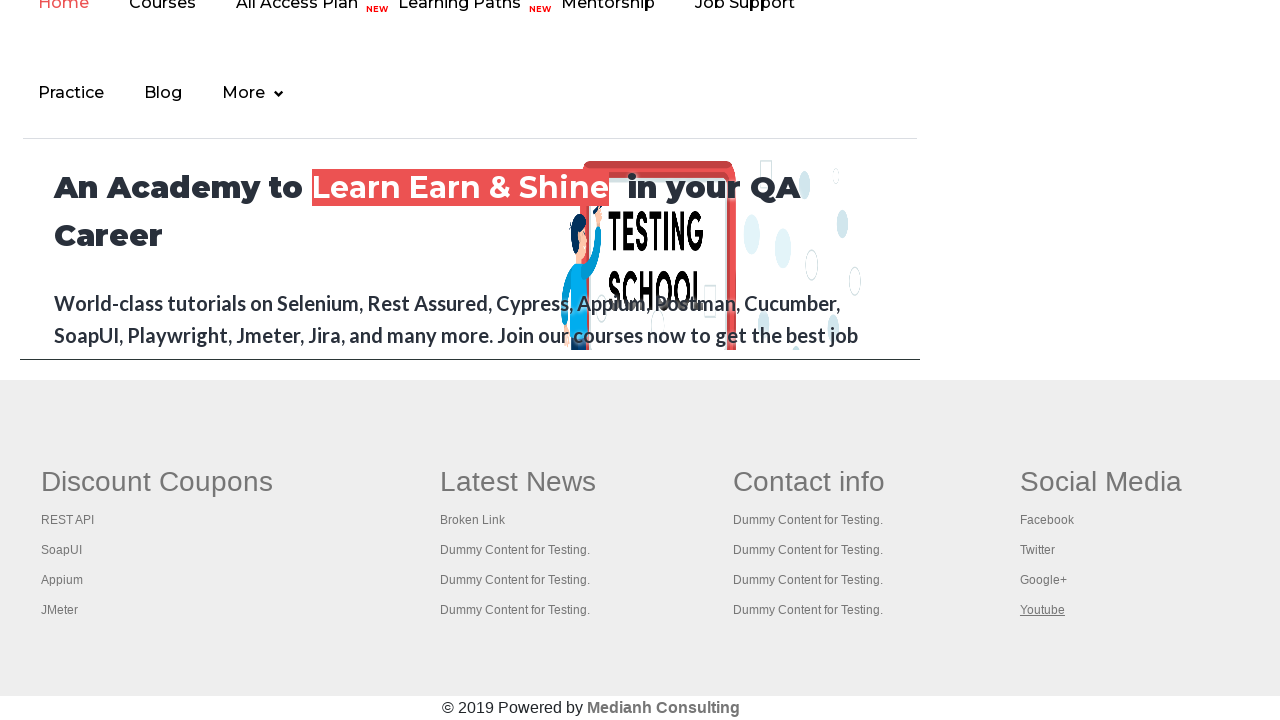

Closed opened tab (remaining tabs: 8)
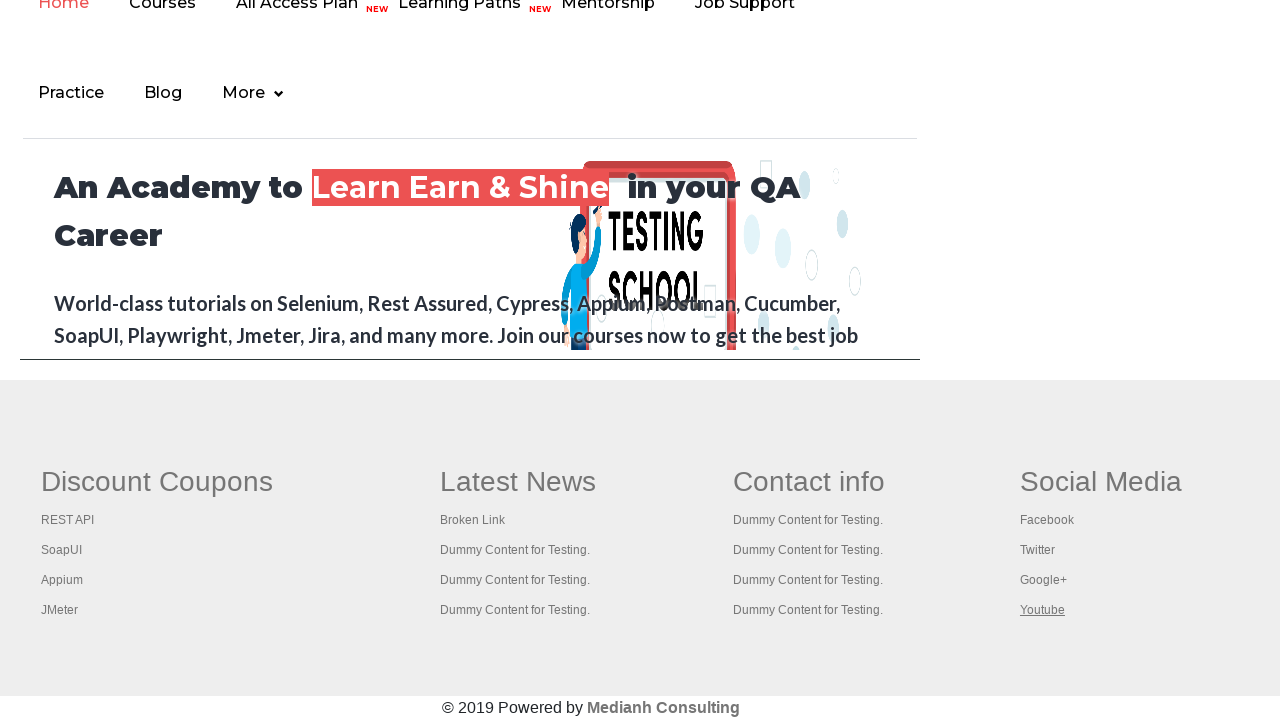

Closed opened tab (remaining tabs: 7)
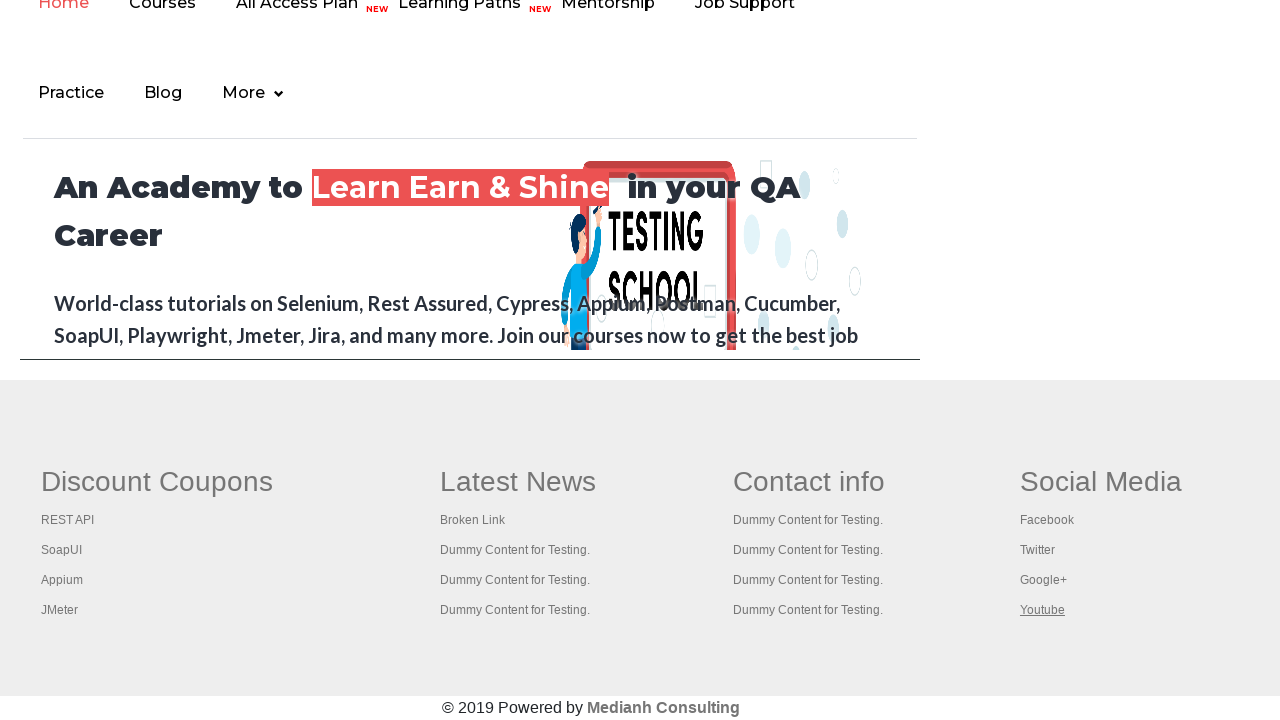

Closed opened tab (remaining tabs: 6)
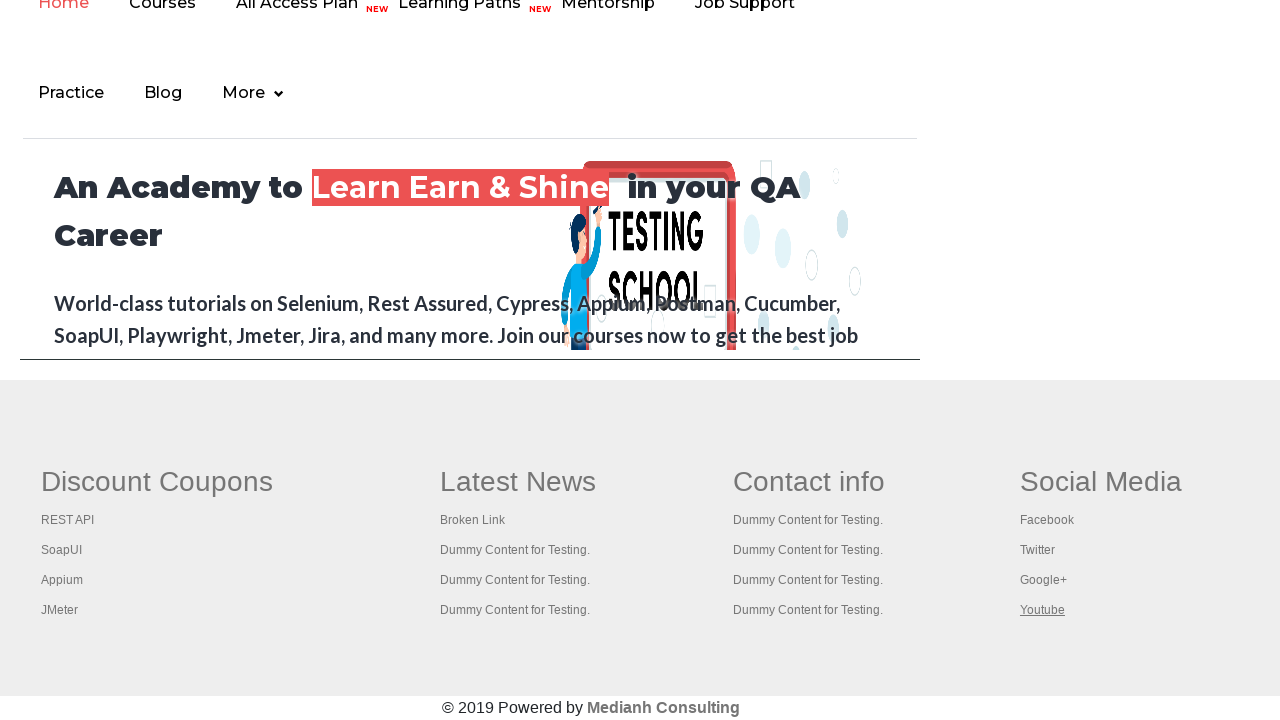

Closed opened tab (remaining tabs: 5)
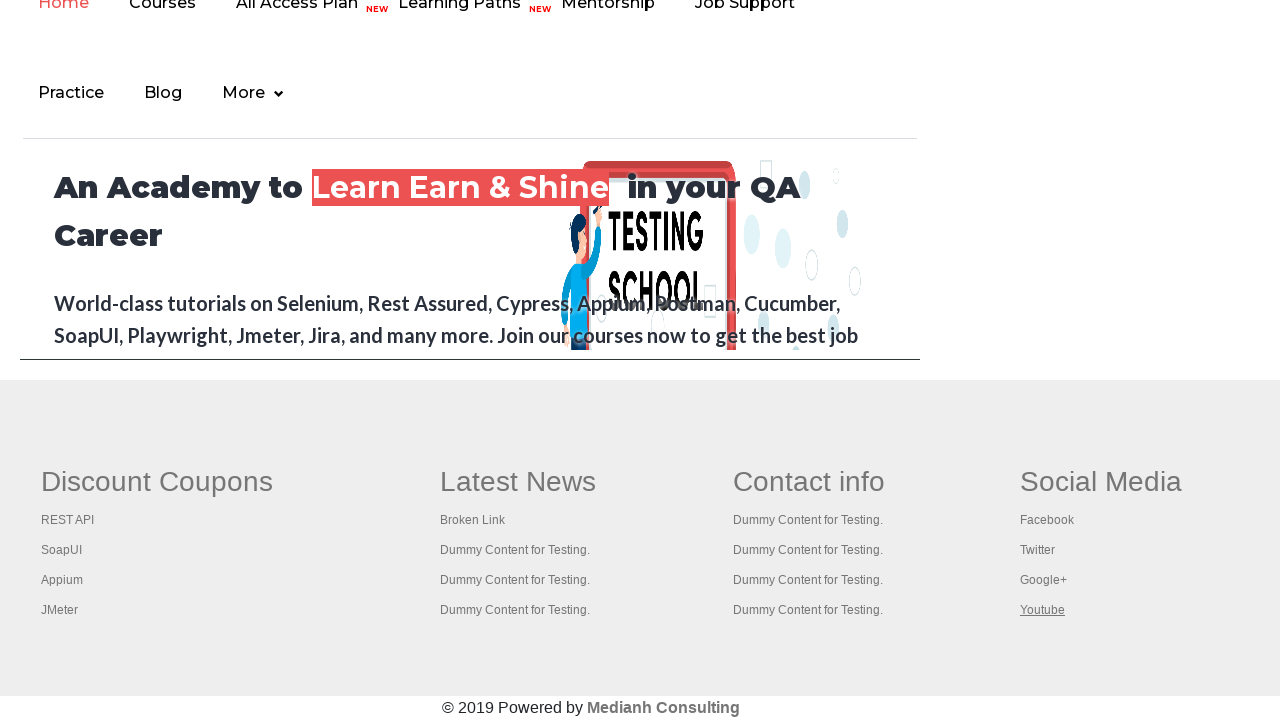

Closed opened tab (remaining tabs: 4)
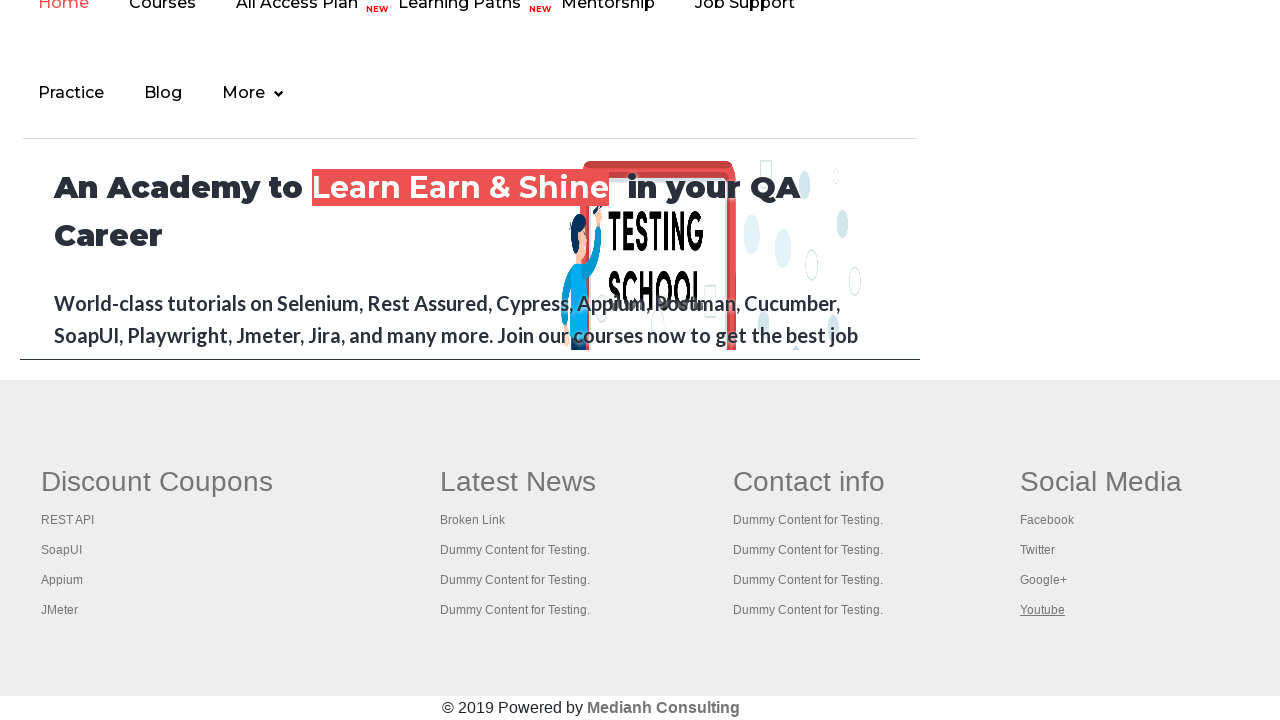

Closed opened tab (remaining tabs: 3)
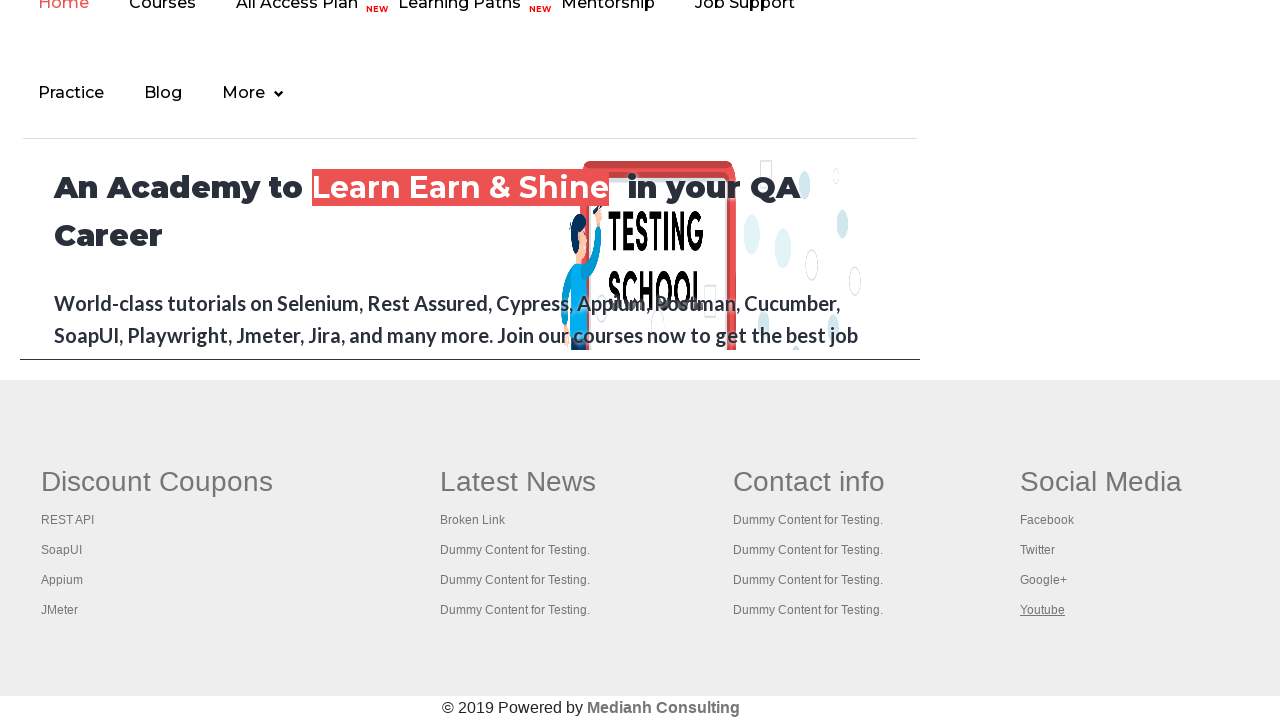

Closed opened tab (remaining tabs: 2)
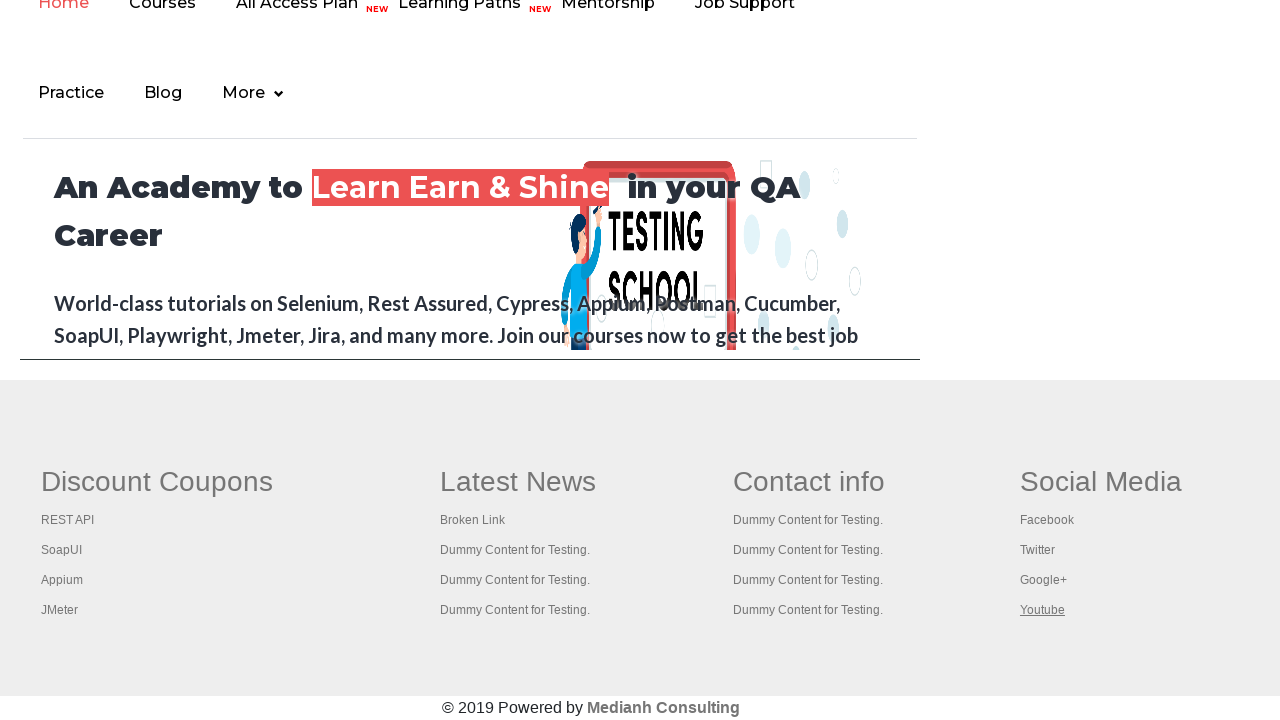

Closed opened tab (remaining tabs: 1)
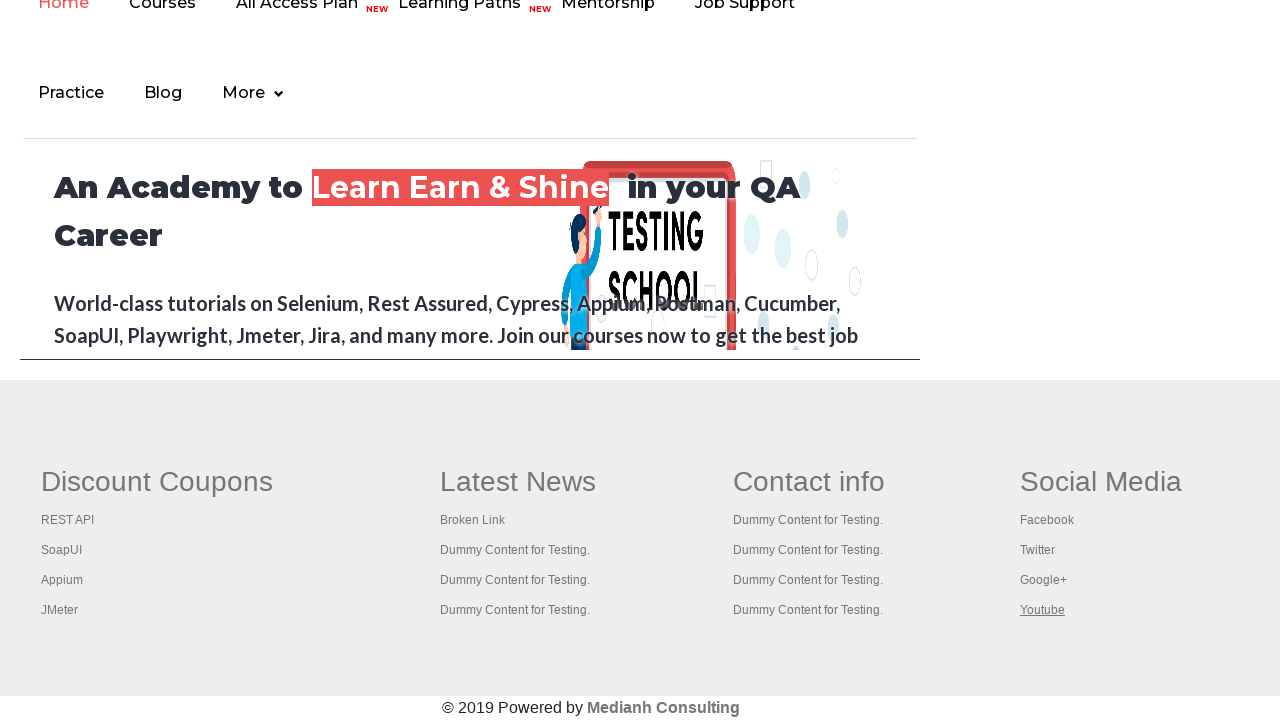

Closed opened tab (remaining tabs: 0)
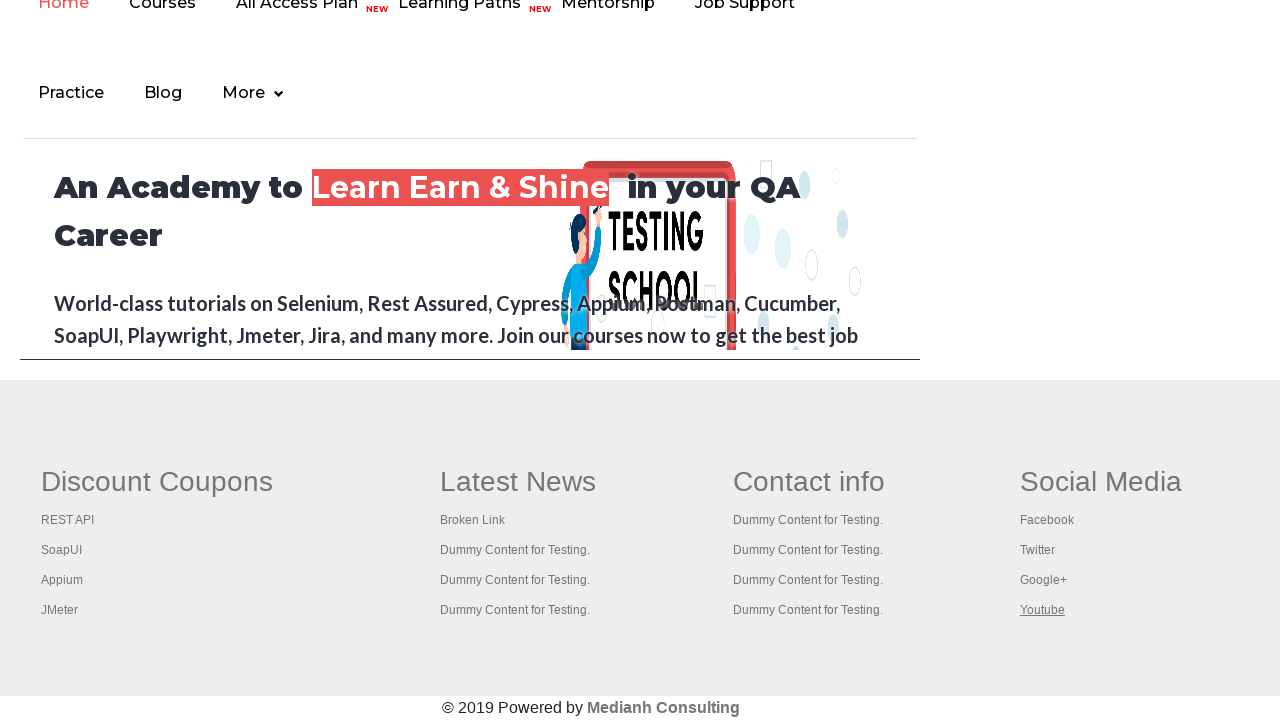

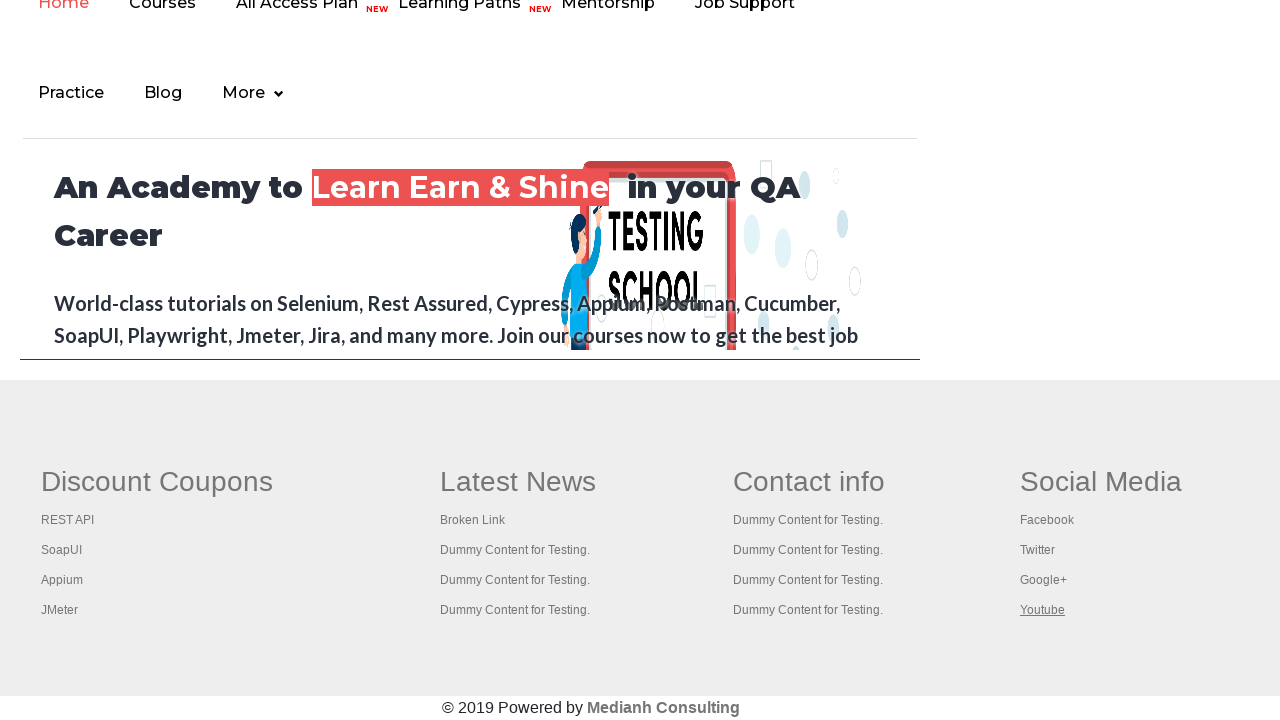